Tests filling a large form by entering text into all input fields on the page and clicking the submit button

Starting URL: http://suninjuly.github.io/huge_form.html

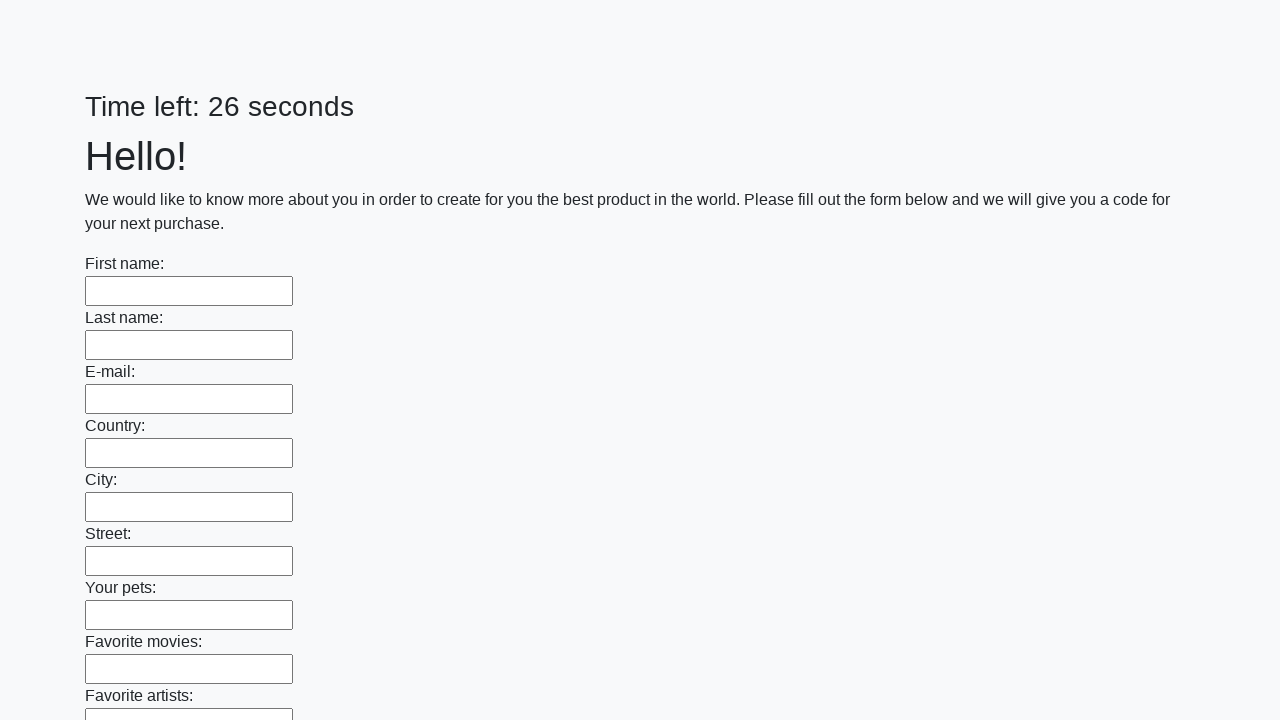

Filled input field with 'Sample test data 12345' on input >> nth=0
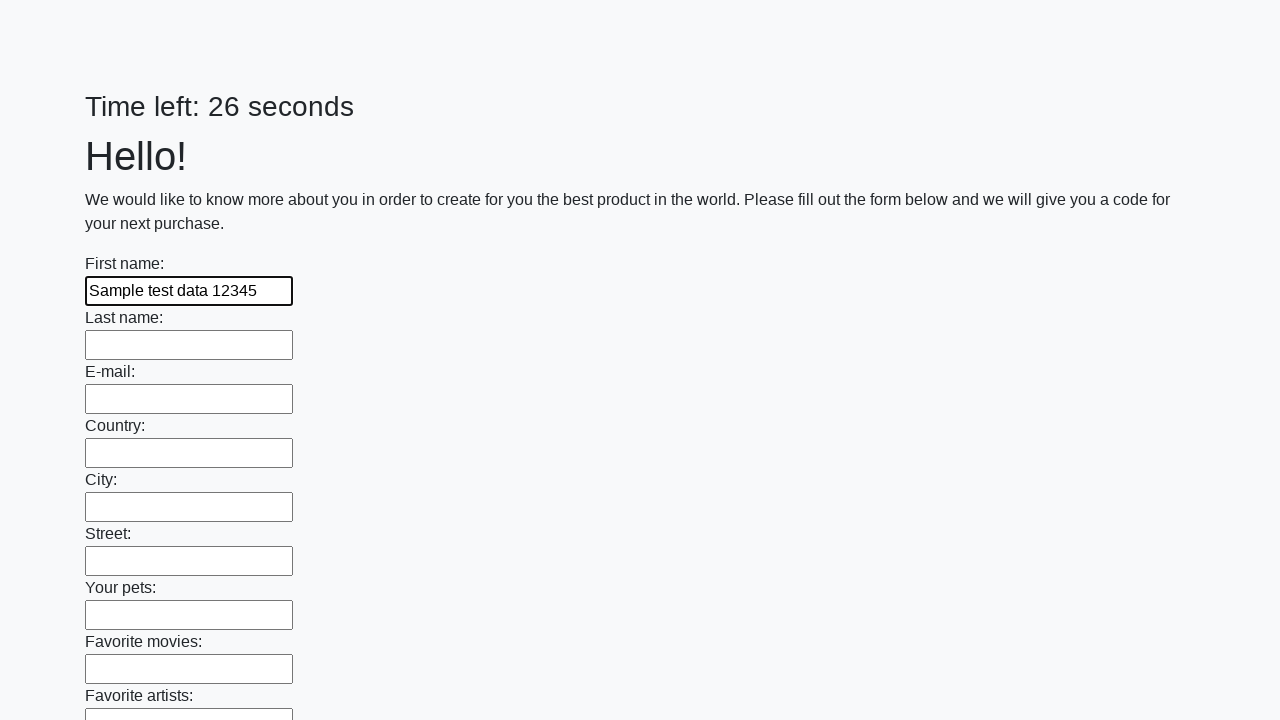

Filled input field with 'Sample test data 12345' on input >> nth=1
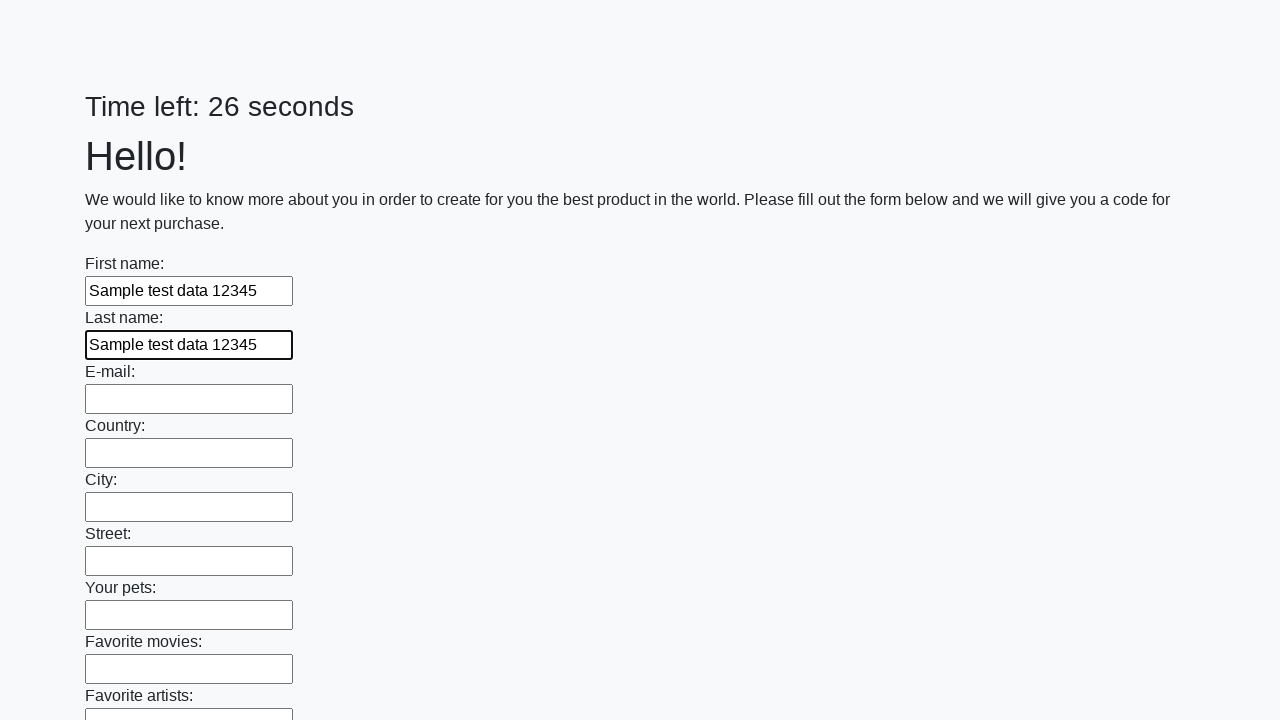

Filled input field with 'Sample test data 12345' on input >> nth=2
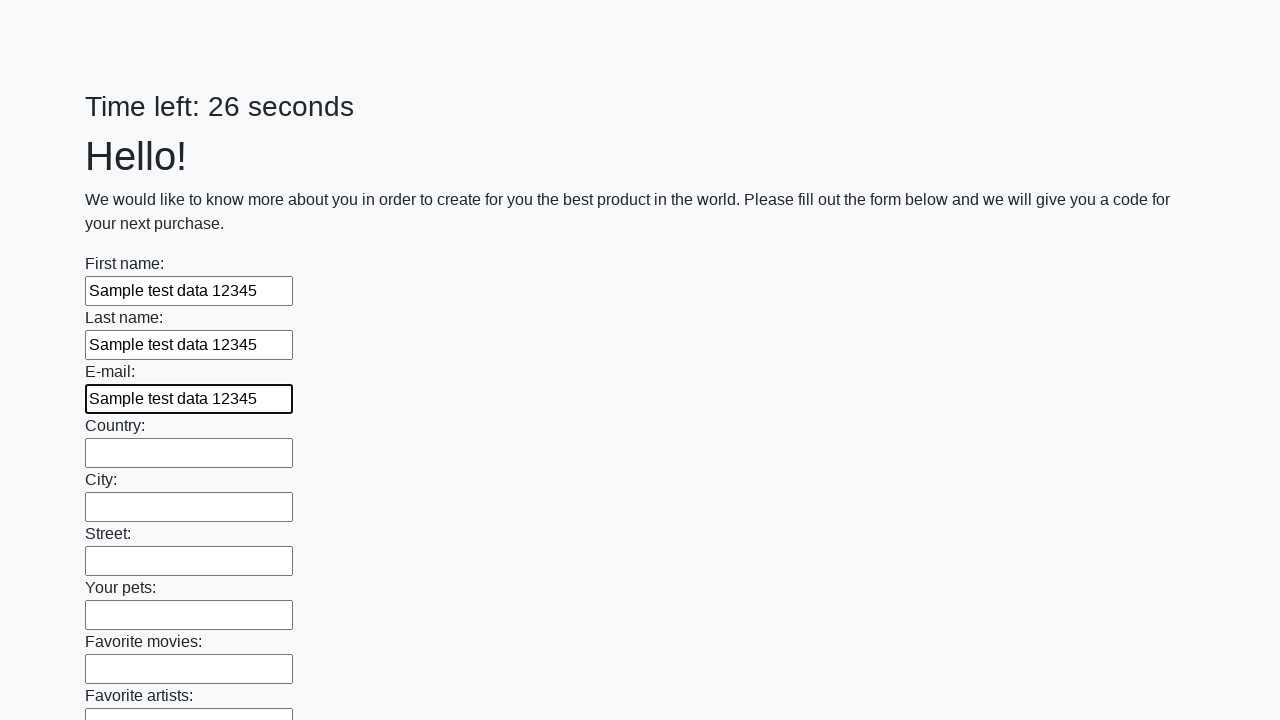

Filled input field with 'Sample test data 12345' on input >> nth=3
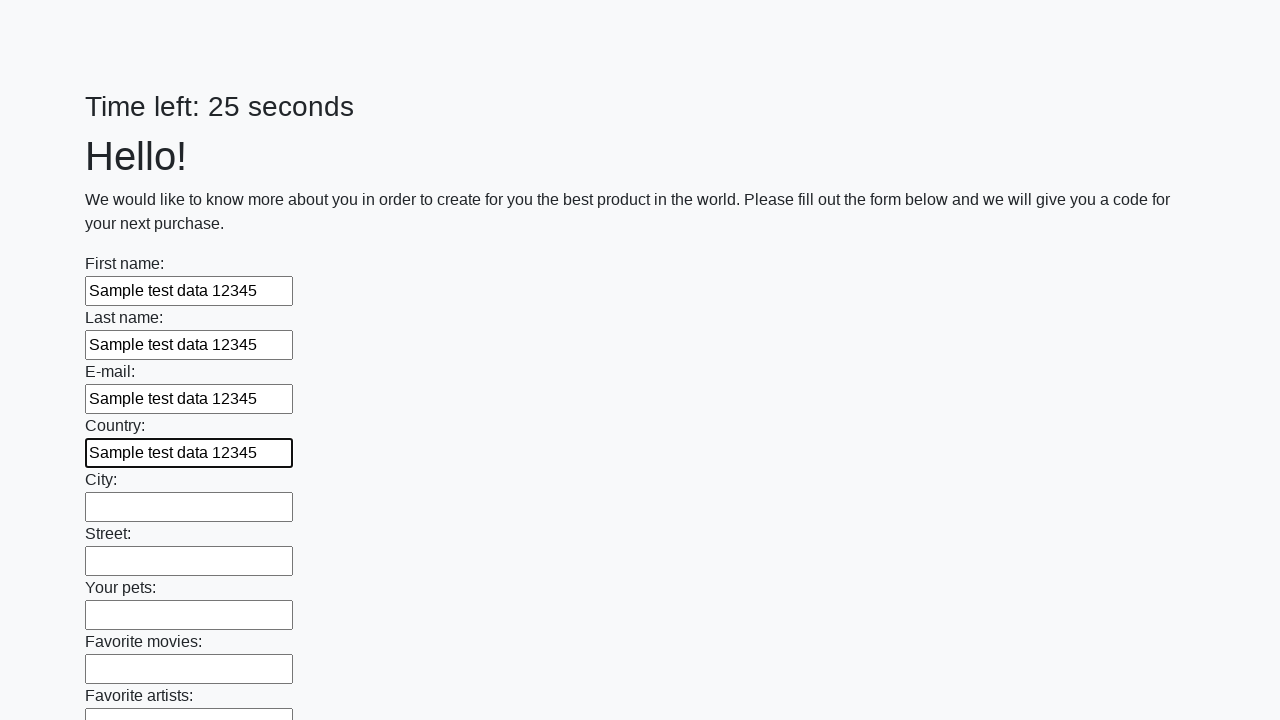

Filled input field with 'Sample test data 12345' on input >> nth=4
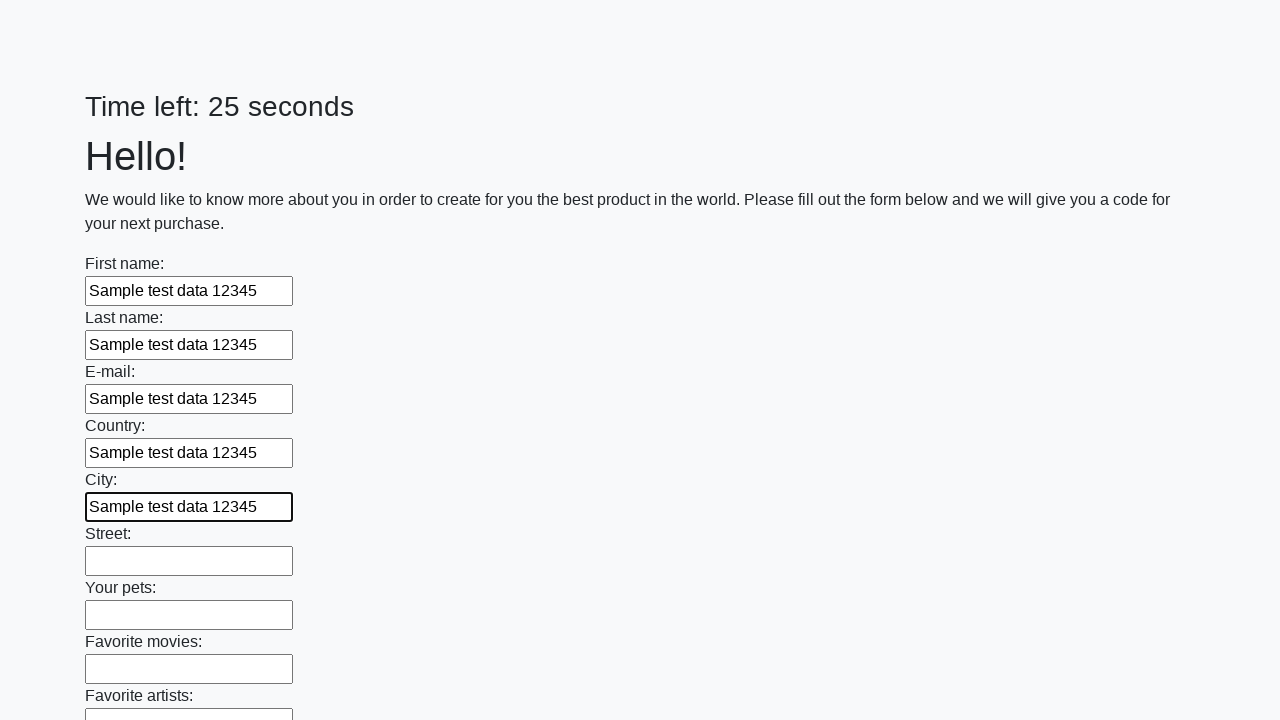

Filled input field with 'Sample test data 12345' on input >> nth=5
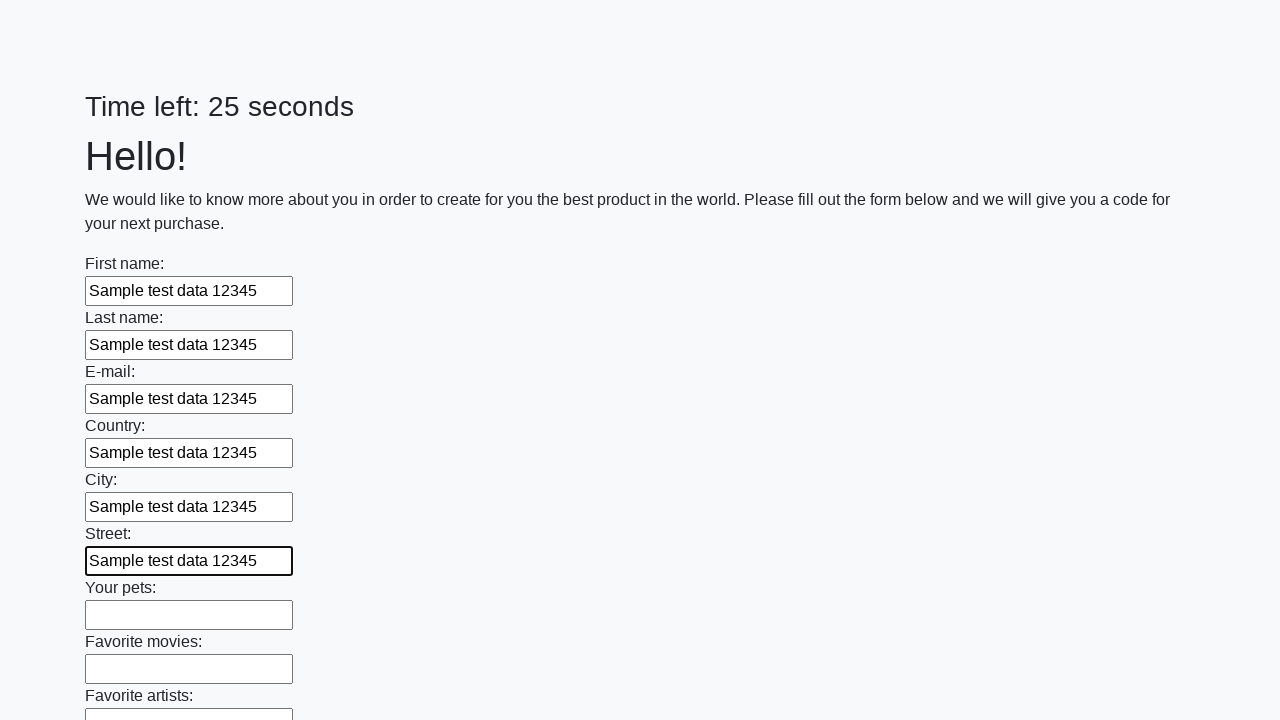

Filled input field with 'Sample test data 12345' on input >> nth=6
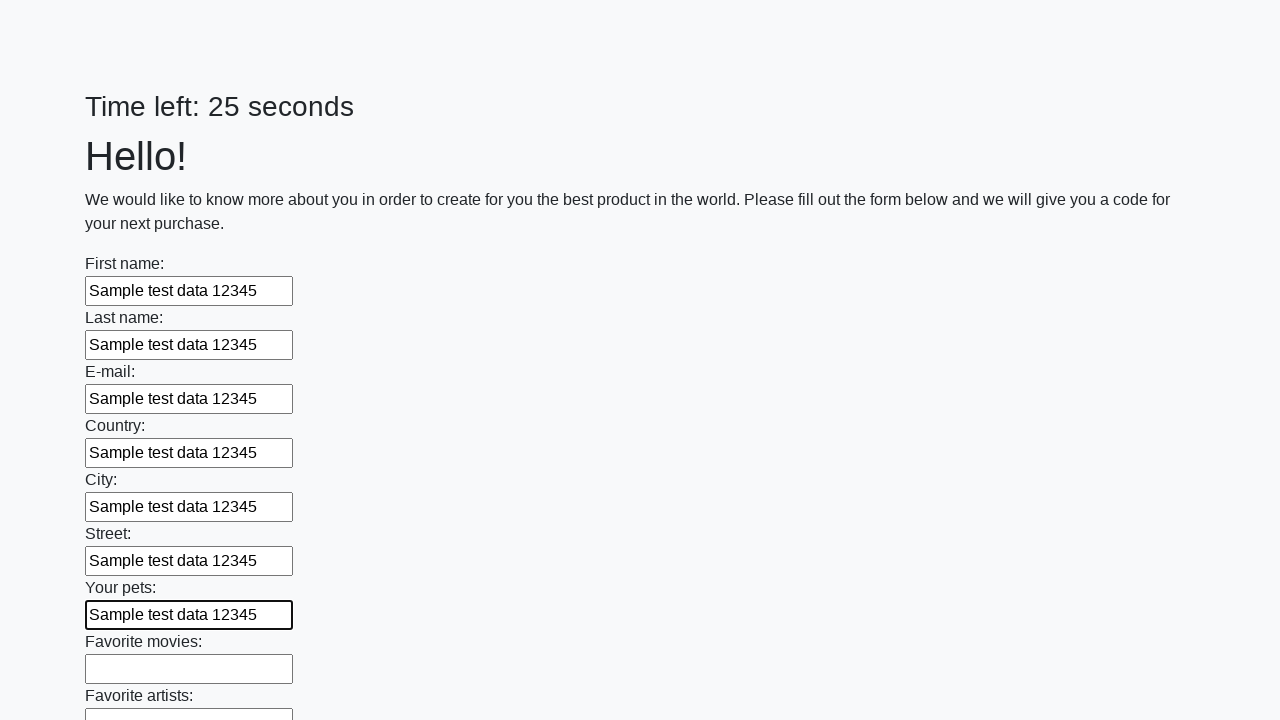

Filled input field with 'Sample test data 12345' on input >> nth=7
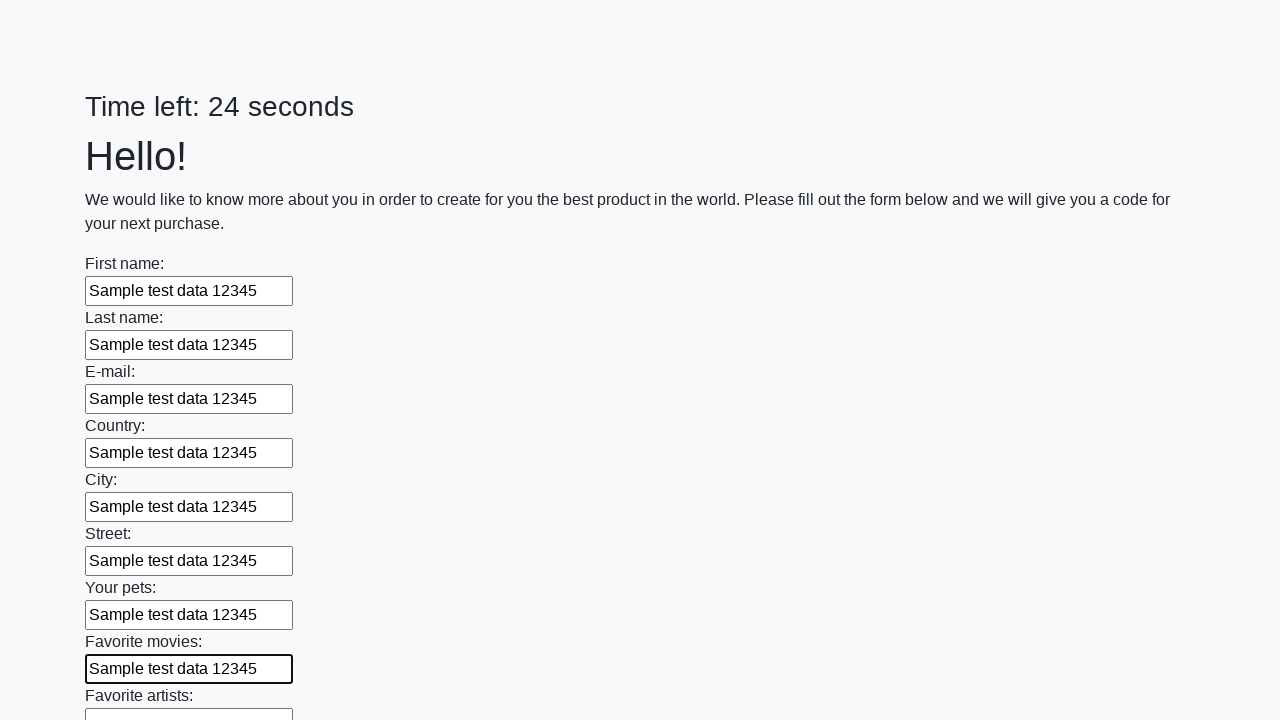

Filled input field with 'Sample test data 12345' on input >> nth=8
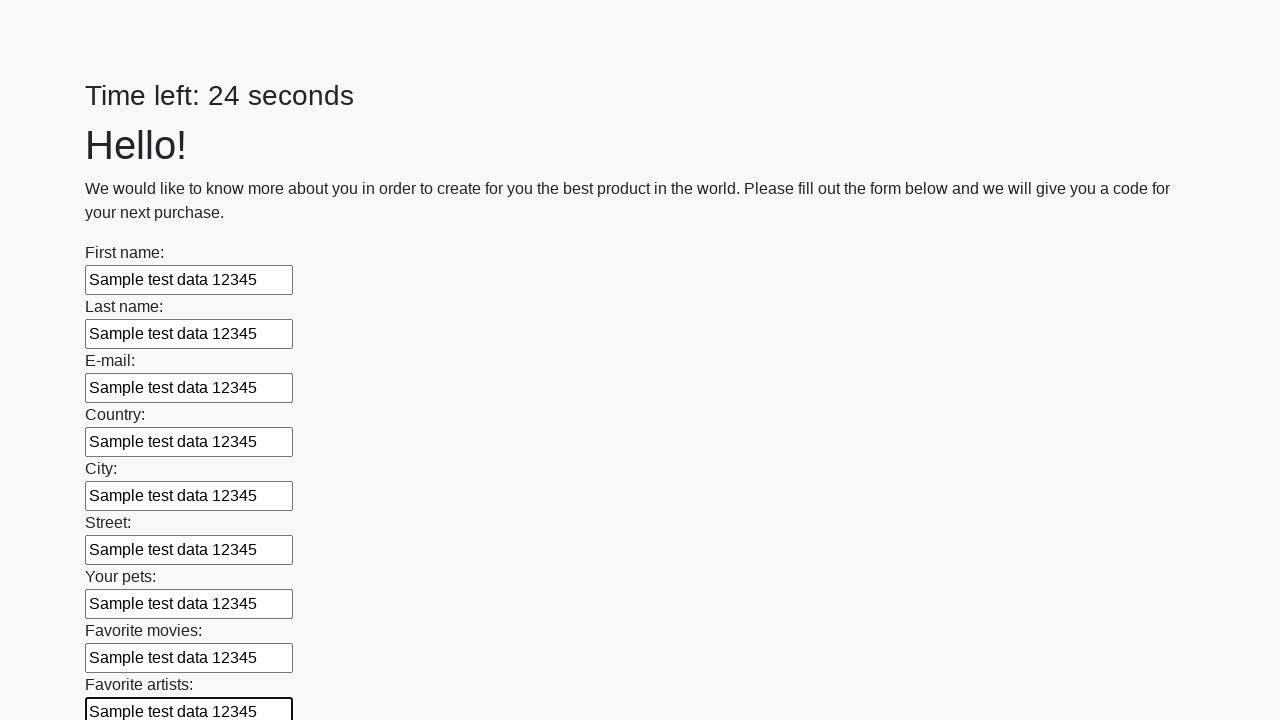

Filled input field with 'Sample test data 12345' on input >> nth=9
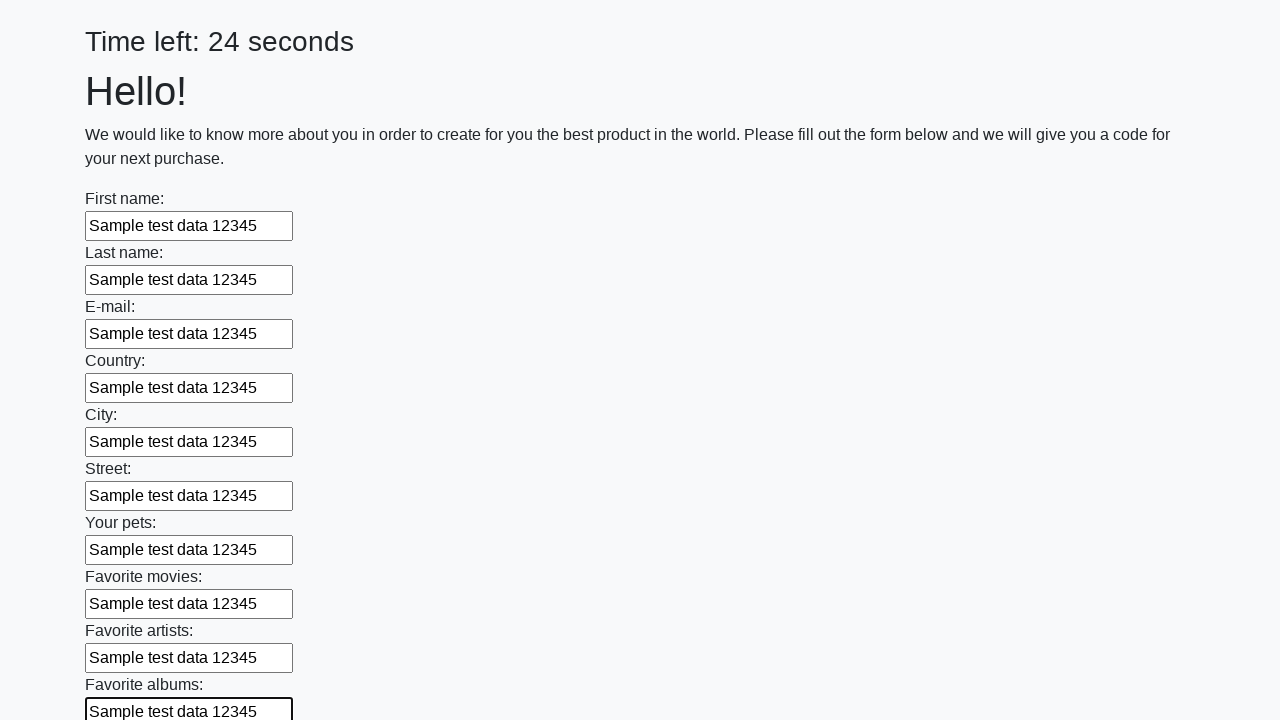

Filled input field with 'Sample test data 12345' on input >> nth=10
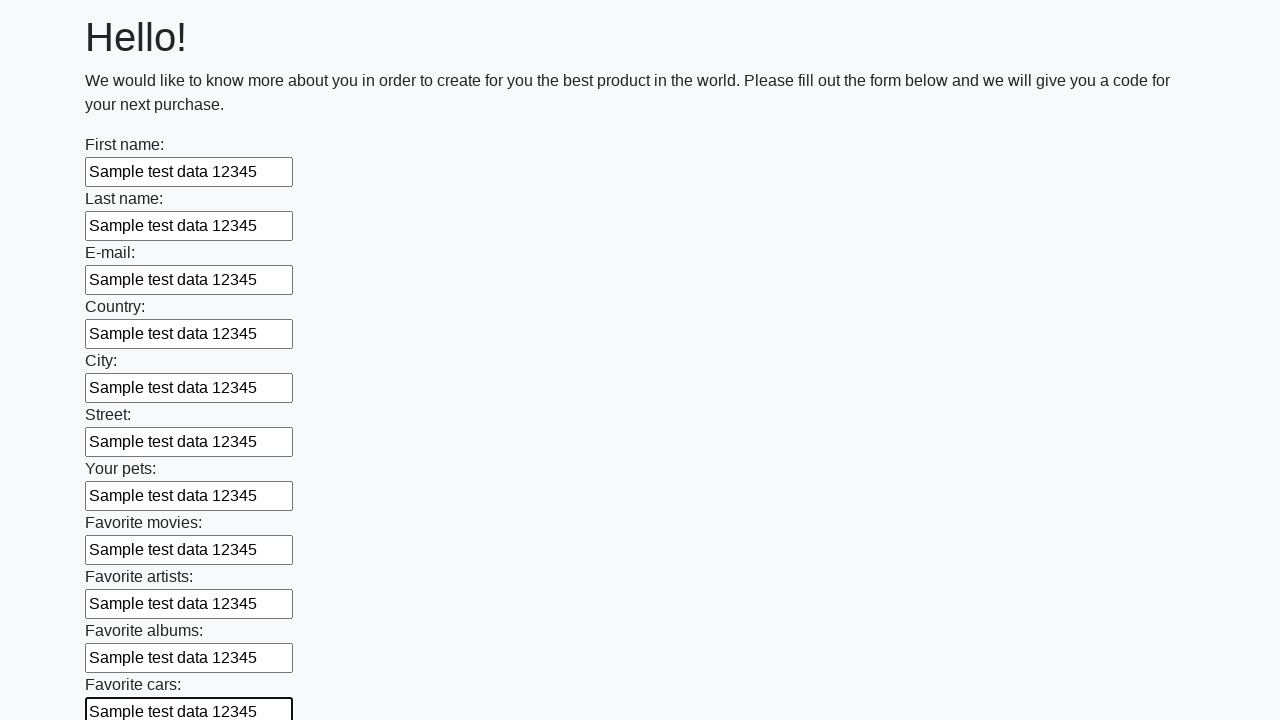

Filled input field with 'Sample test data 12345' on input >> nth=11
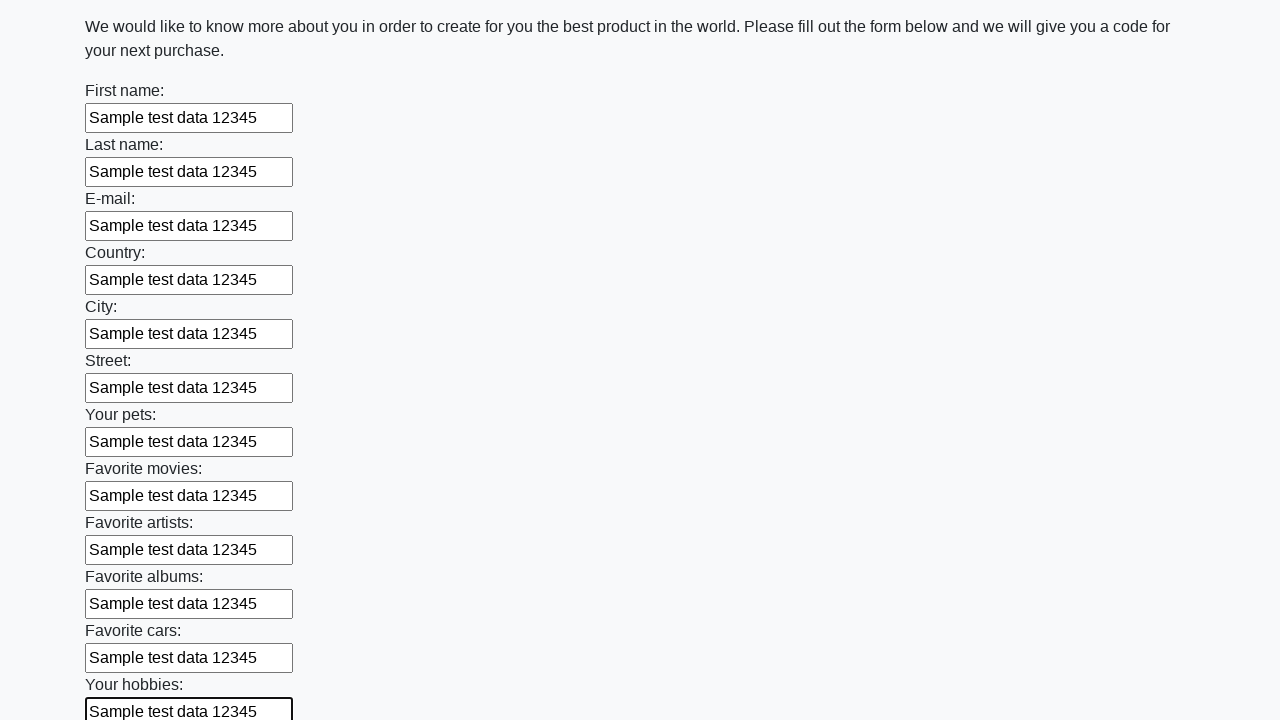

Filled input field with 'Sample test data 12345' on input >> nth=12
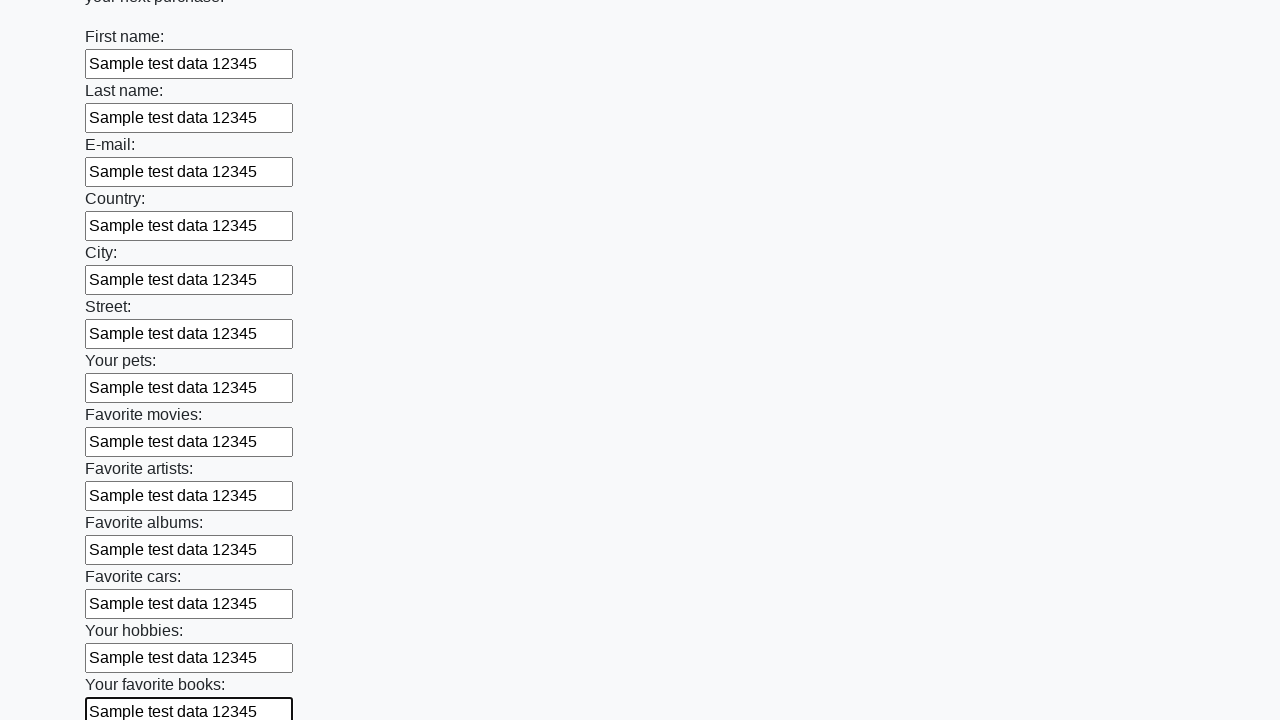

Filled input field with 'Sample test data 12345' on input >> nth=13
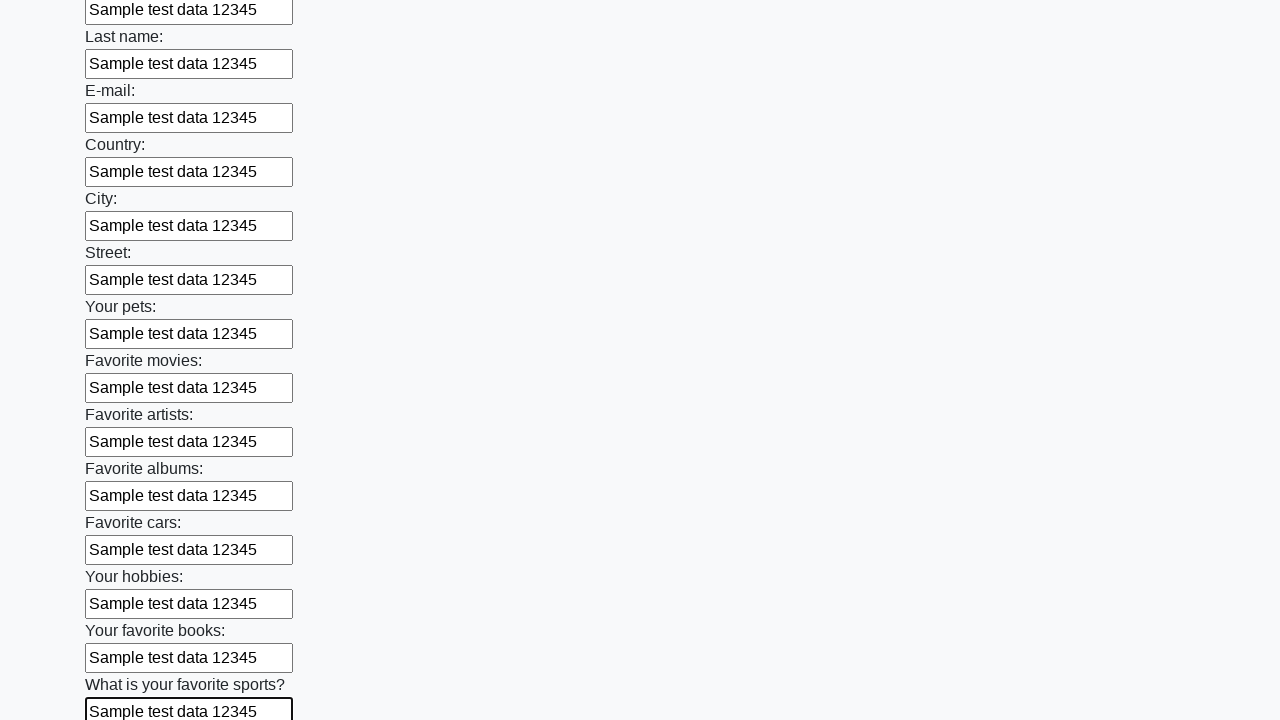

Filled input field with 'Sample test data 12345' on input >> nth=14
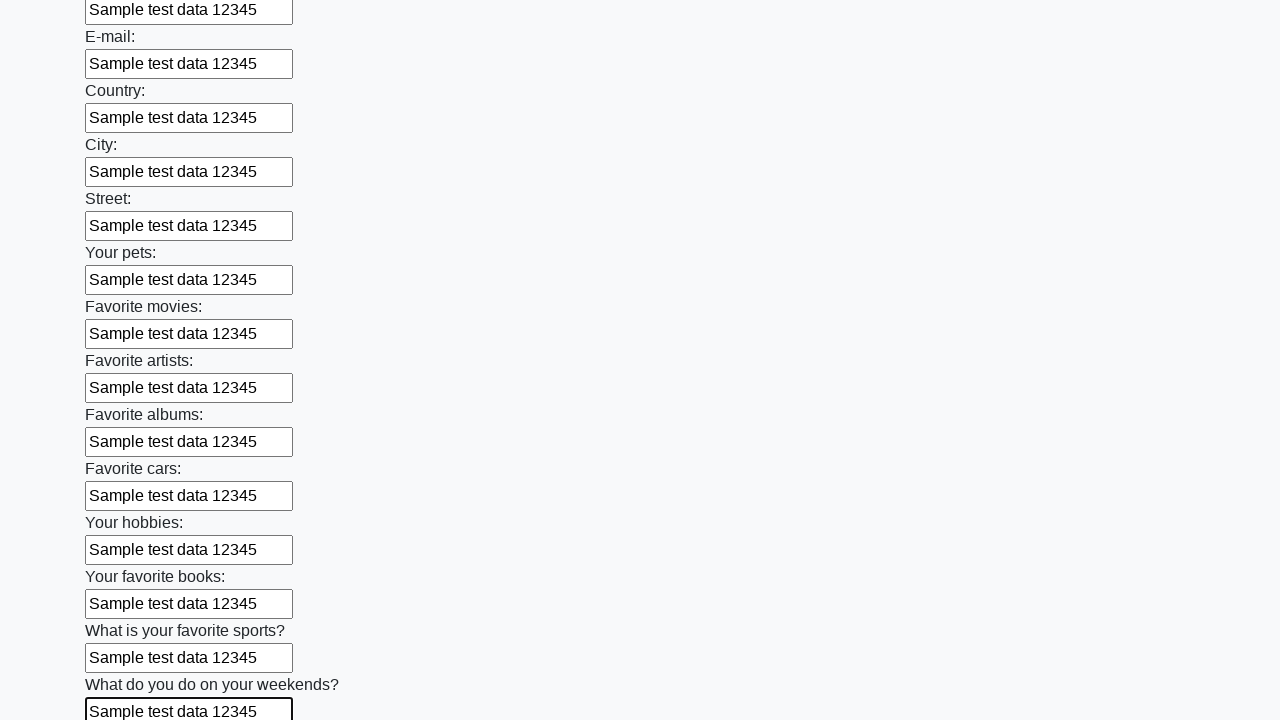

Filled input field with 'Sample test data 12345' on input >> nth=15
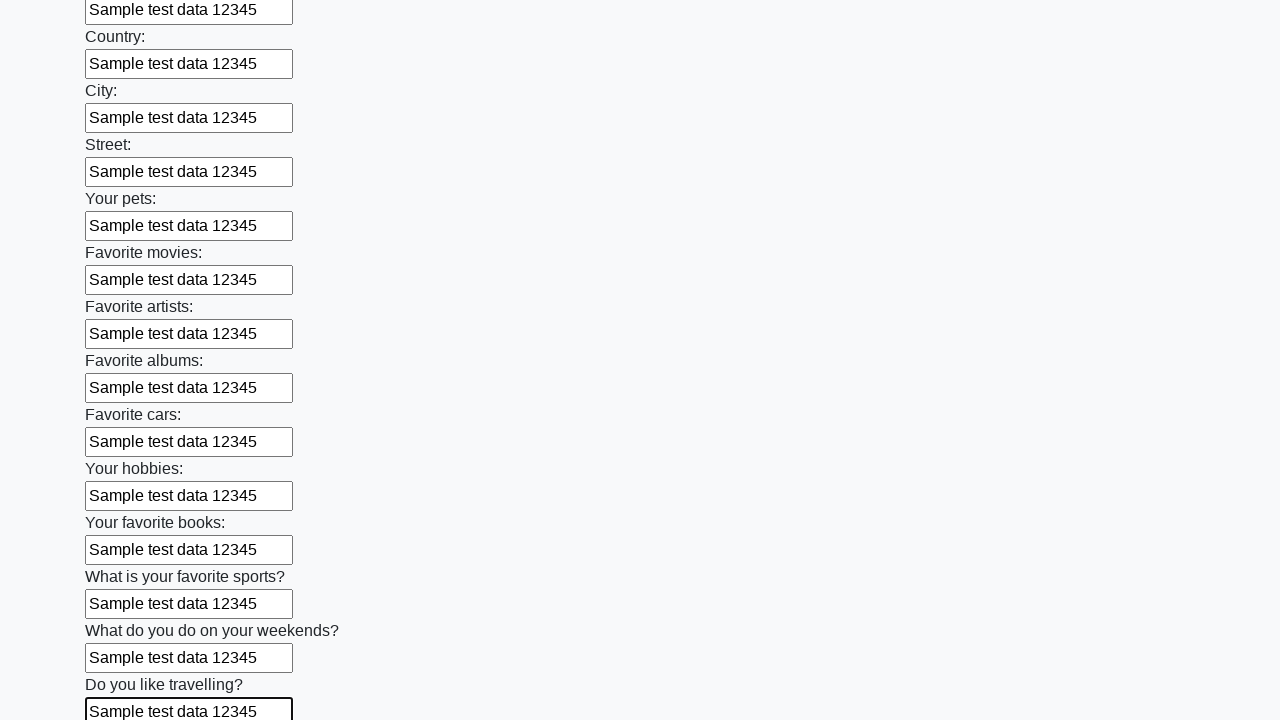

Filled input field with 'Sample test data 12345' on input >> nth=16
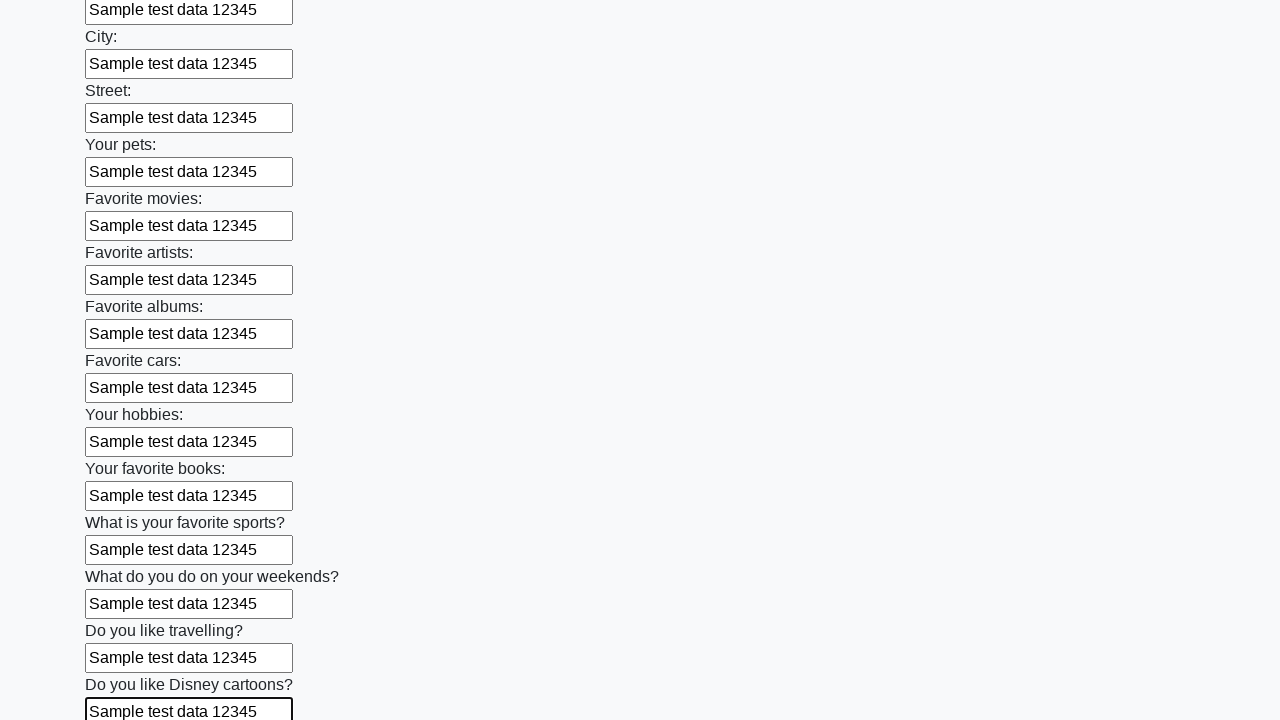

Filled input field with 'Sample test data 12345' on input >> nth=17
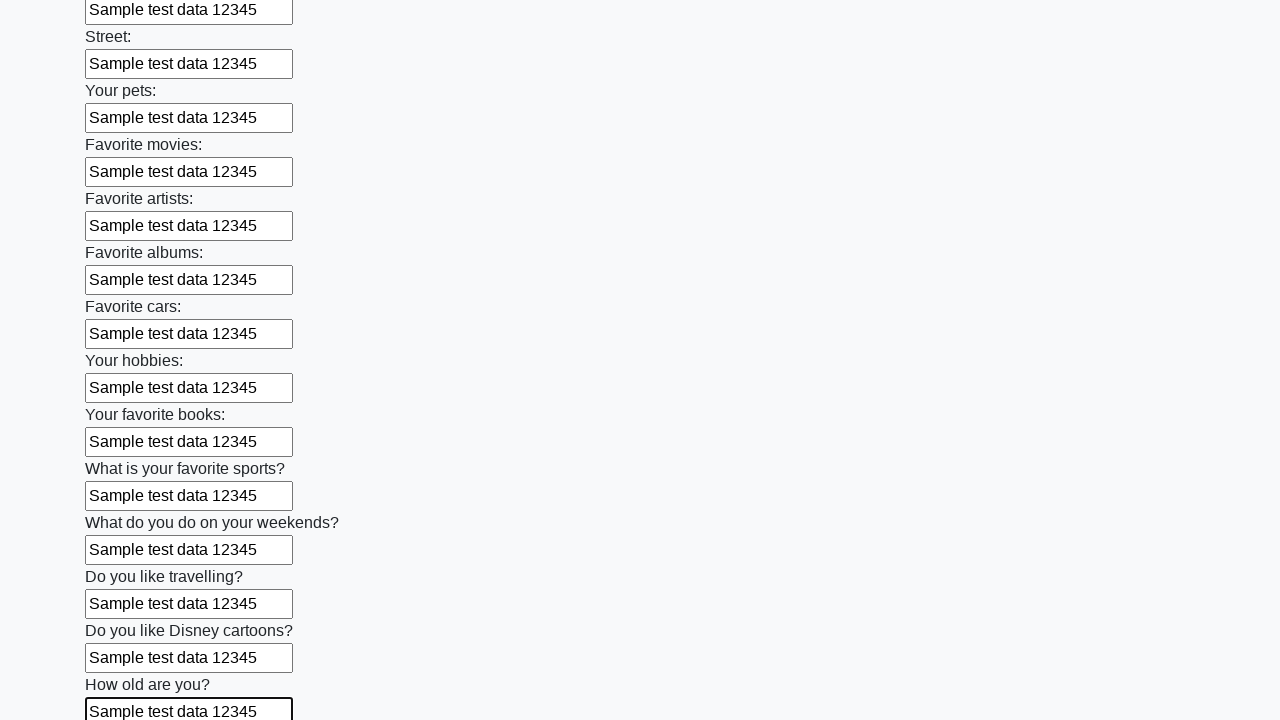

Filled input field with 'Sample test data 12345' on input >> nth=18
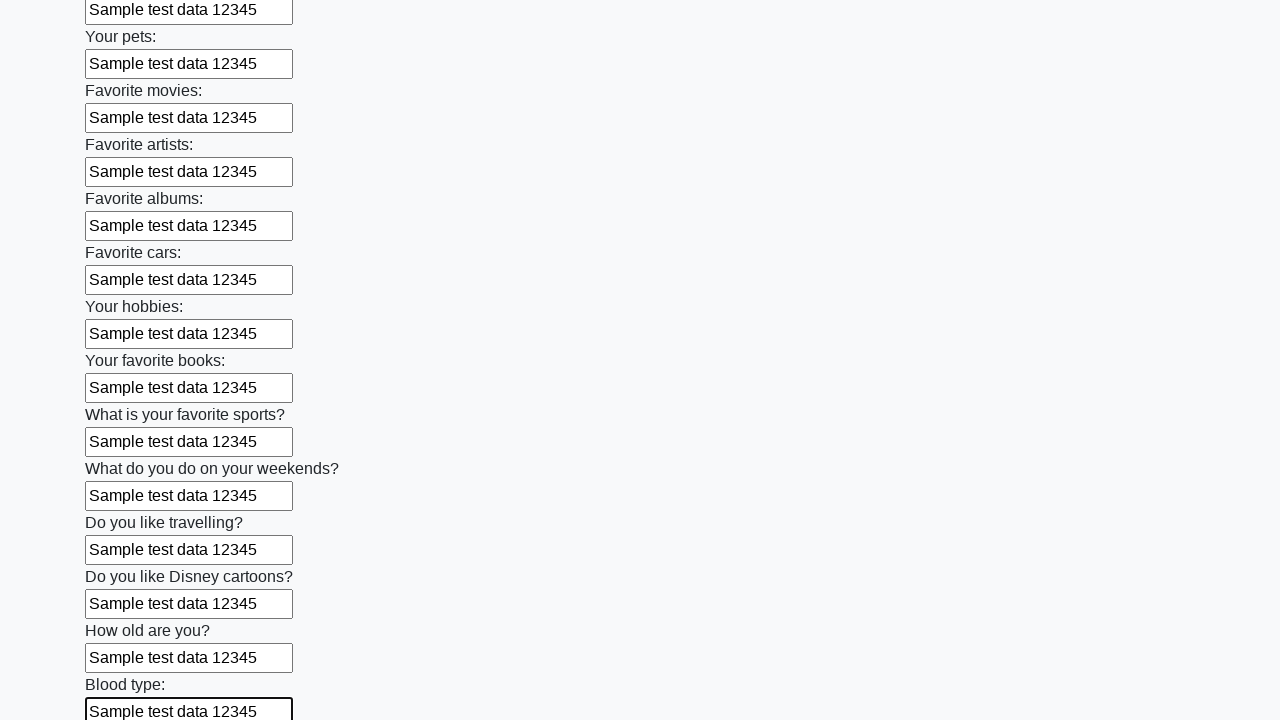

Filled input field with 'Sample test data 12345' on input >> nth=19
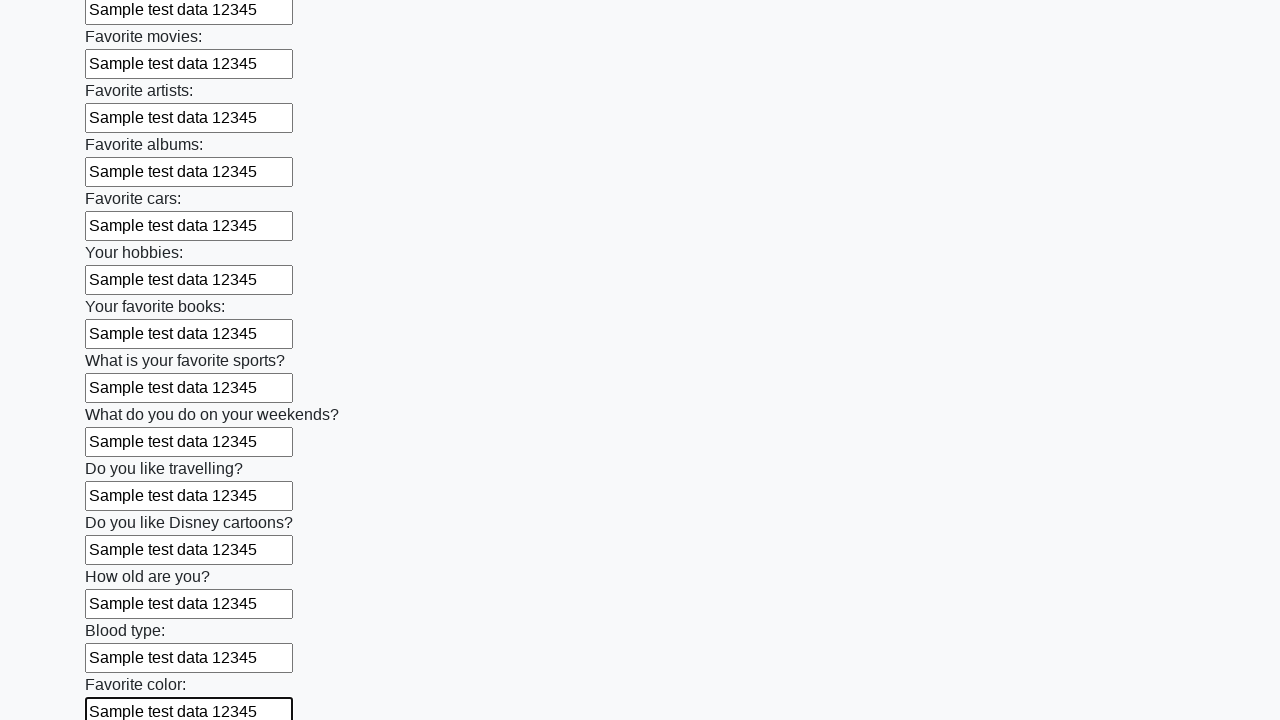

Filled input field with 'Sample test data 12345' on input >> nth=20
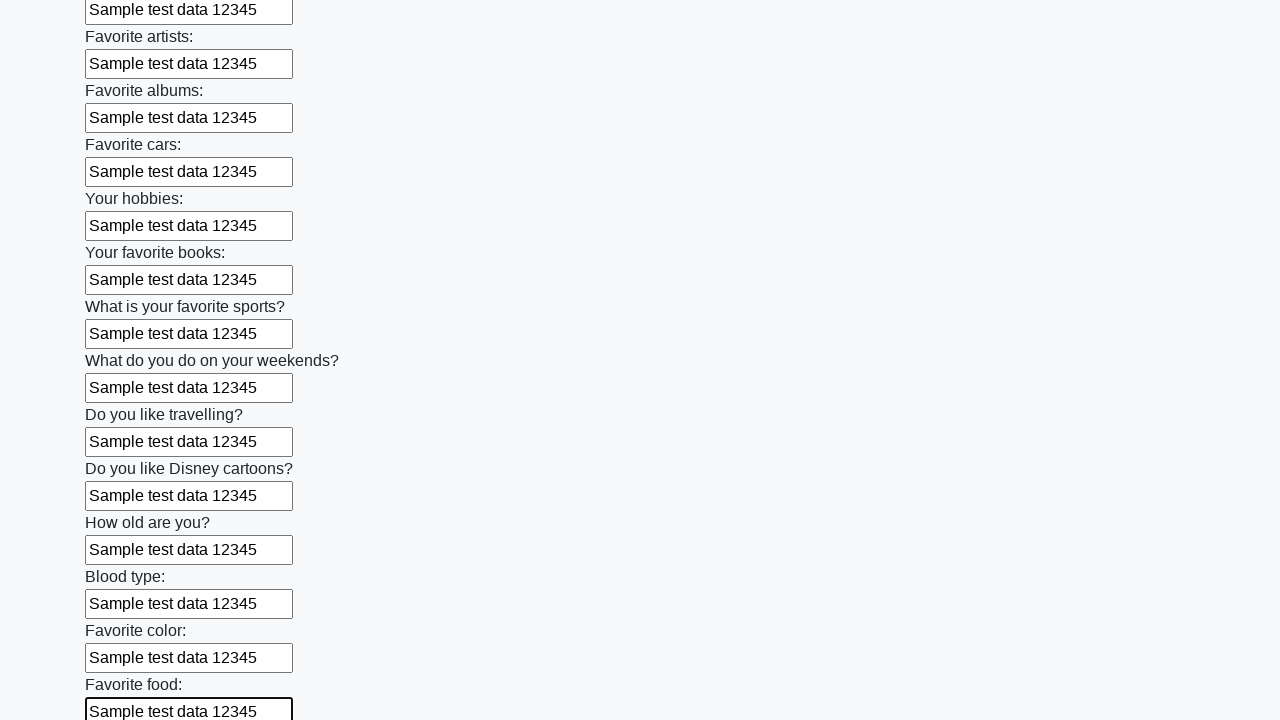

Filled input field with 'Sample test data 12345' on input >> nth=21
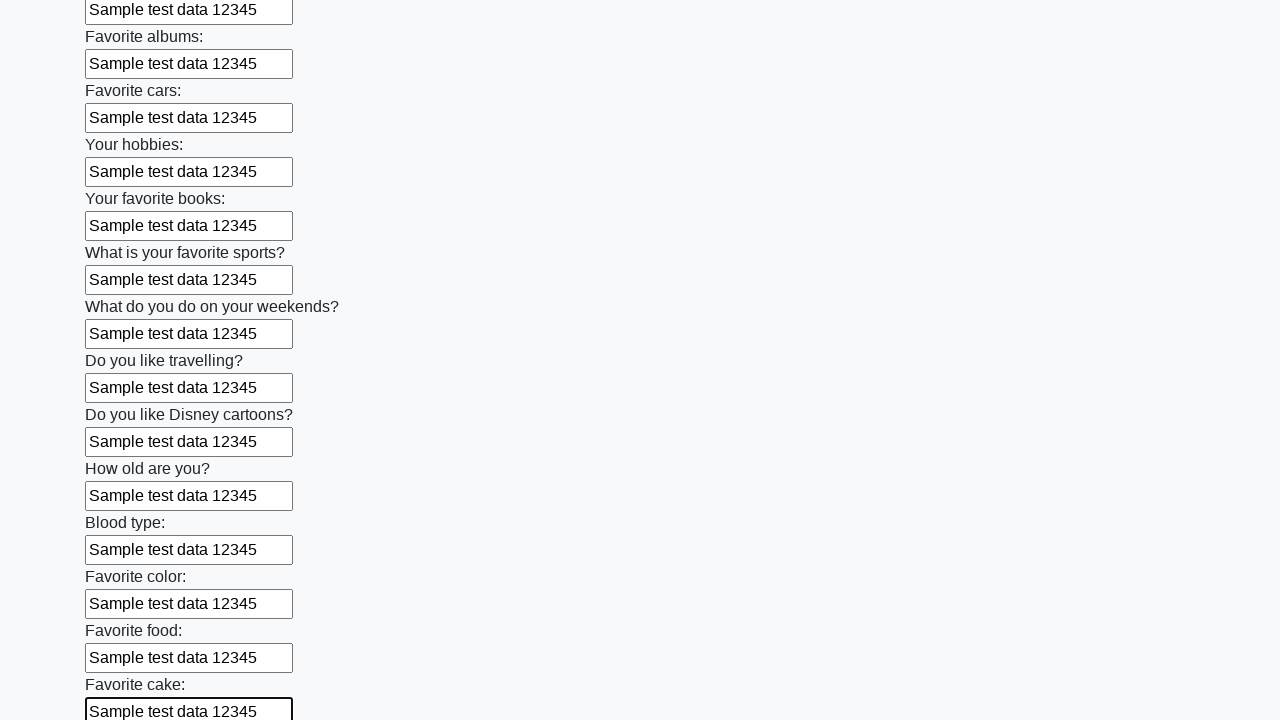

Filled input field with 'Sample test data 12345' on input >> nth=22
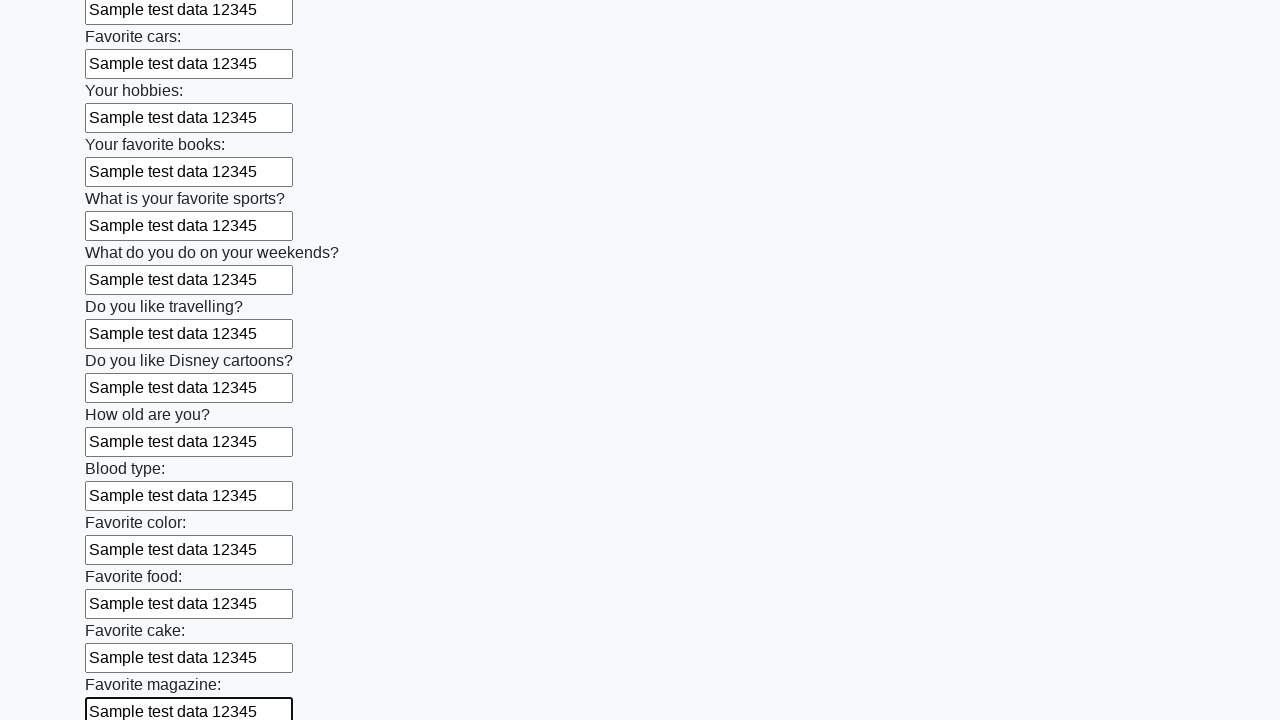

Filled input field with 'Sample test data 12345' on input >> nth=23
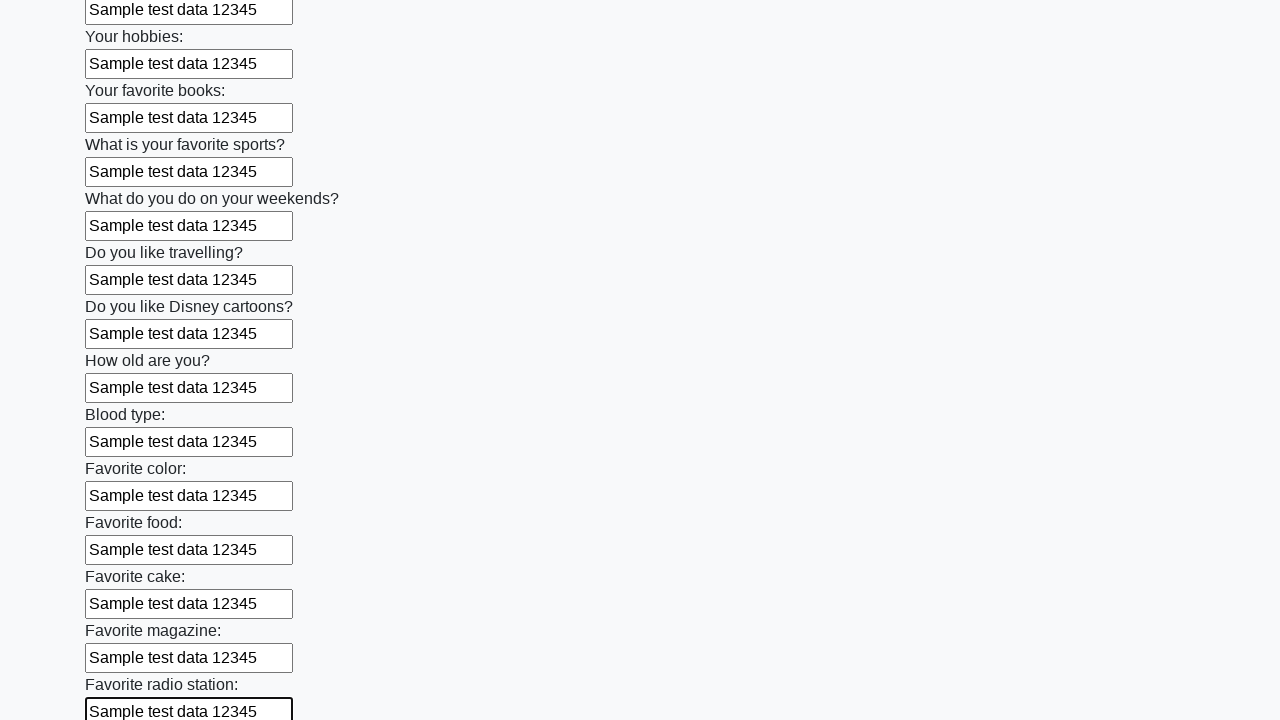

Filled input field with 'Sample test data 12345' on input >> nth=24
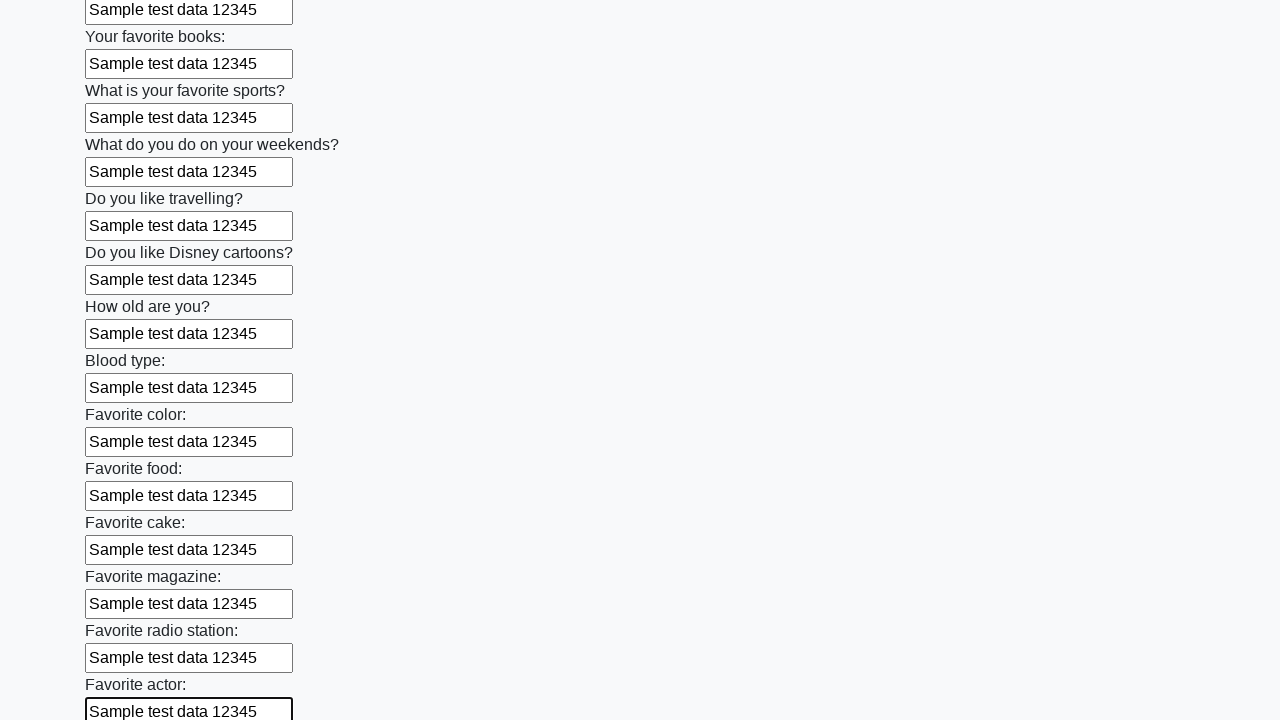

Filled input field with 'Sample test data 12345' on input >> nth=25
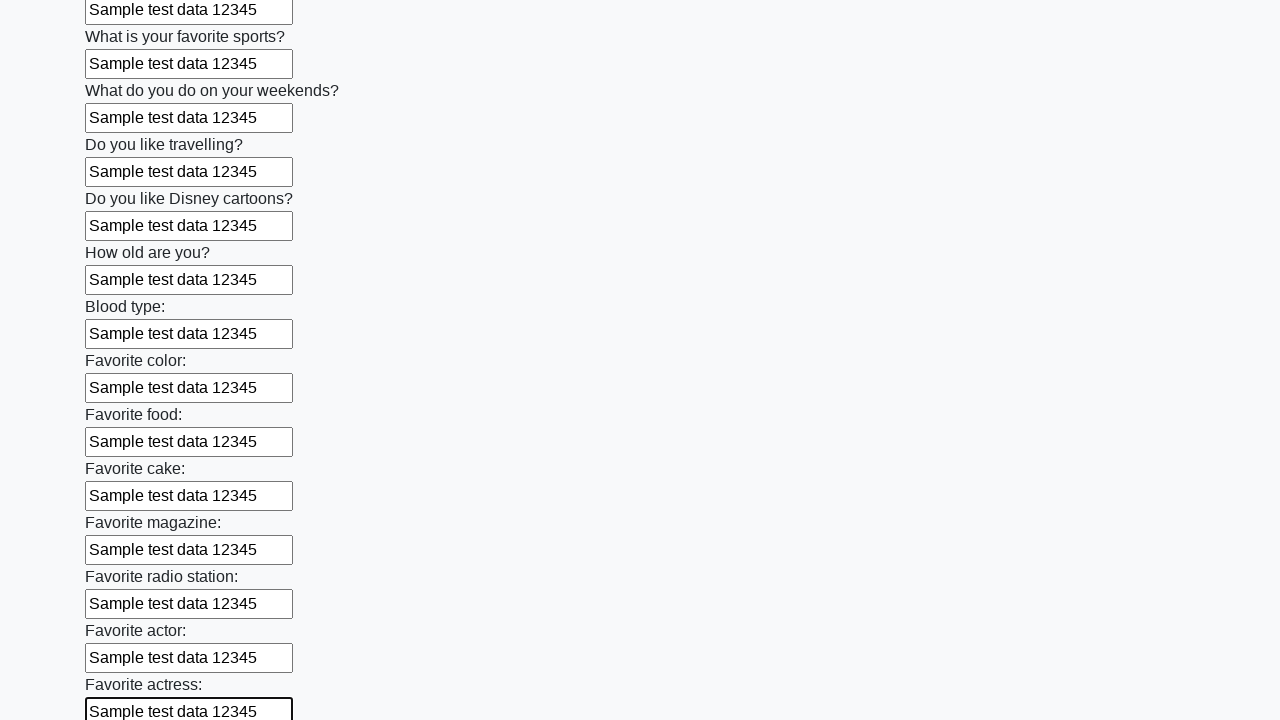

Filled input field with 'Sample test data 12345' on input >> nth=26
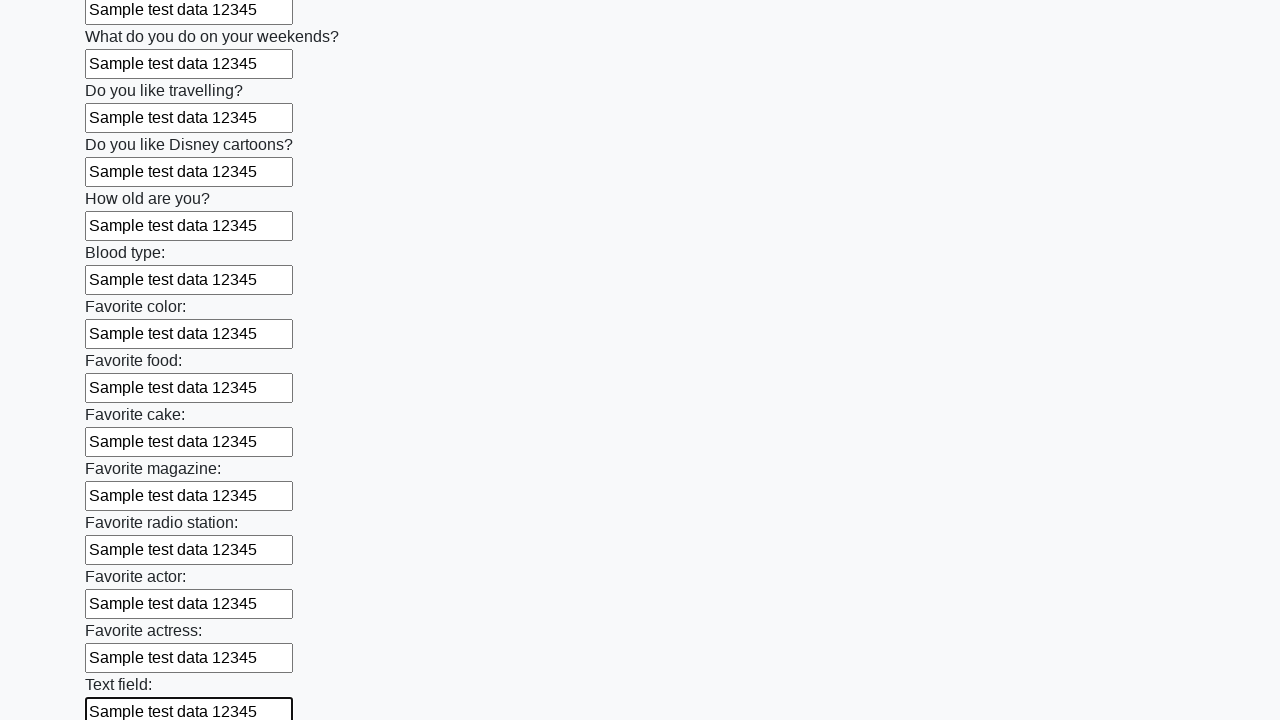

Filled input field with 'Sample test data 12345' on input >> nth=27
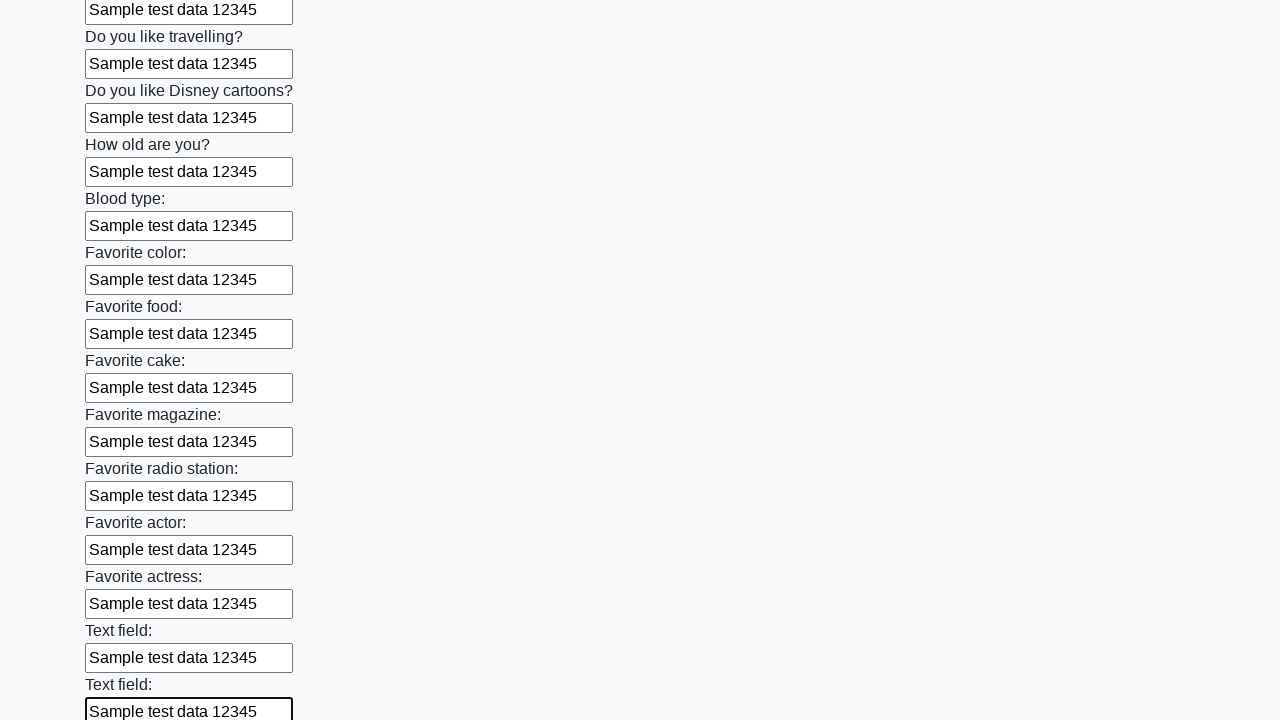

Filled input field with 'Sample test data 12345' on input >> nth=28
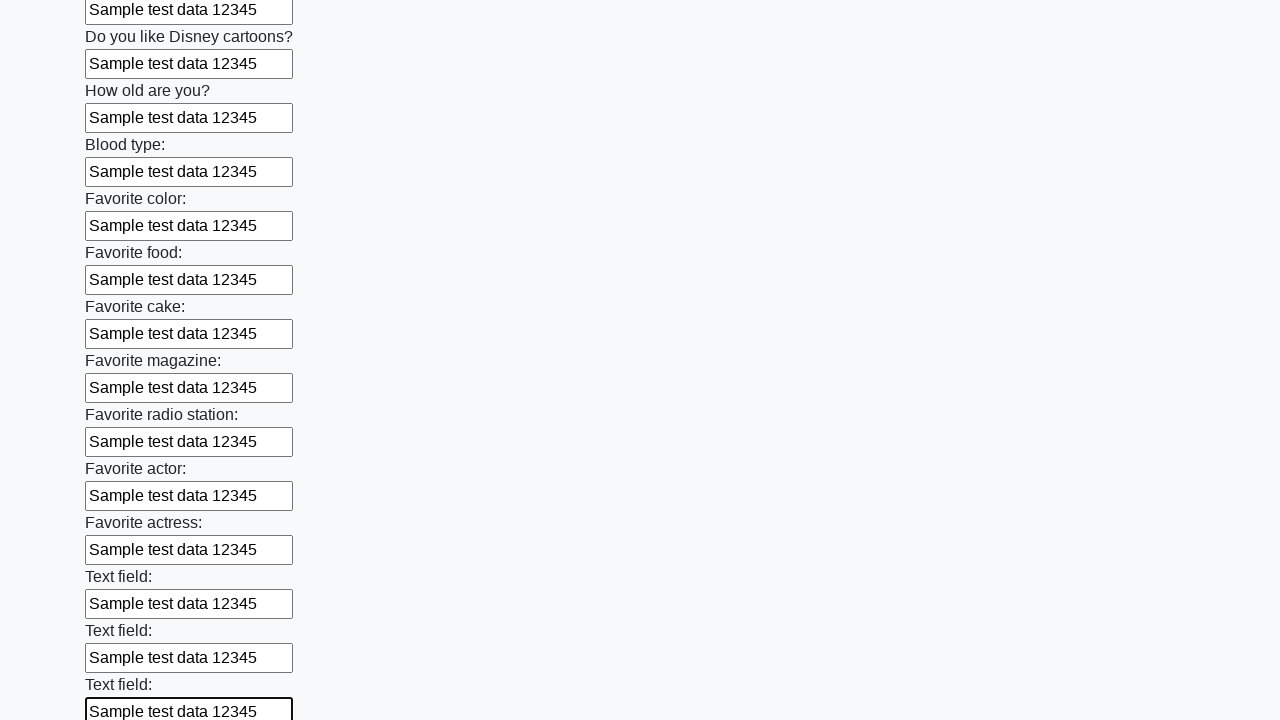

Filled input field with 'Sample test data 12345' on input >> nth=29
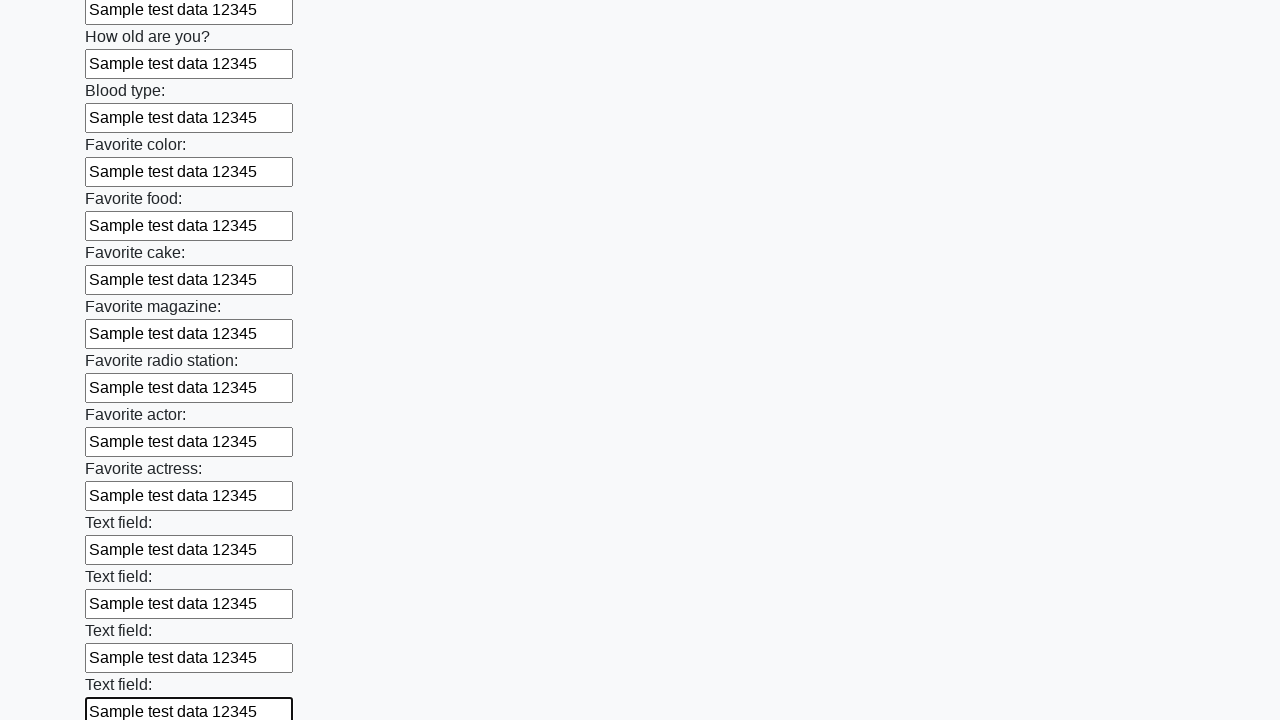

Filled input field with 'Sample test data 12345' on input >> nth=30
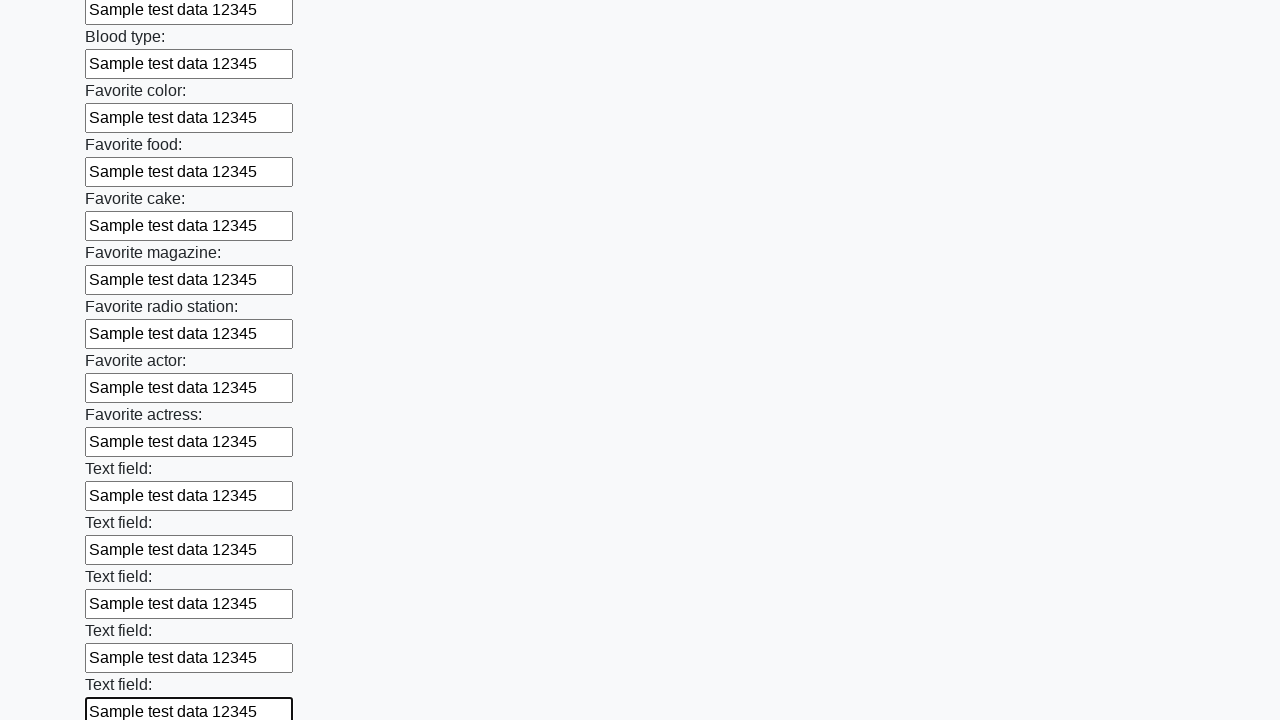

Filled input field with 'Sample test data 12345' on input >> nth=31
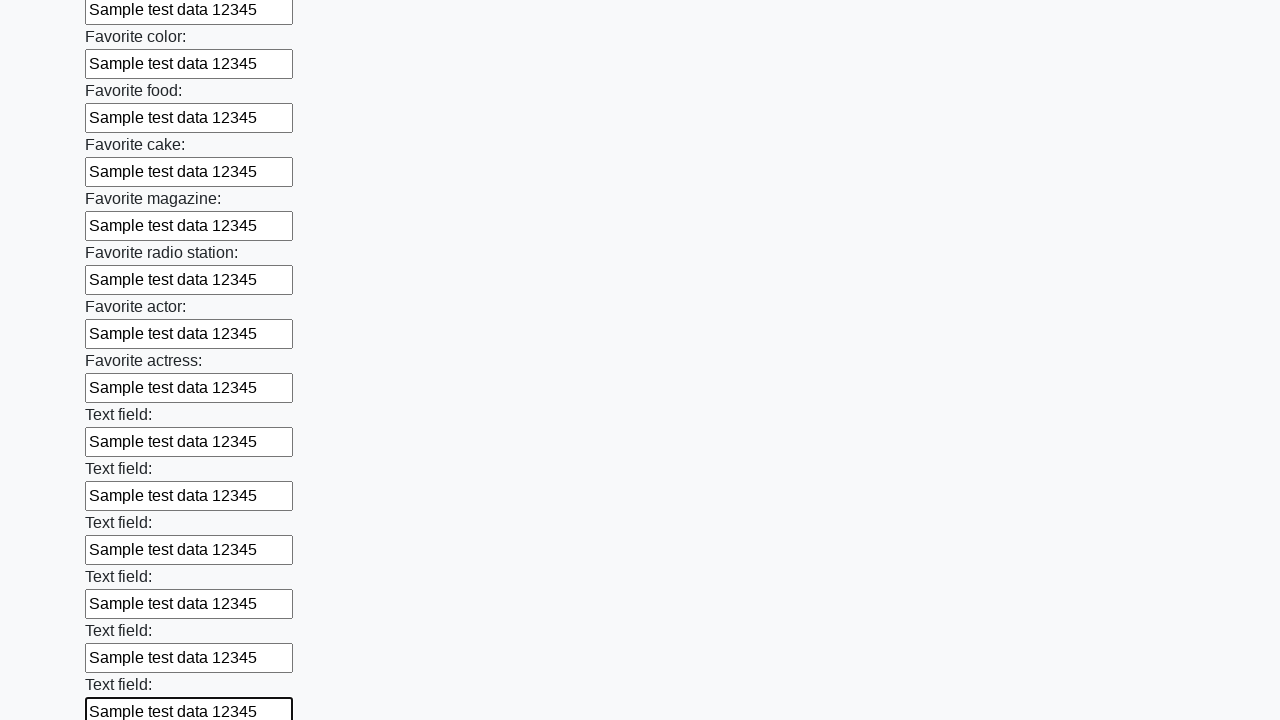

Filled input field with 'Sample test data 12345' on input >> nth=32
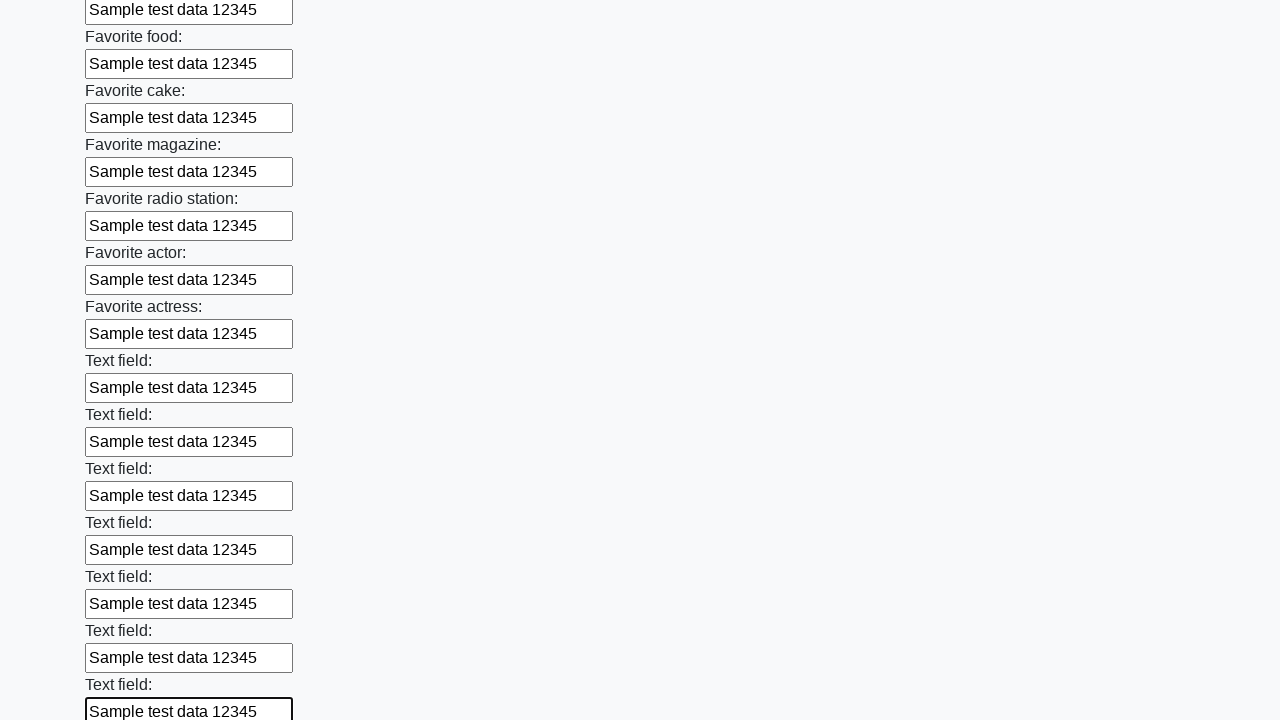

Filled input field with 'Sample test data 12345' on input >> nth=33
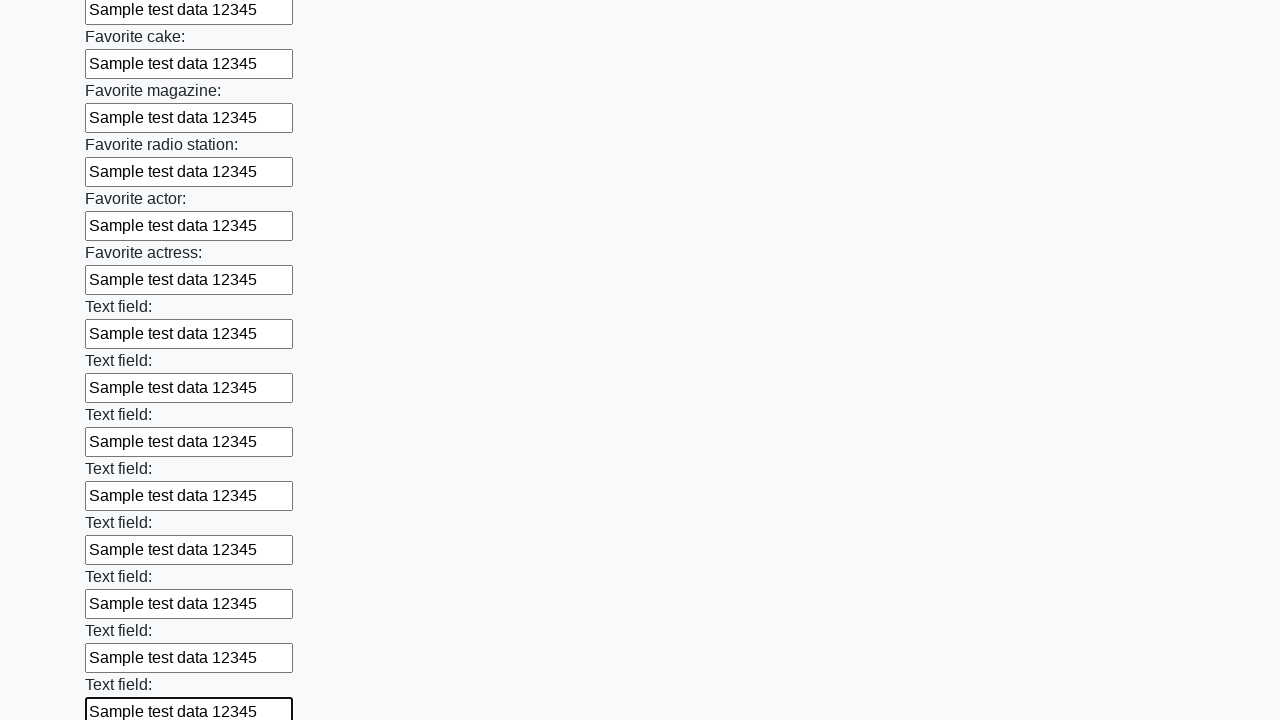

Filled input field with 'Sample test data 12345' on input >> nth=34
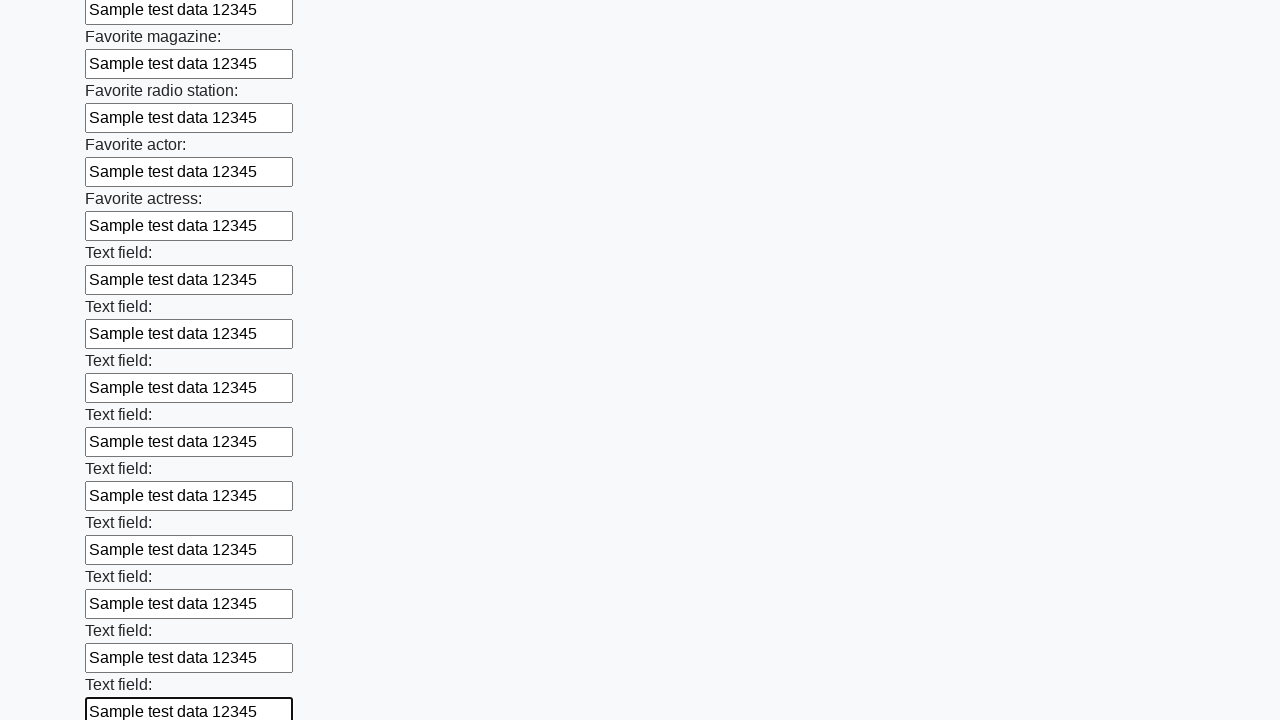

Filled input field with 'Sample test data 12345' on input >> nth=35
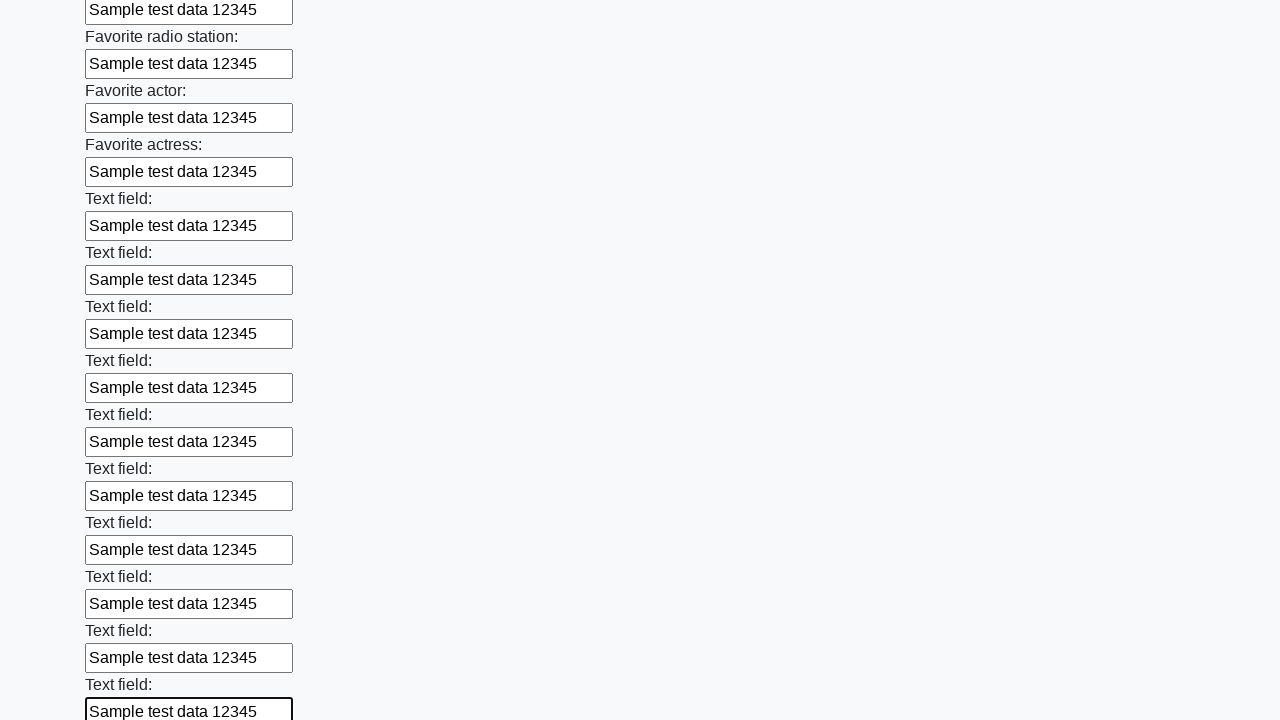

Filled input field with 'Sample test data 12345' on input >> nth=36
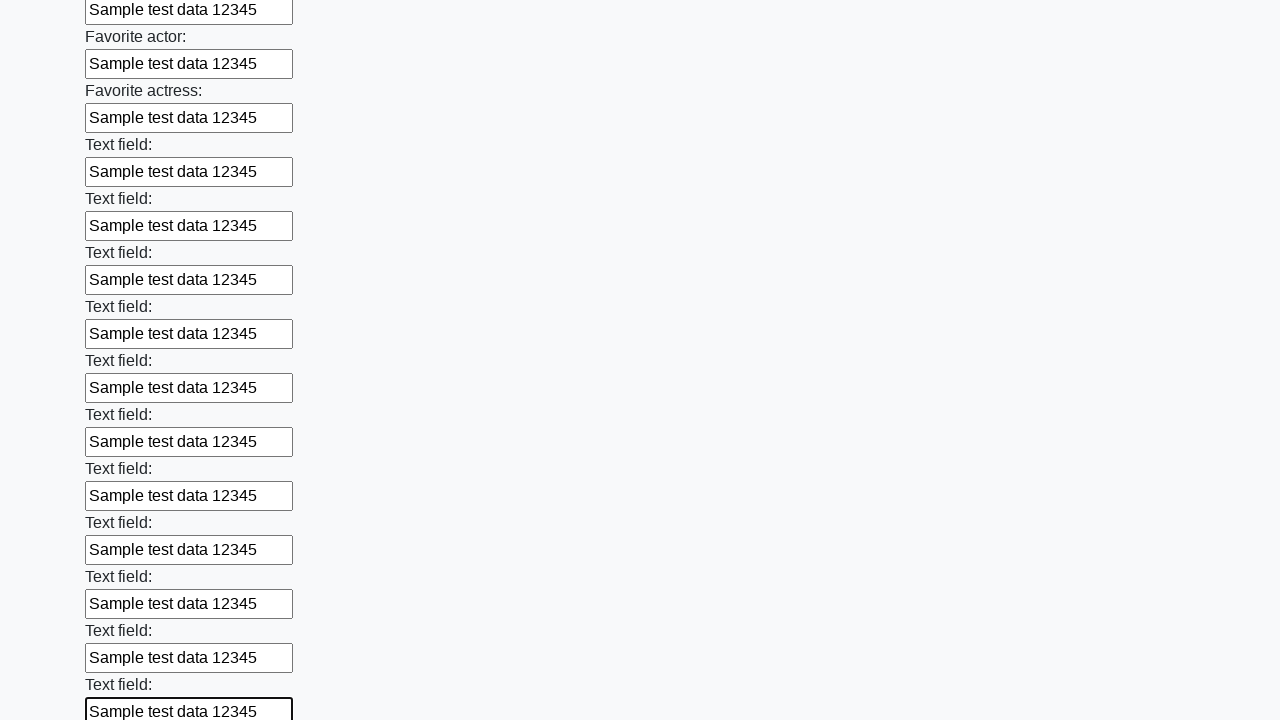

Filled input field with 'Sample test data 12345' on input >> nth=37
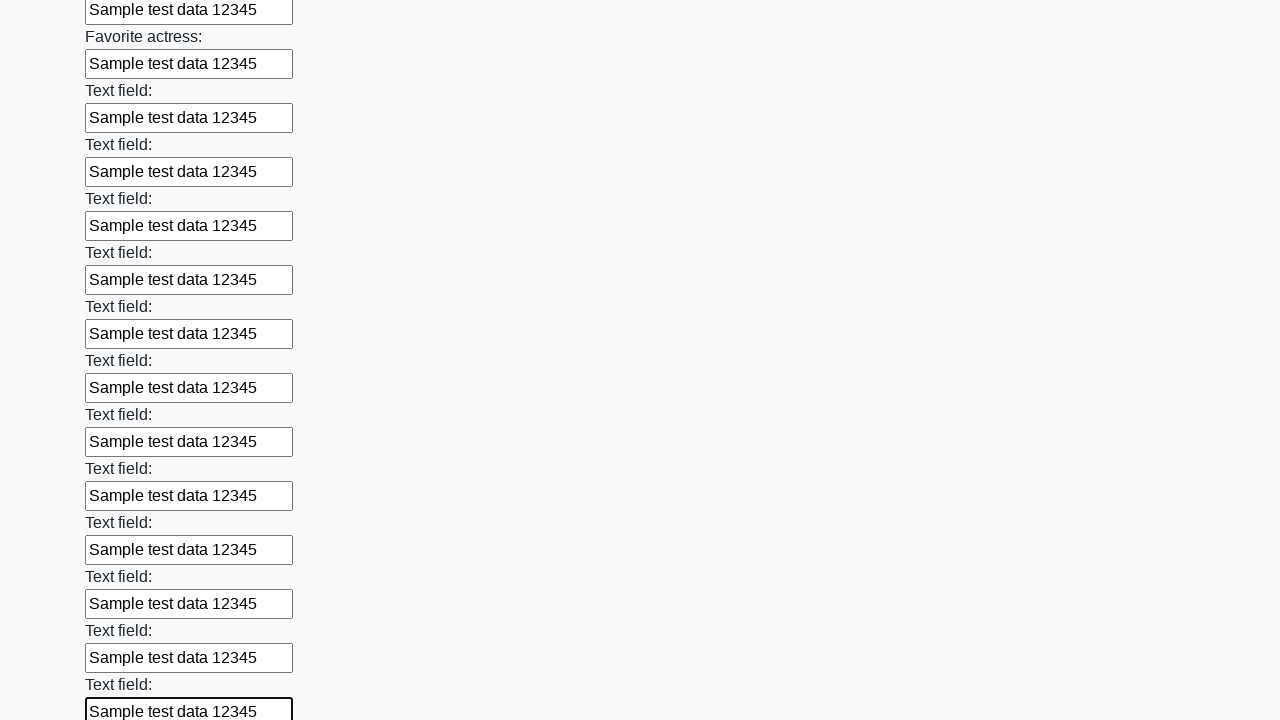

Filled input field with 'Sample test data 12345' on input >> nth=38
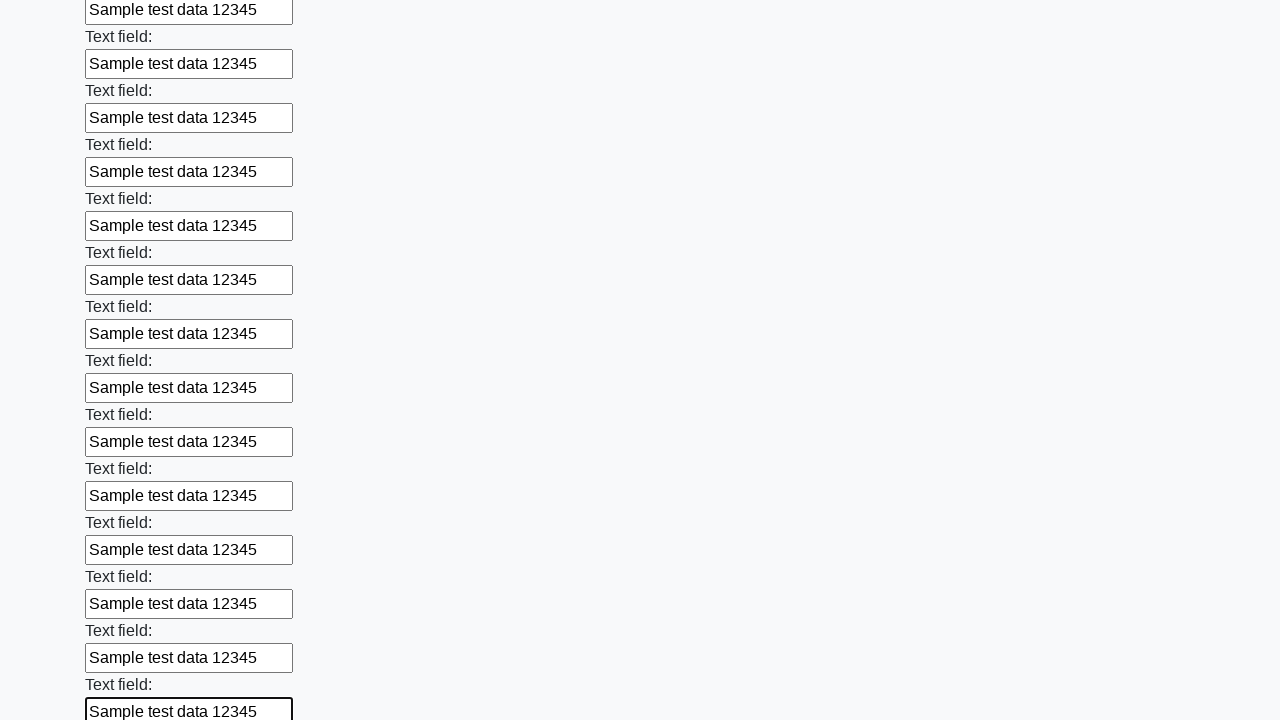

Filled input field with 'Sample test data 12345' on input >> nth=39
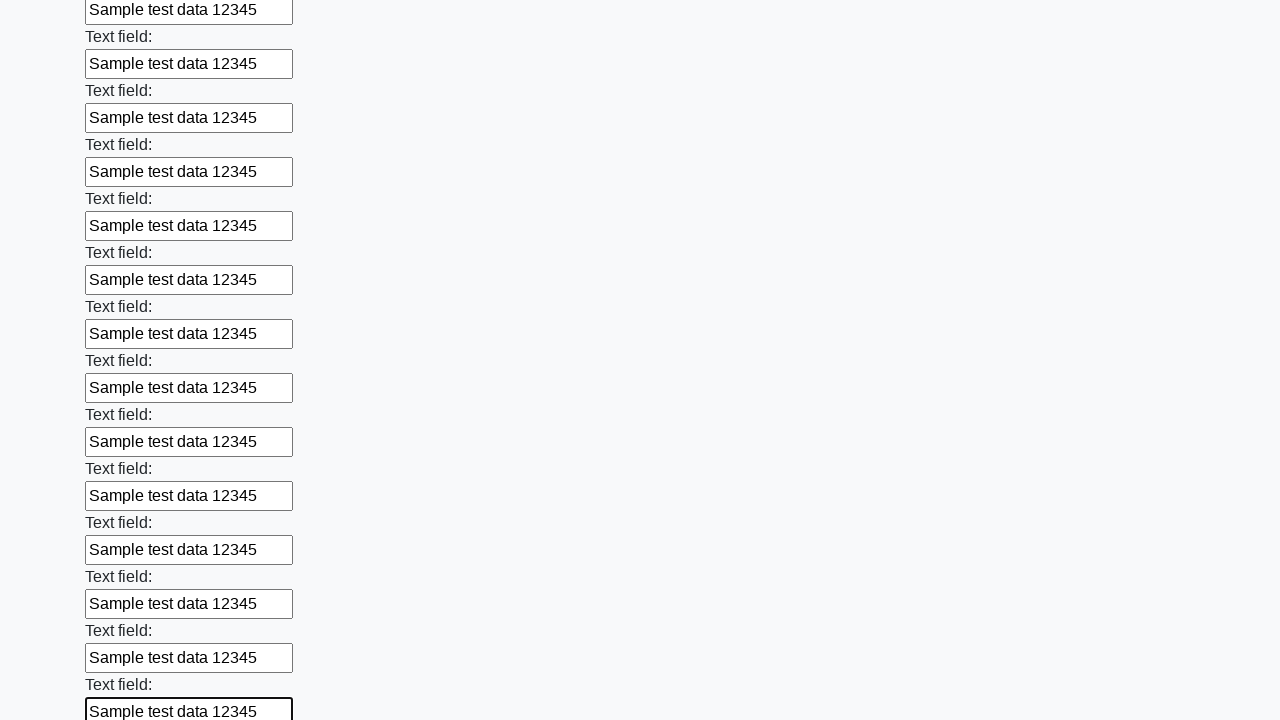

Filled input field with 'Sample test data 12345' on input >> nth=40
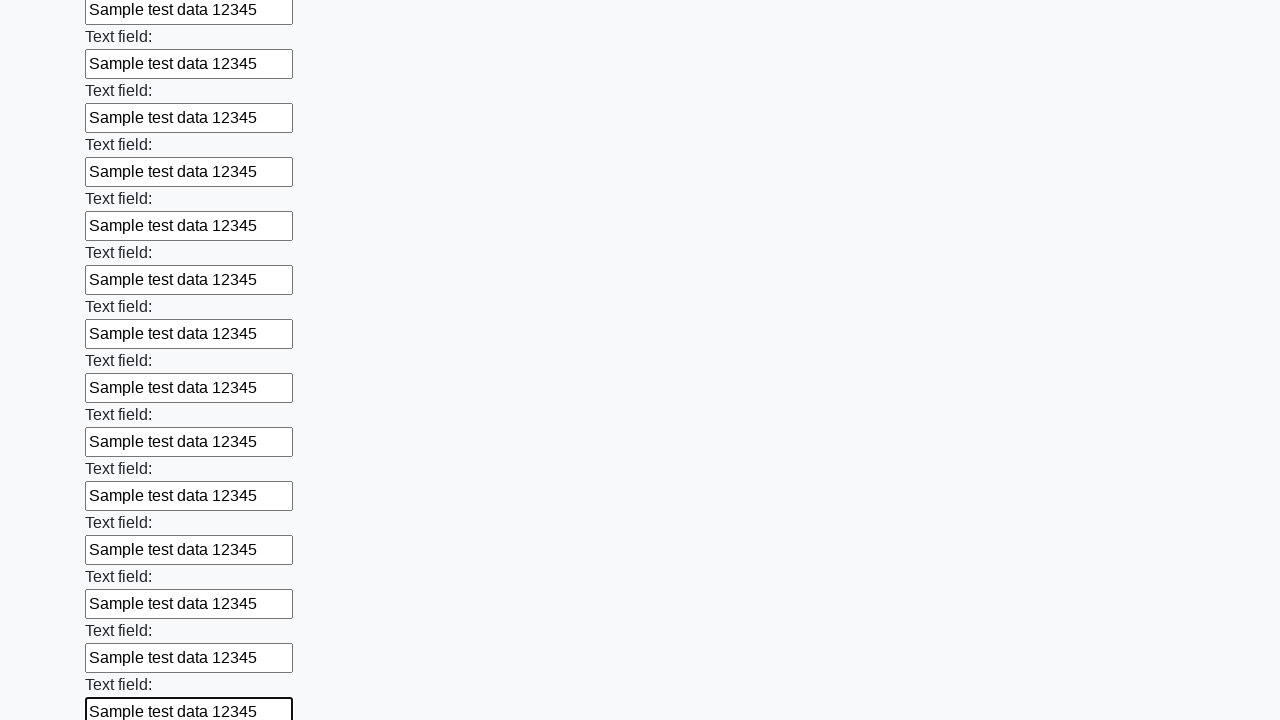

Filled input field with 'Sample test data 12345' on input >> nth=41
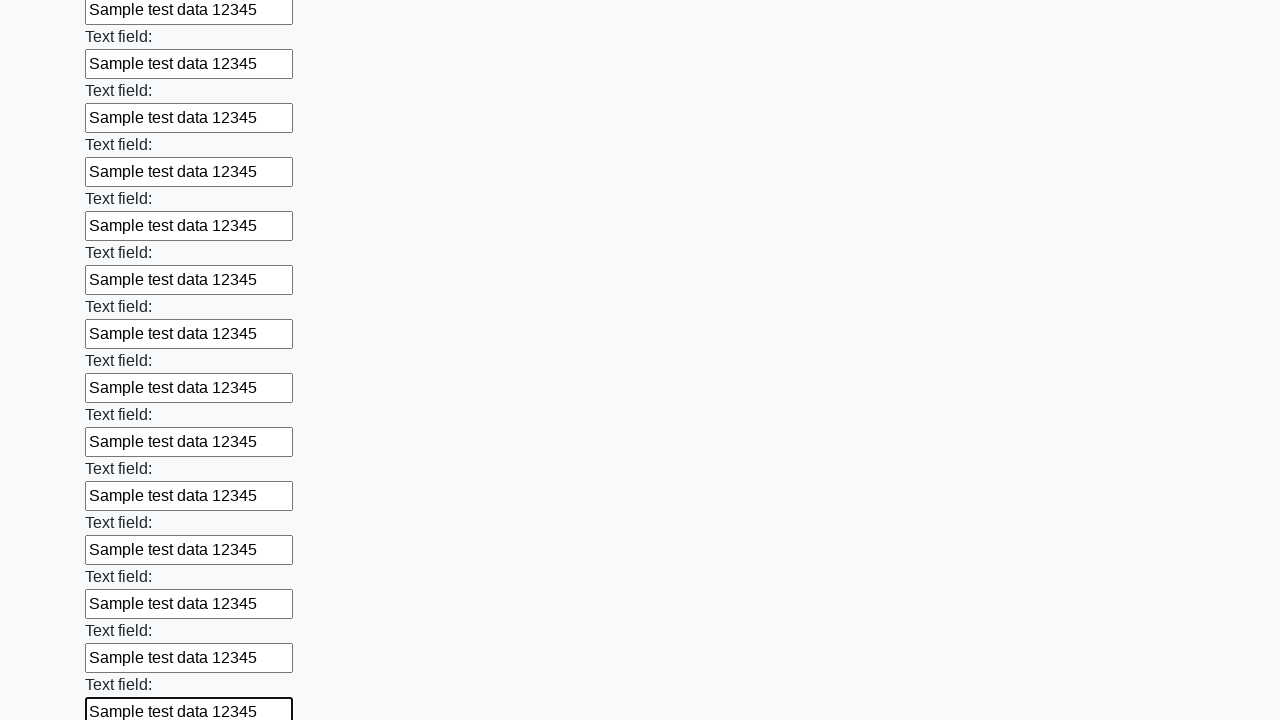

Filled input field with 'Sample test data 12345' on input >> nth=42
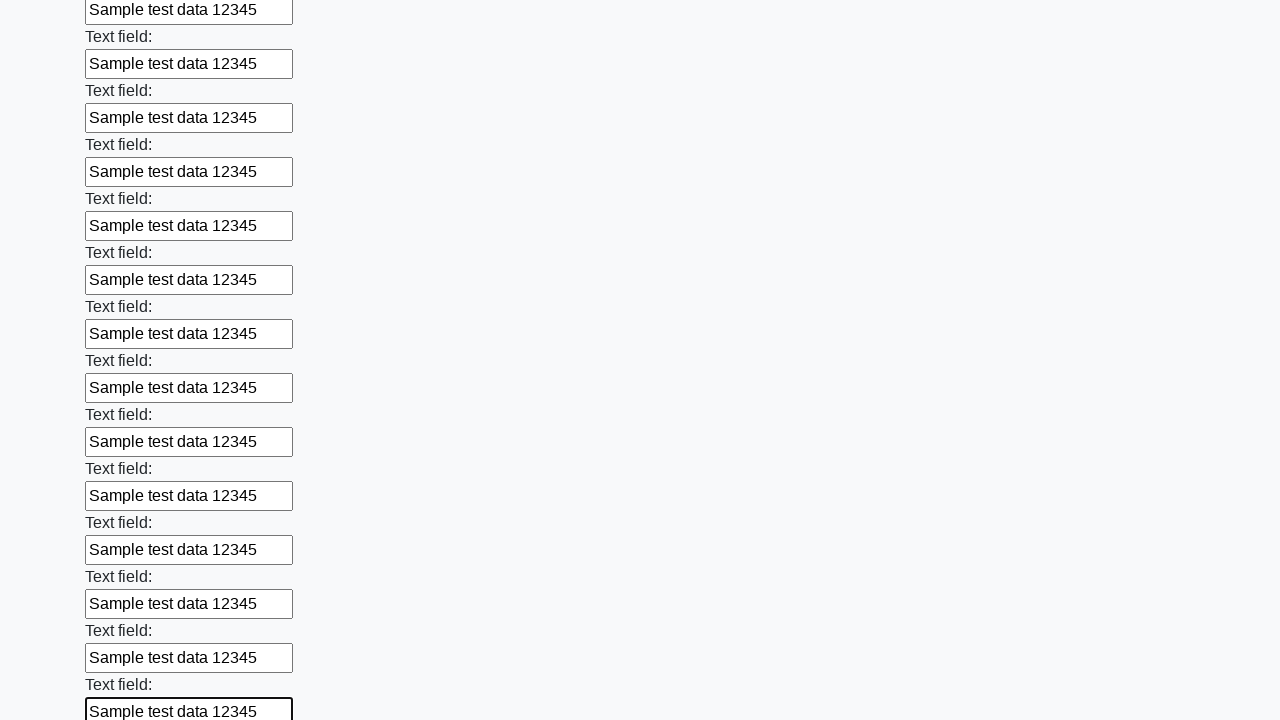

Filled input field with 'Sample test data 12345' on input >> nth=43
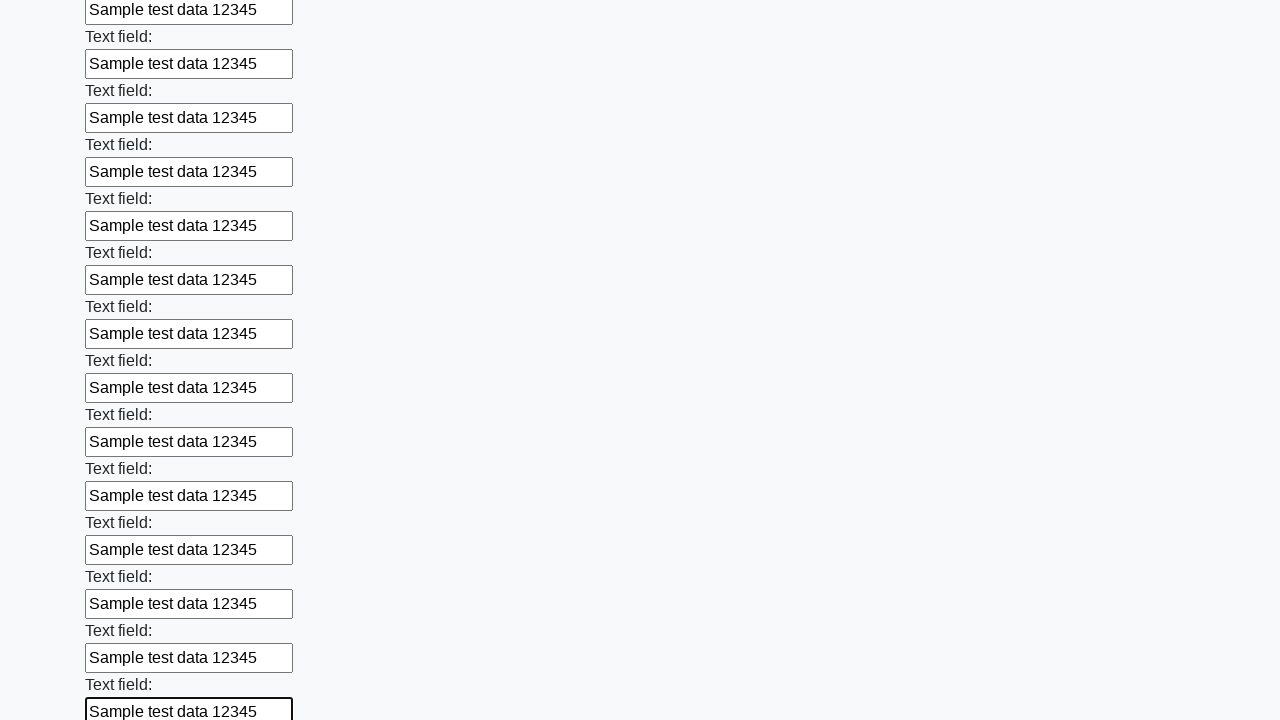

Filled input field with 'Sample test data 12345' on input >> nth=44
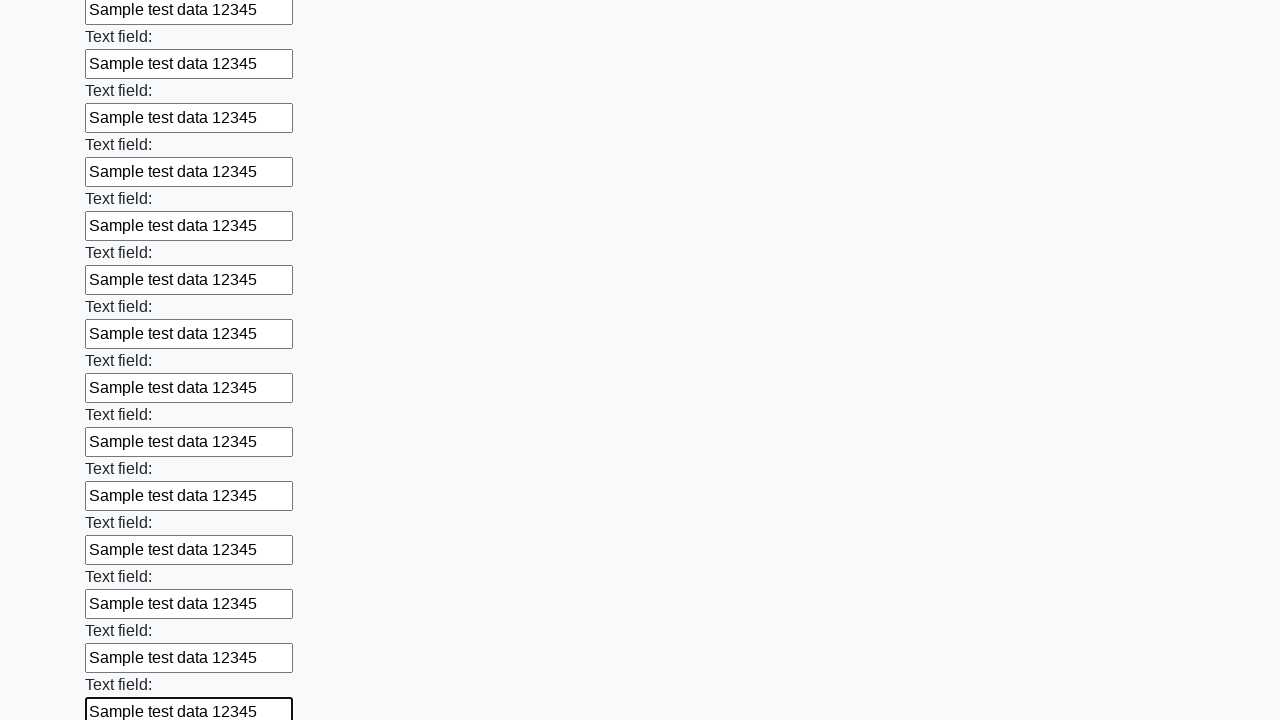

Filled input field with 'Sample test data 12345' on input >> nth=45
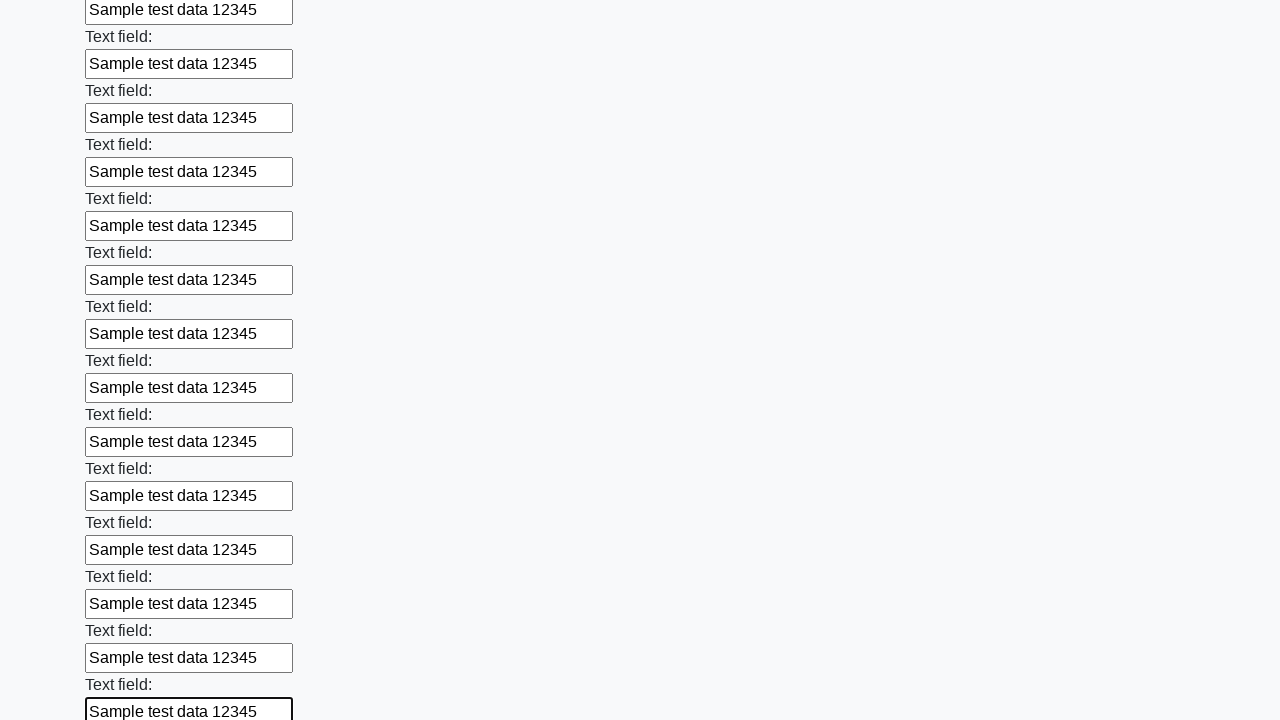

Filled input field with 'Sample test data 12345' on input >> nth=46
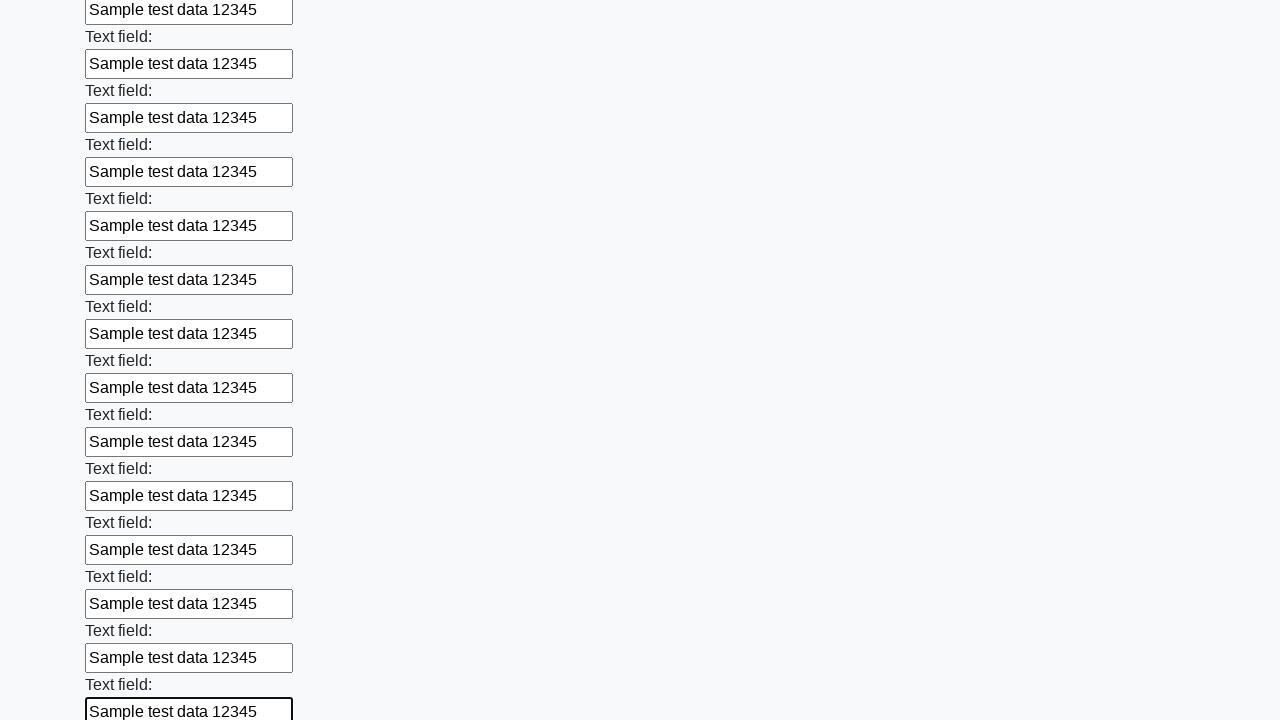

Filled input field with 'Sample test data 12345' on input >> nth=47
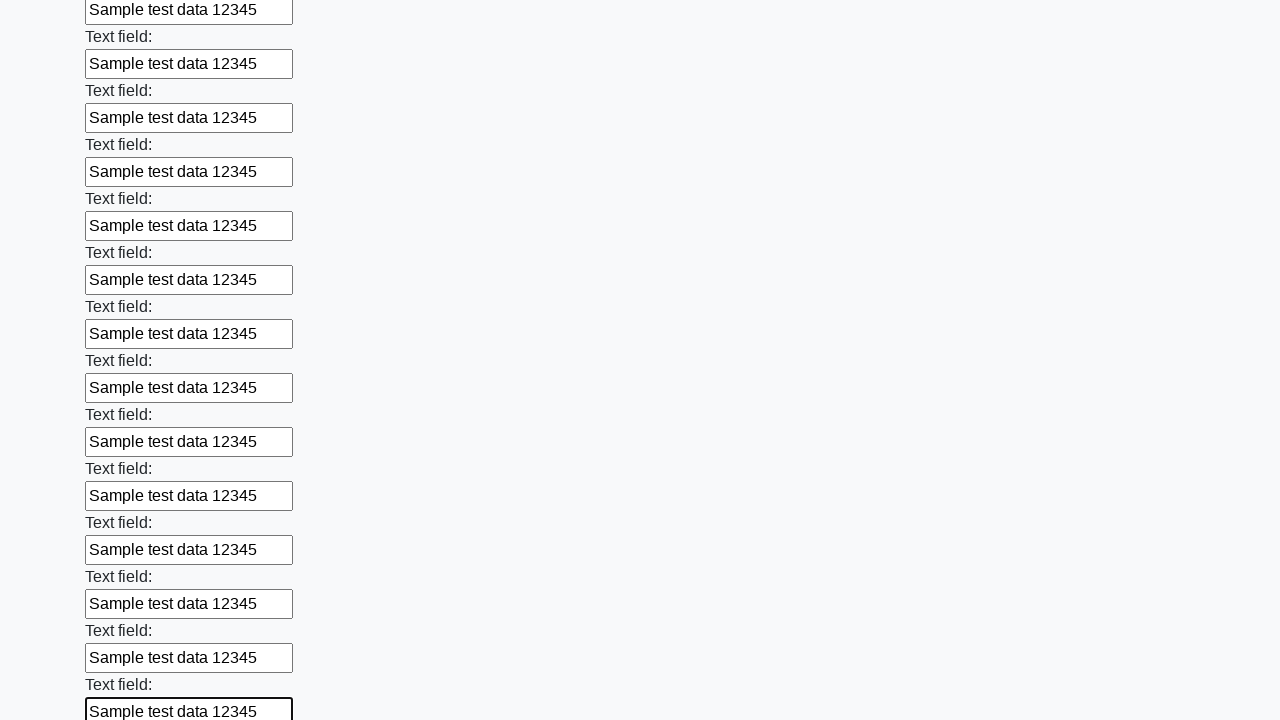

Filled input field with 'Sample test data 12345' on input >> nth=48
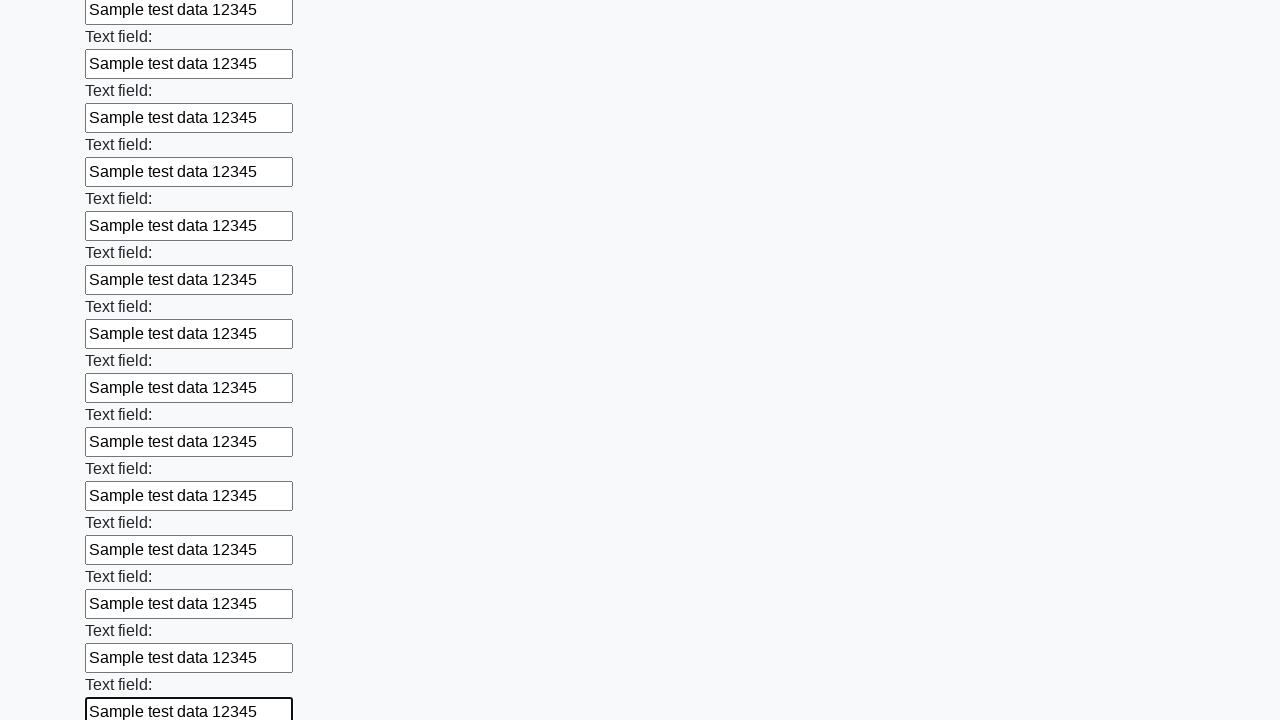

Filled input field with 'Sample test data 12345' on input >> nth=49
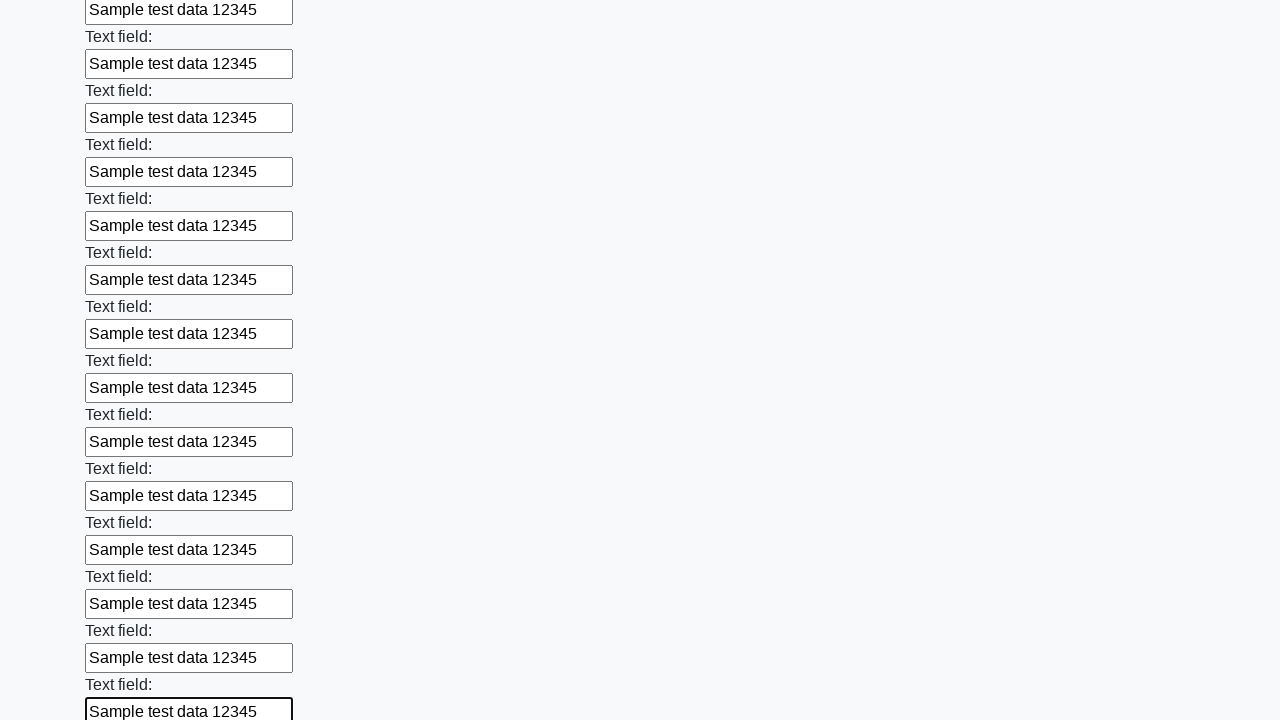

Filled input field with 'Sample test data 12345' on input >> nth=50
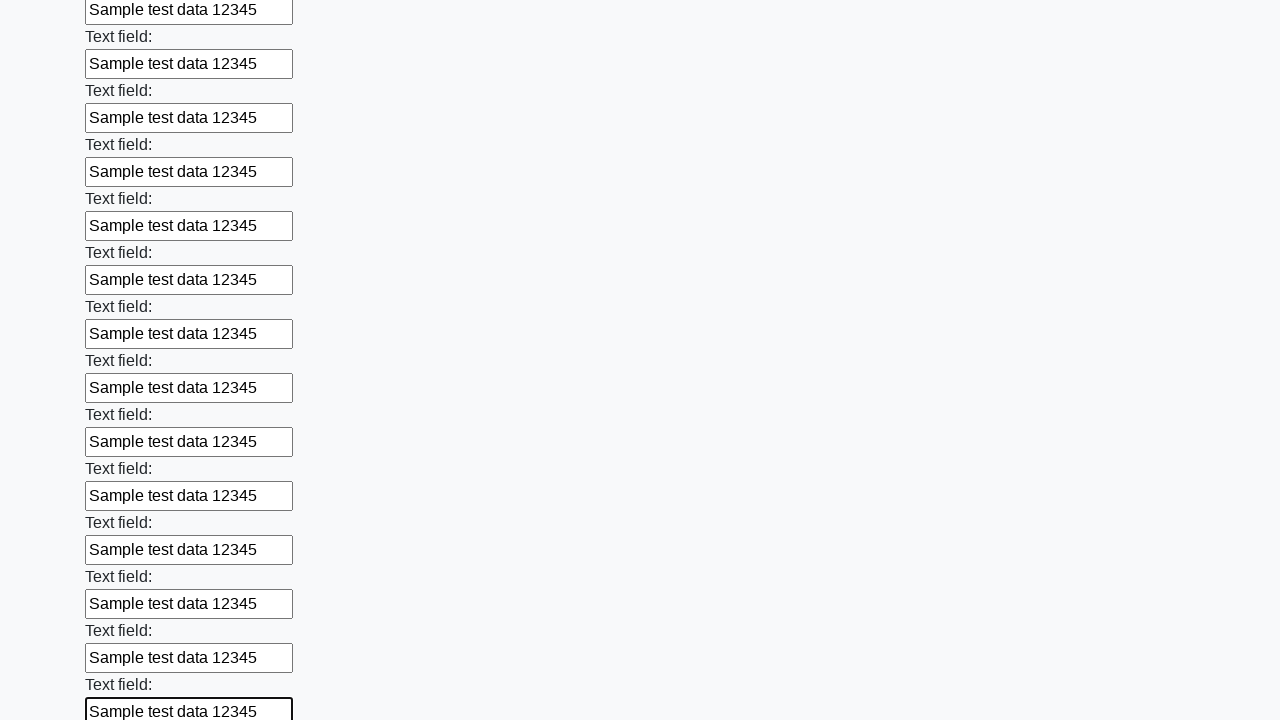

Filled input field with 'Sample test data 12345' on input >> nth=51
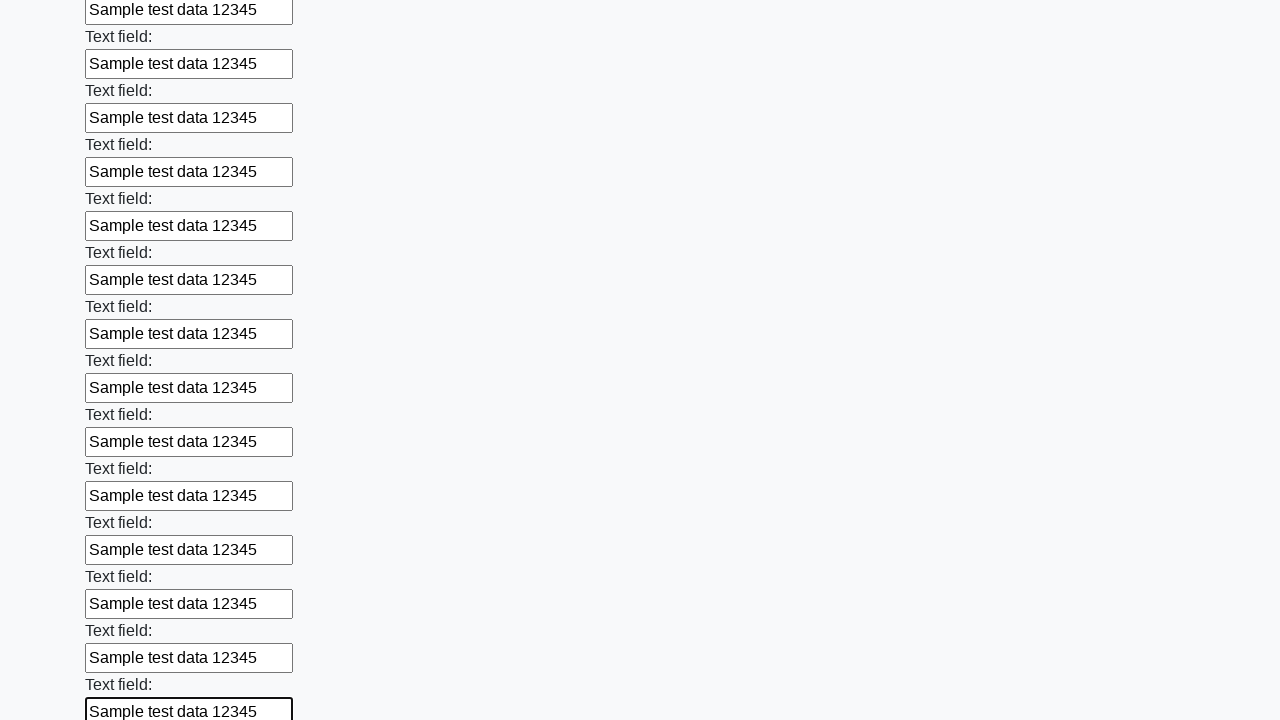

Filled input field with 'Sample test data 12345' on input >> nth=52
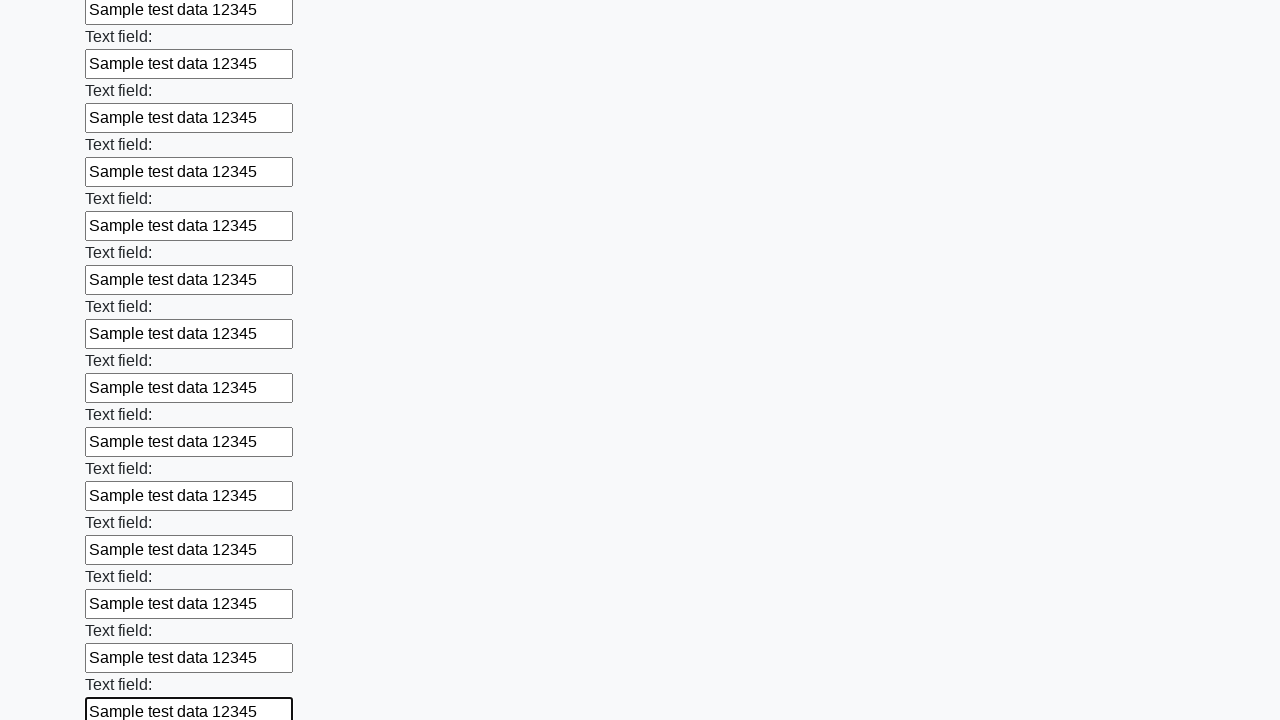

Filled input field with 'Sample test data 12345' on input >> nth=53
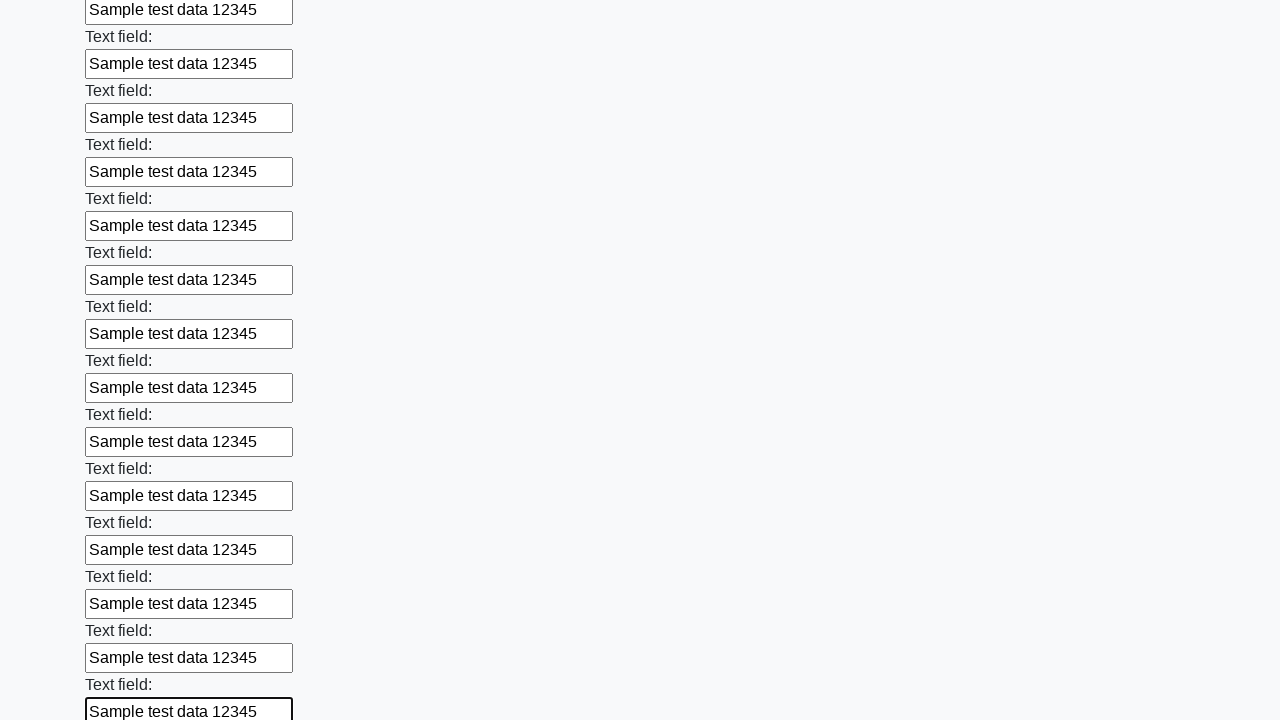

Filled input field with 'Sample test data 12345' on input >> nth=54
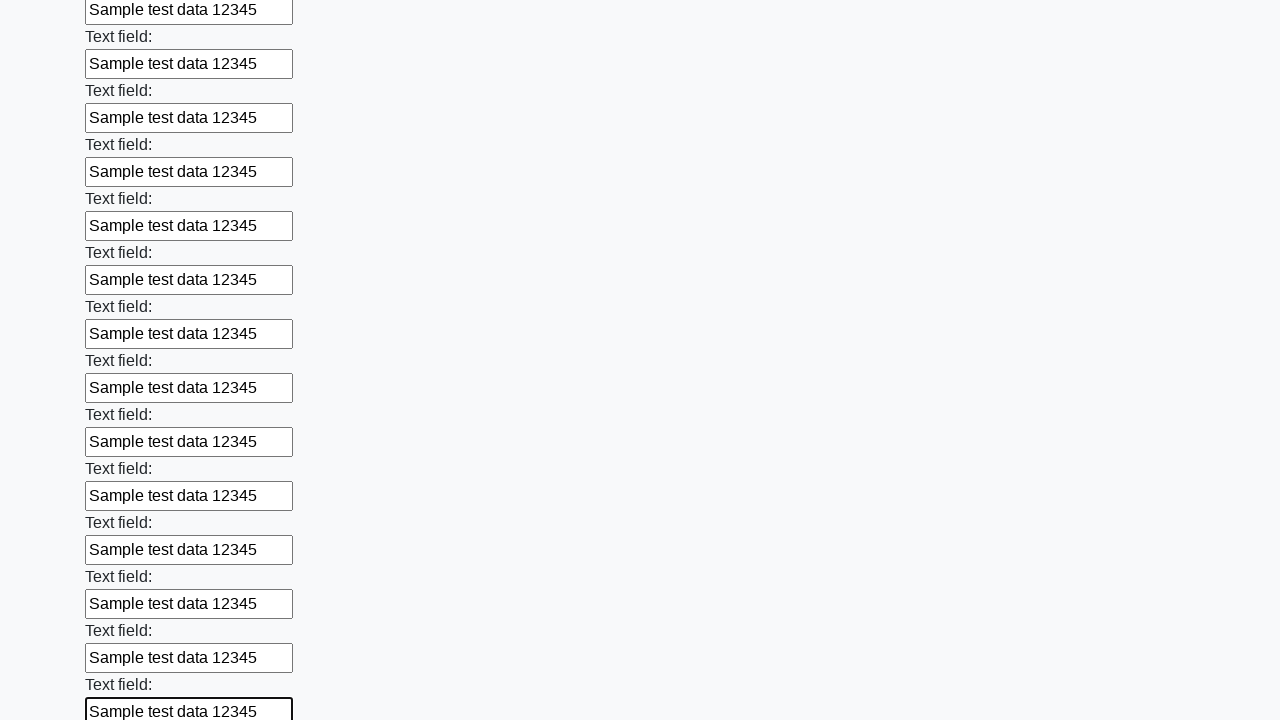

Filled input field with 'Sample test data 12345' on input >> nth=55
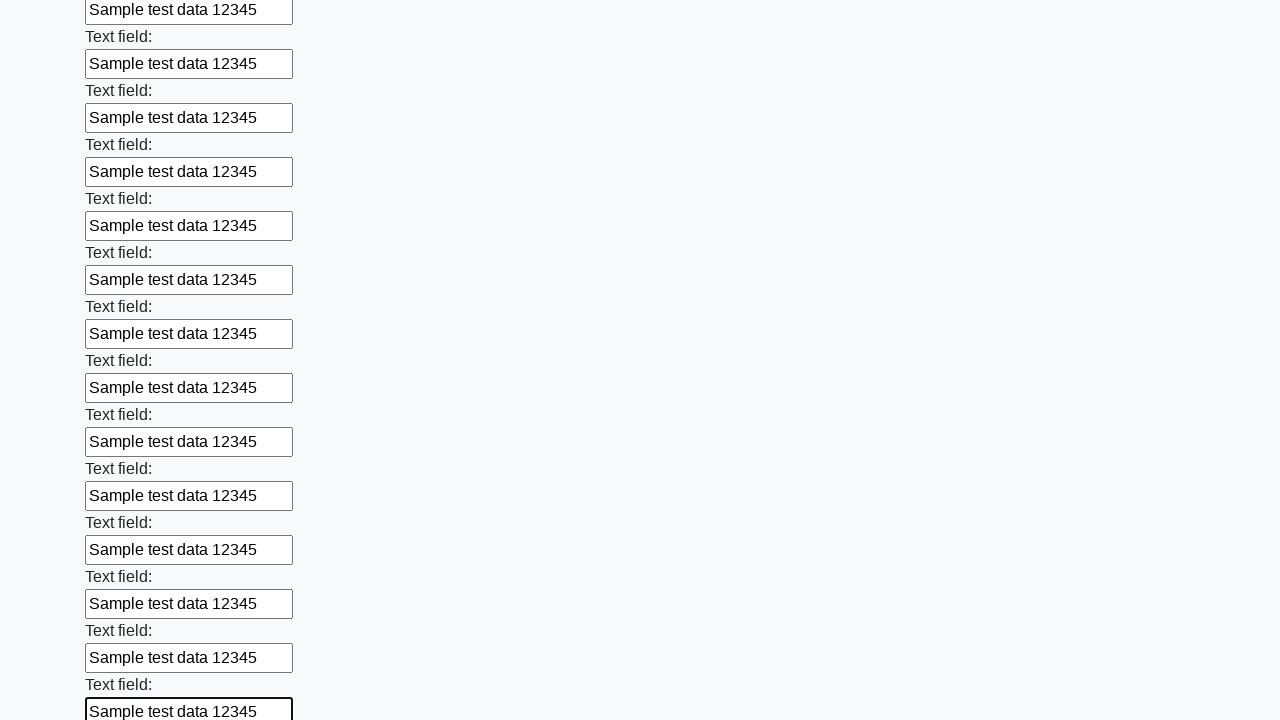

Filled input field with 'Sample test data 12345' on input >> nth=56
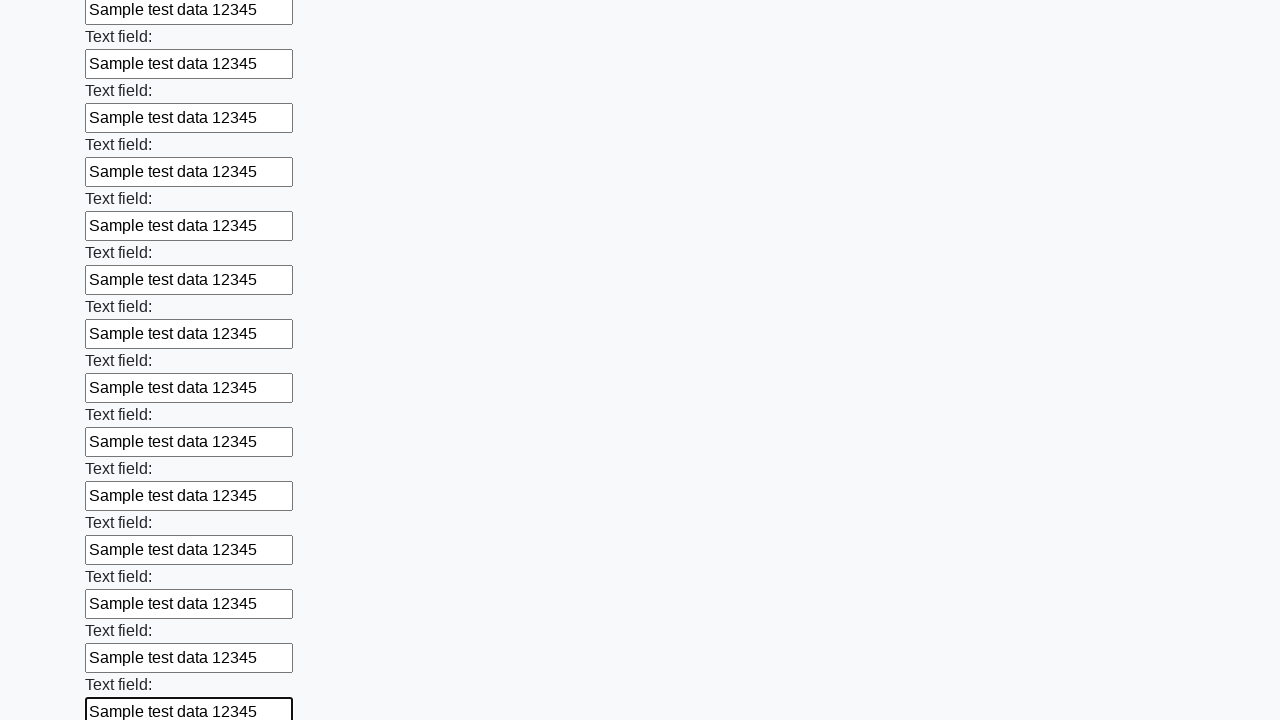

Filled input field with 'Sample test data 12345' on input >> nth=57
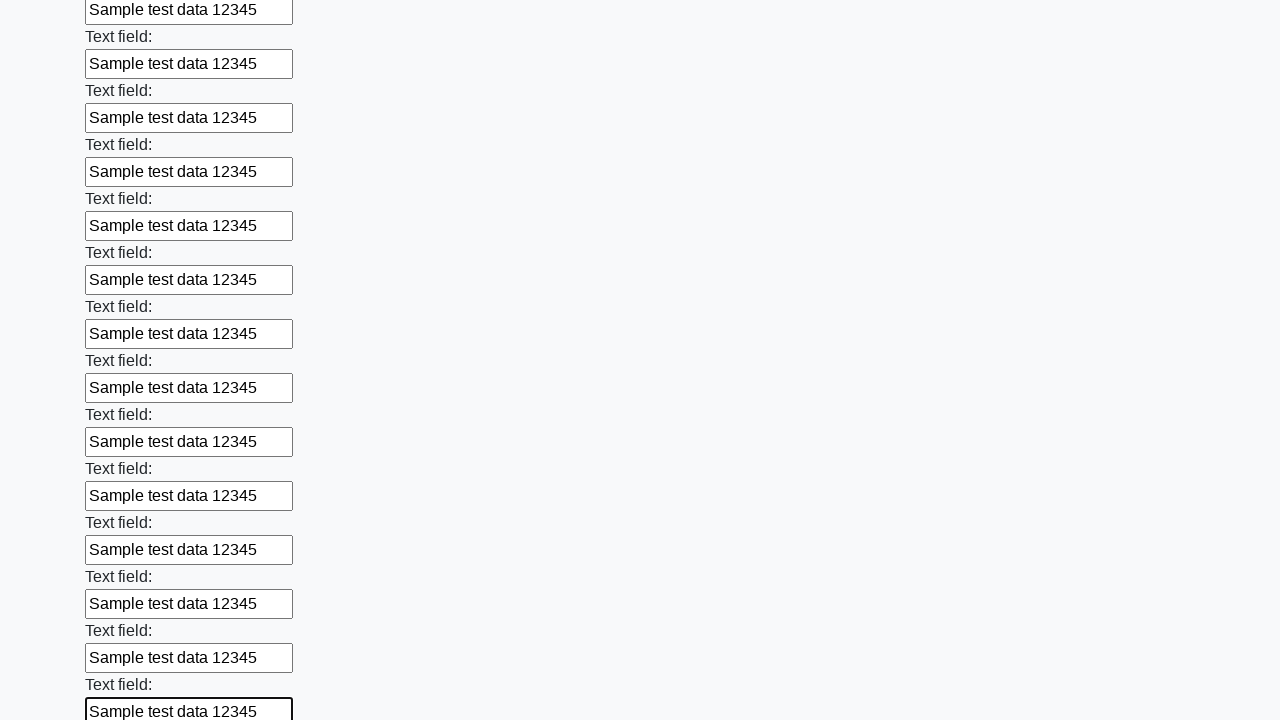

Filled input field with 'Sample test data 12345' on input >> nth=58
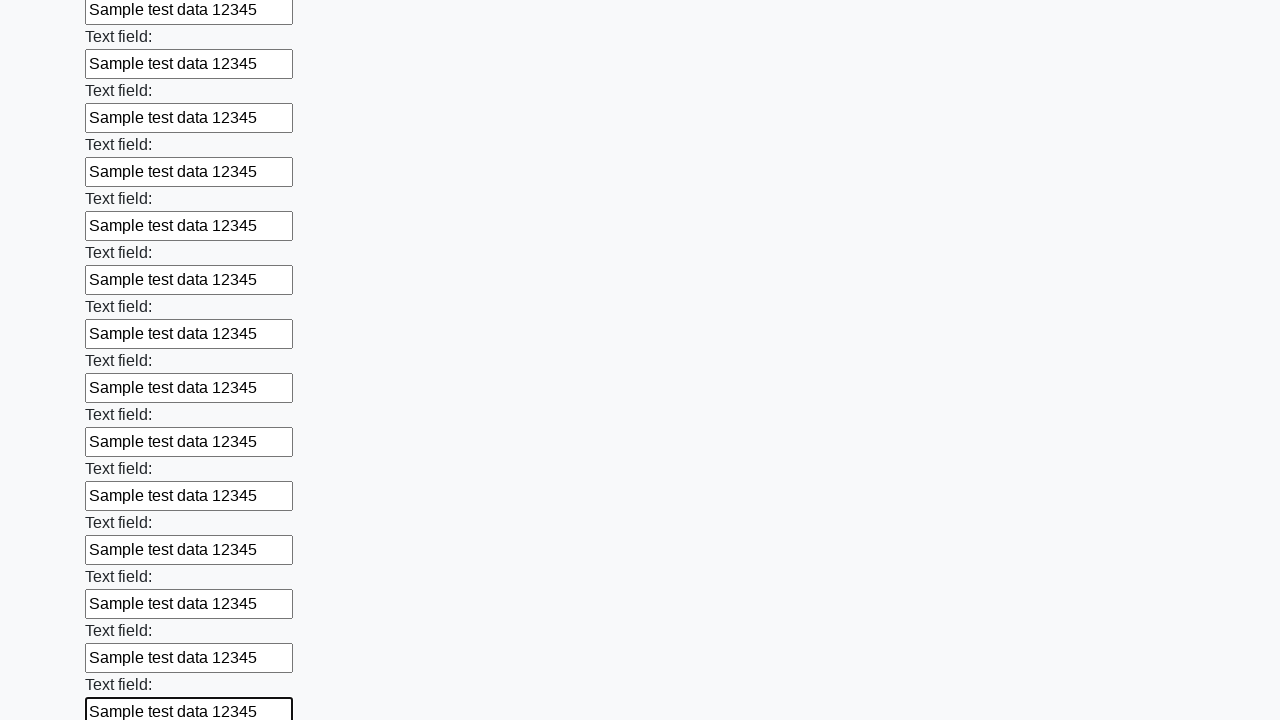

Filled input field with 'Sample test data 12345' on input >> nth=59
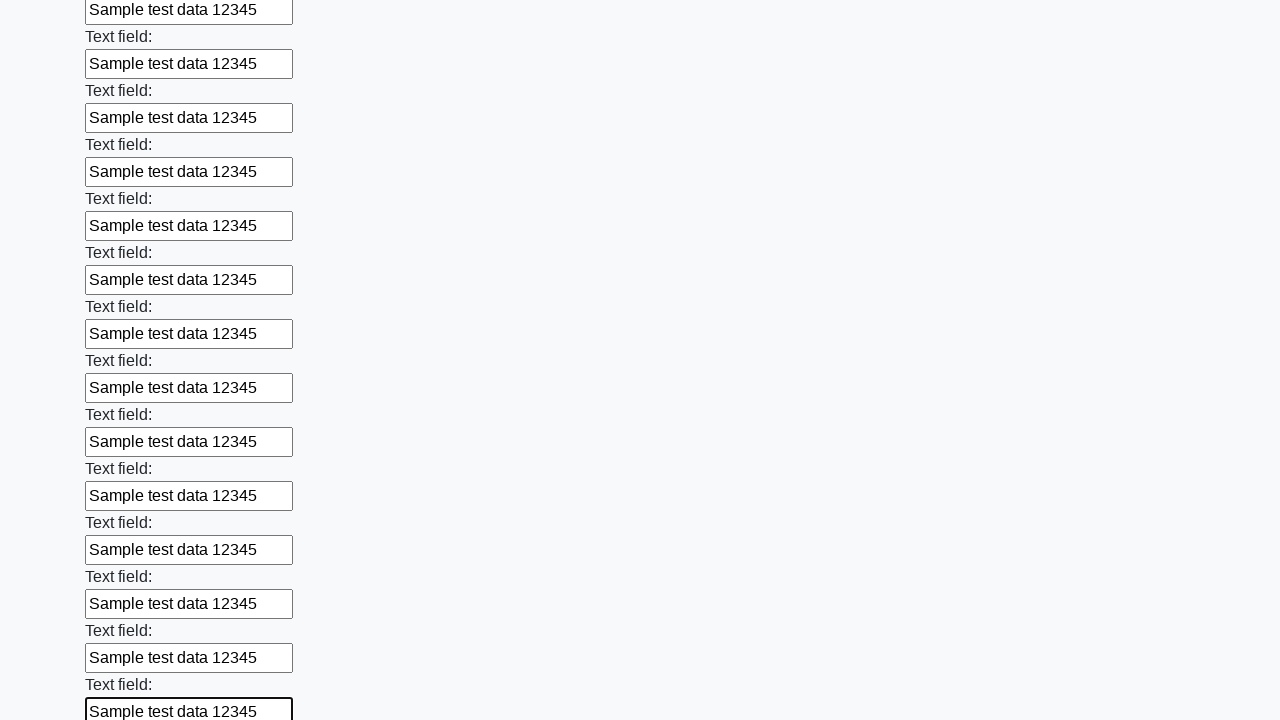

Filled input field with 'Sample test data 12345' on input >> nth=60
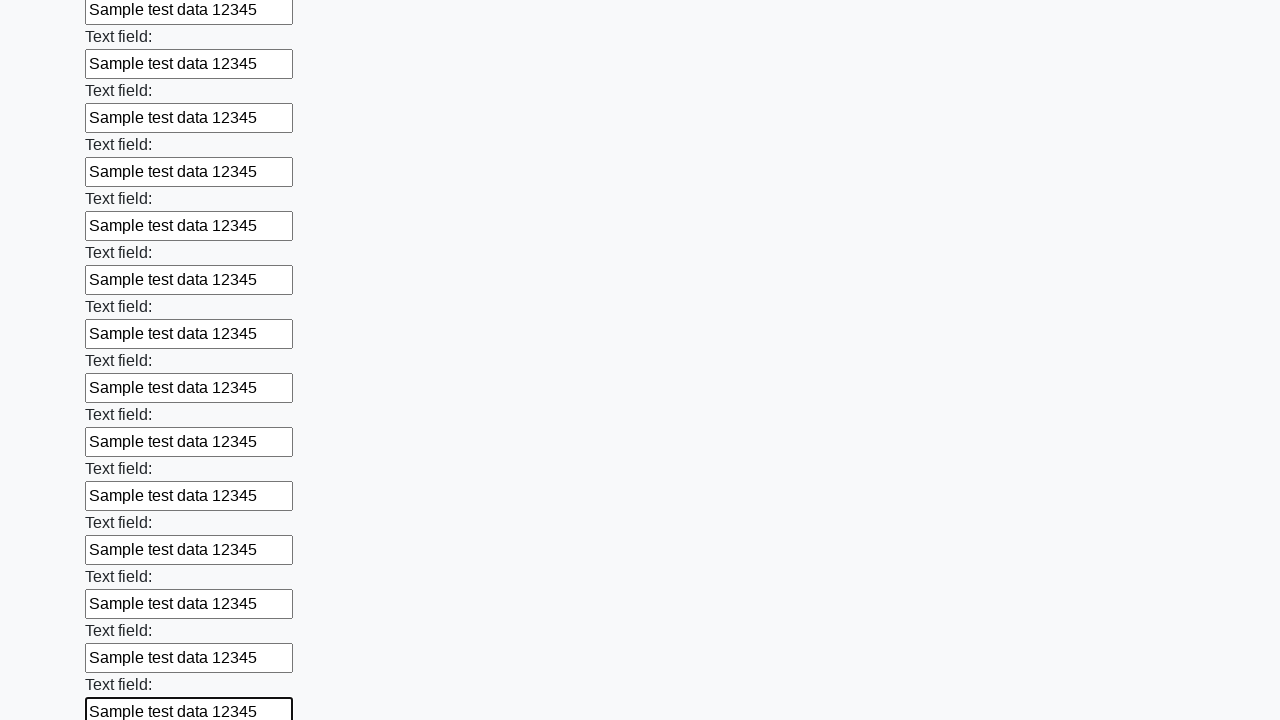

Filled input field with 'Sample test data 12345' on input >> nth=61
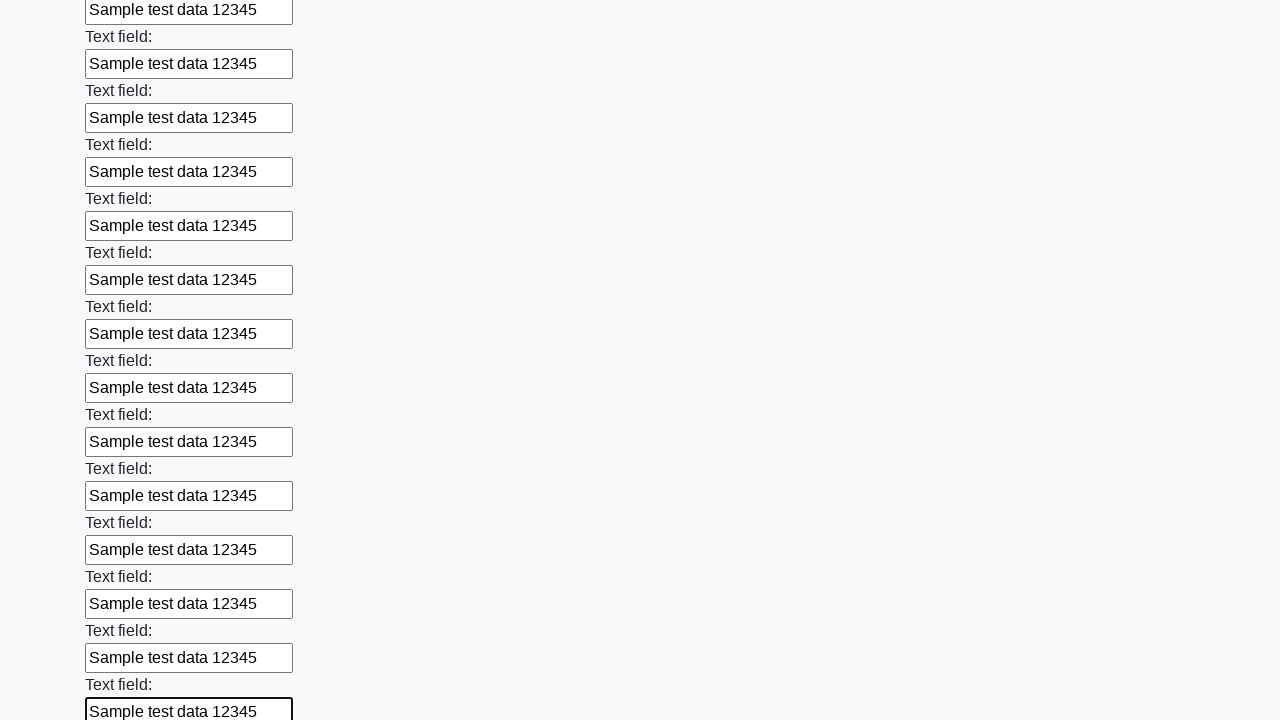

Filled input field with 'Sample test data 12345' on input >> nth=62
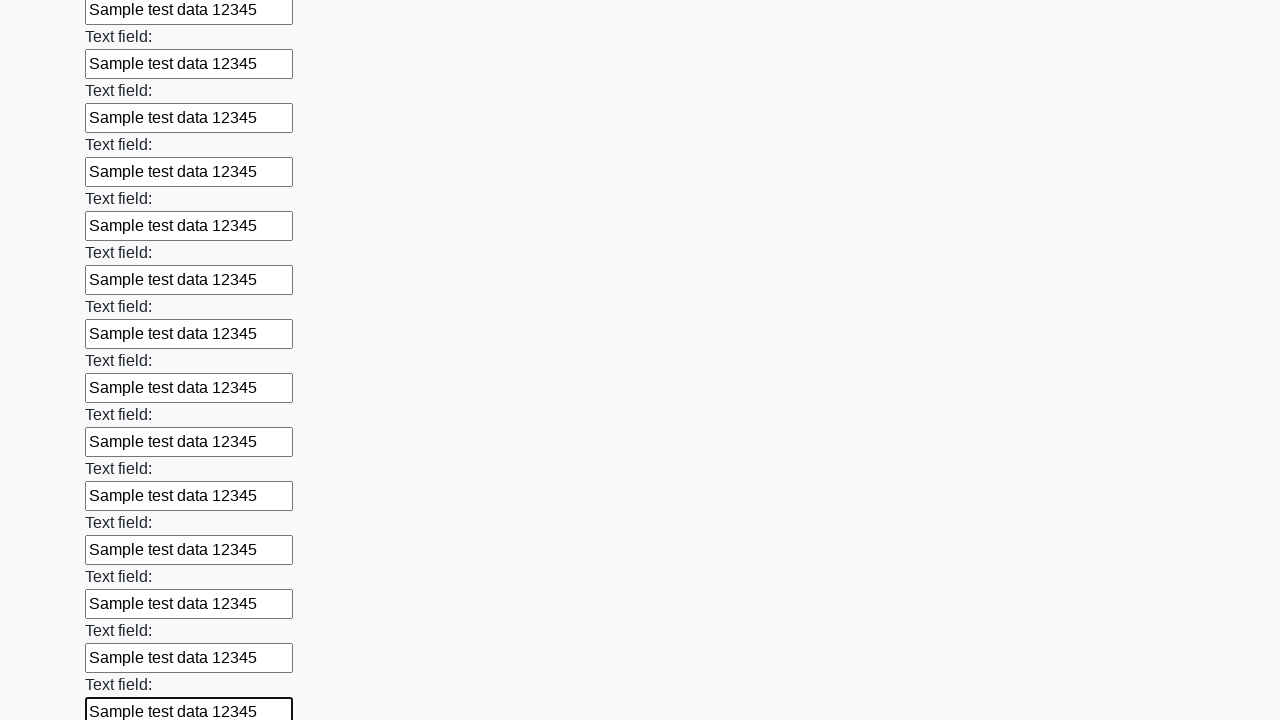

Filled input field with 'Sample test data 12345' on input >> nth=63
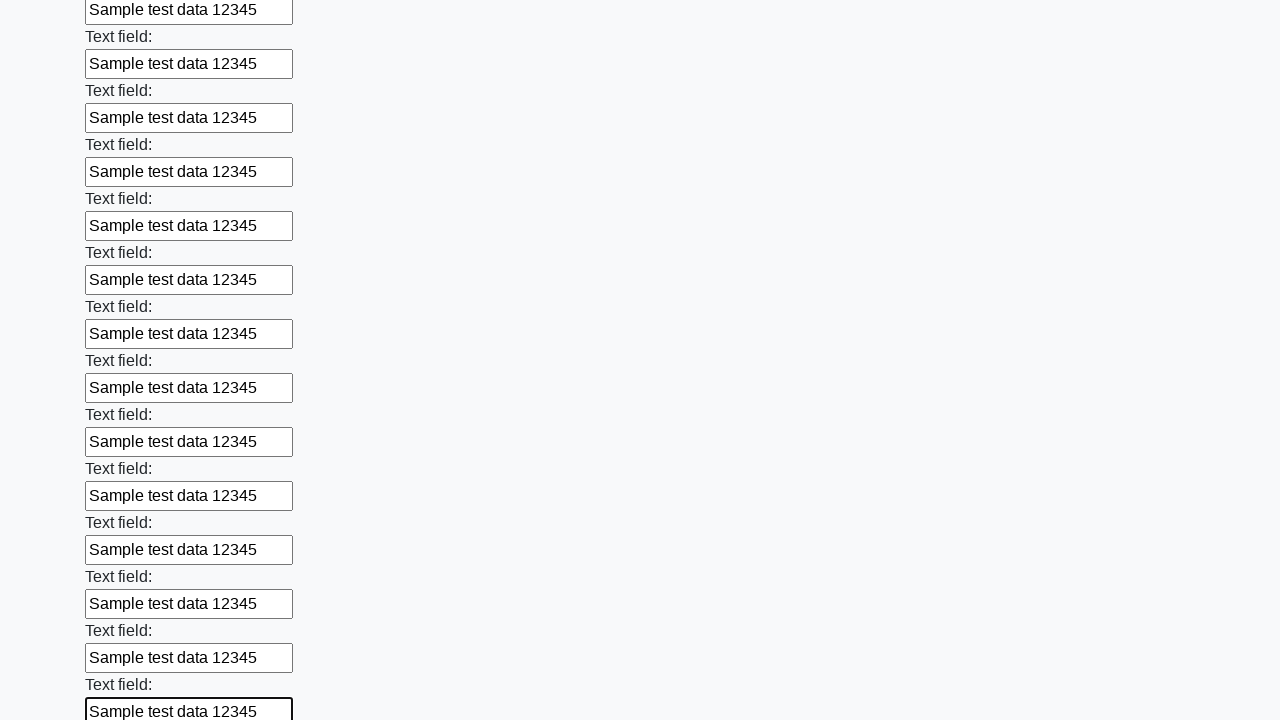

Filled input field with 'Sample test data 12345' on input >> nth=64
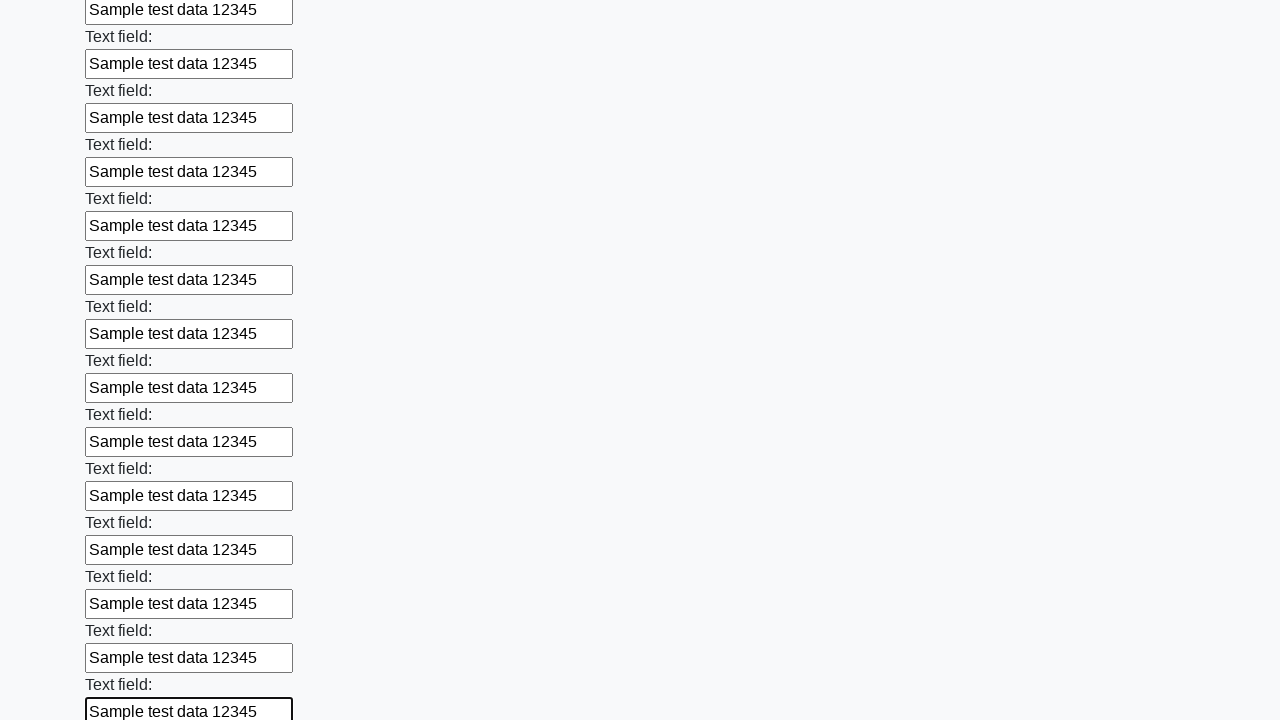

Filled input field with 'Sample test data 12345' on input >> nth=65
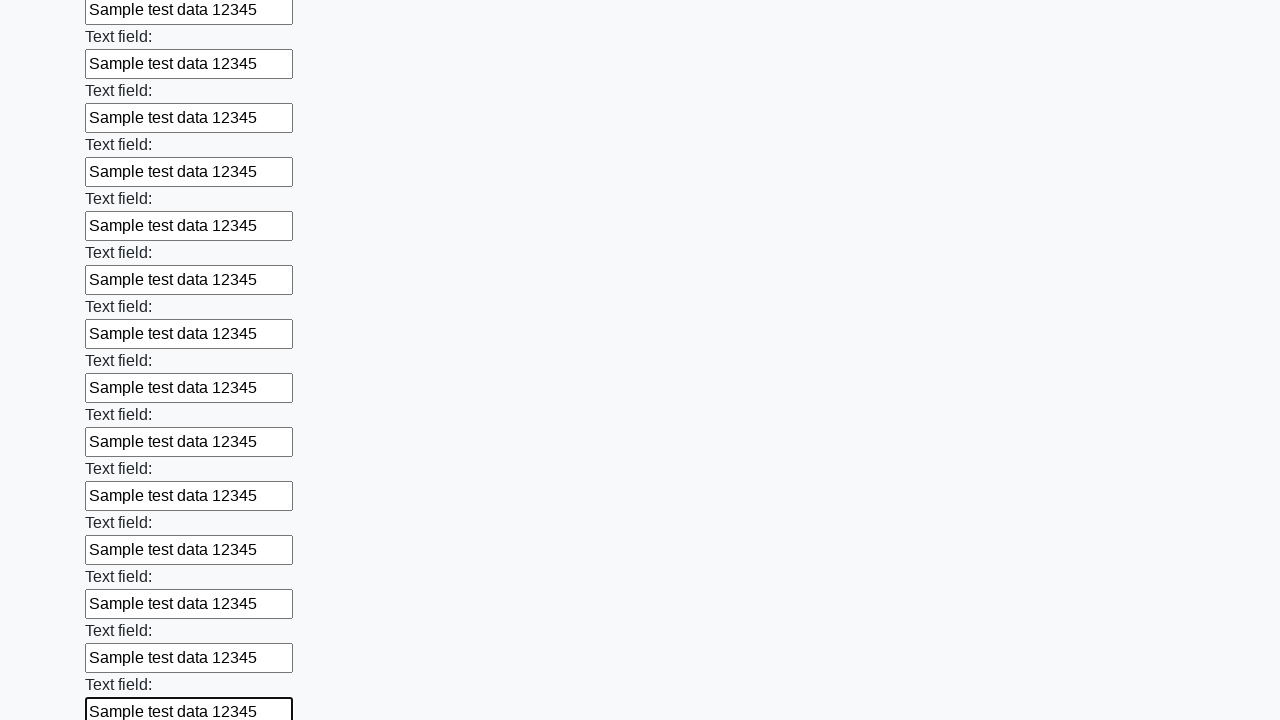

Filled input field with 'Sample test data 12345' on input >> nth=66
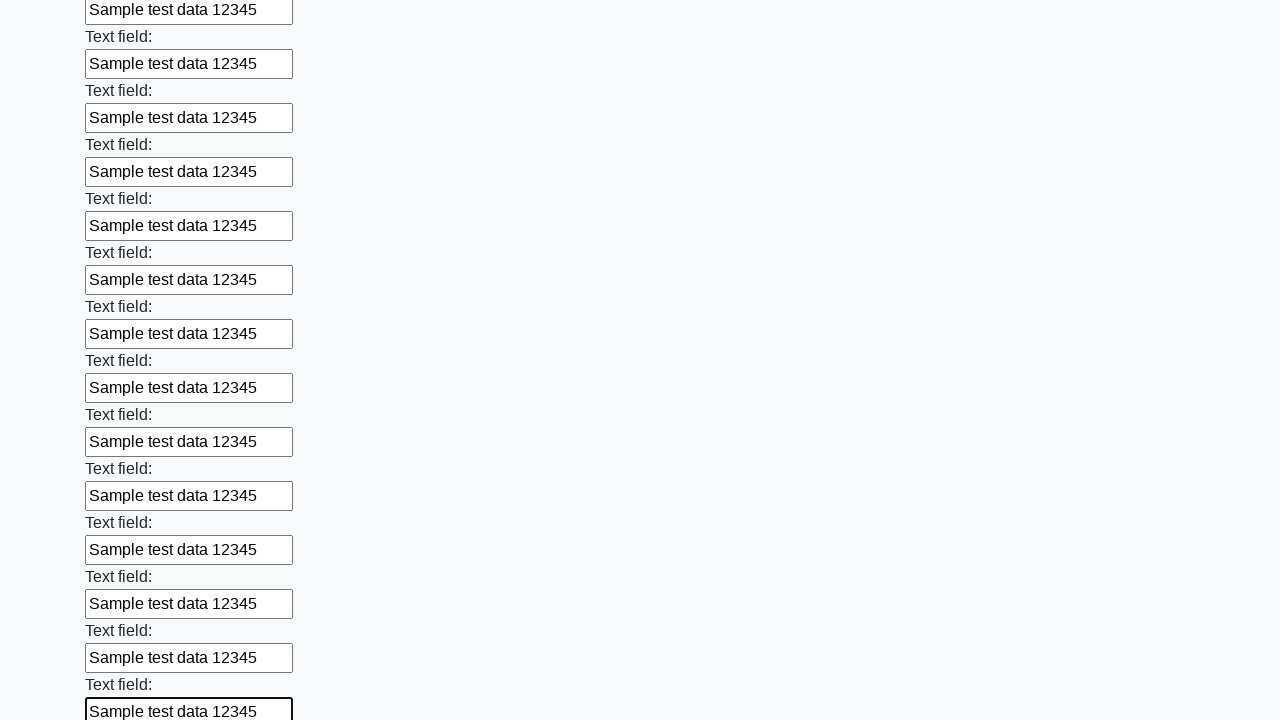

Filled input field with 'Sample test data 12345' on input >> nth=67
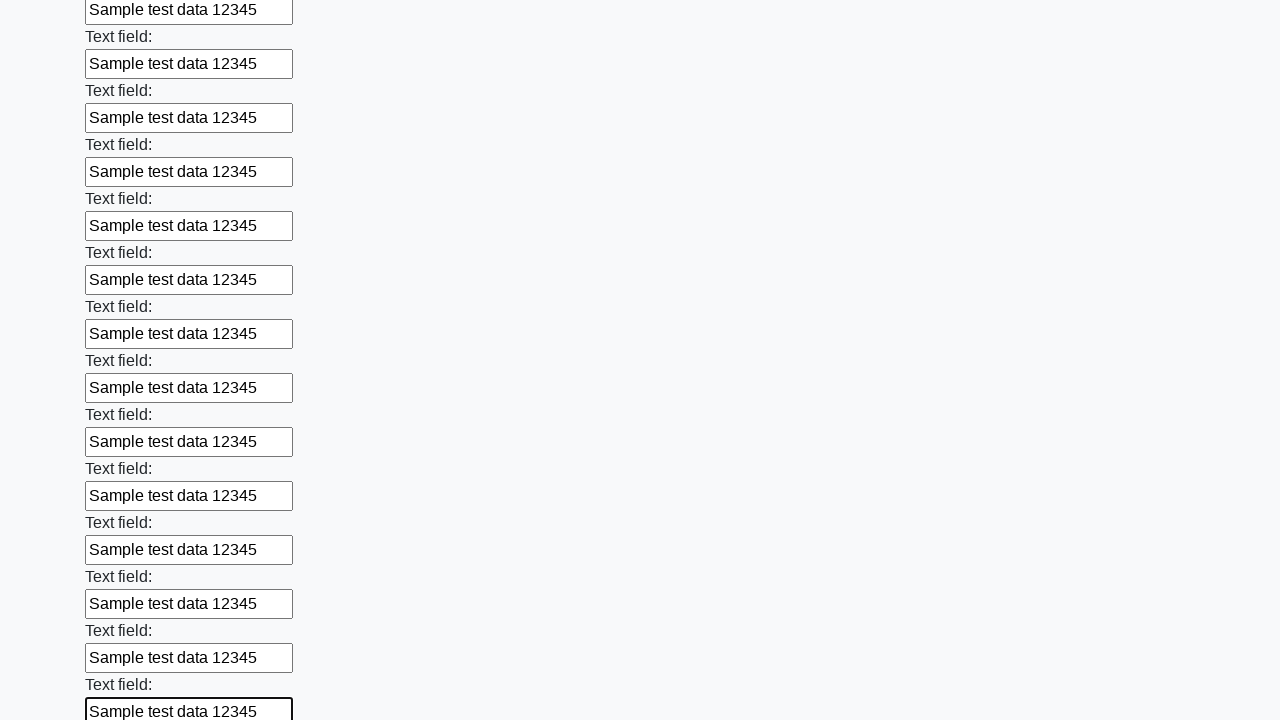

Filled input field with 'Sample test data 12345' on input >> nth=68
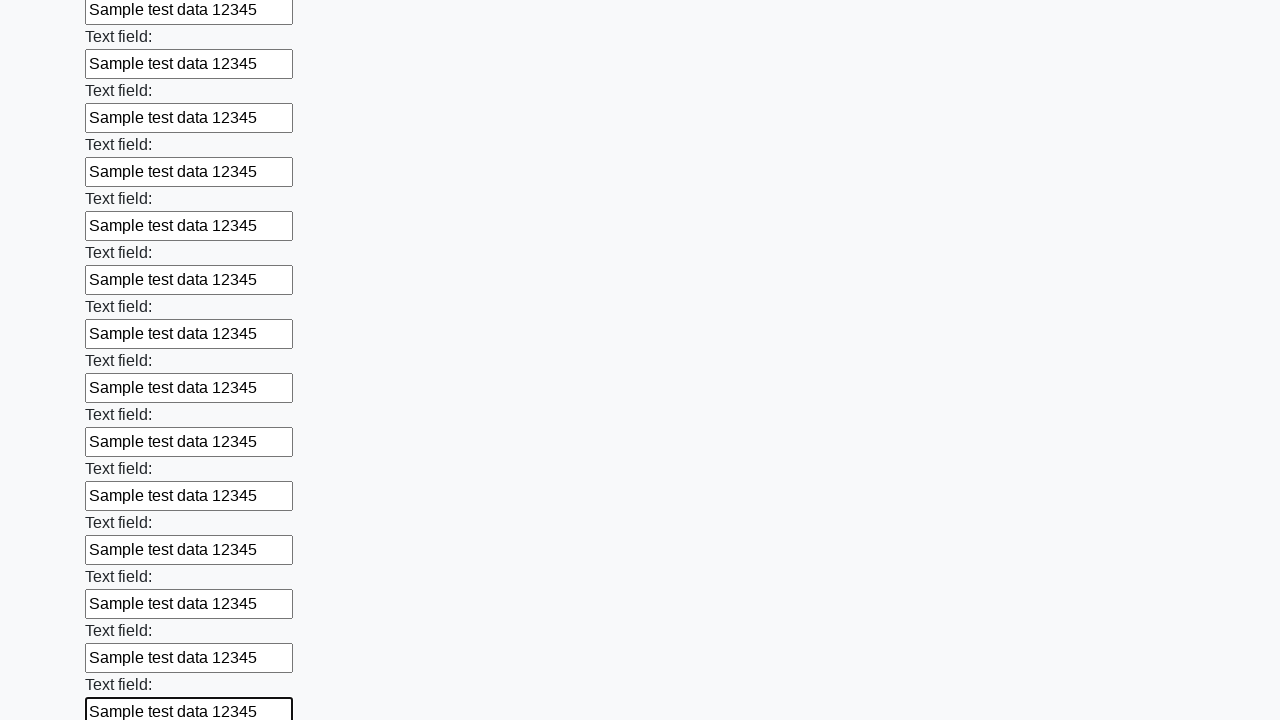

Filled input field with 'Sample test data 12345' on input >> nth=69
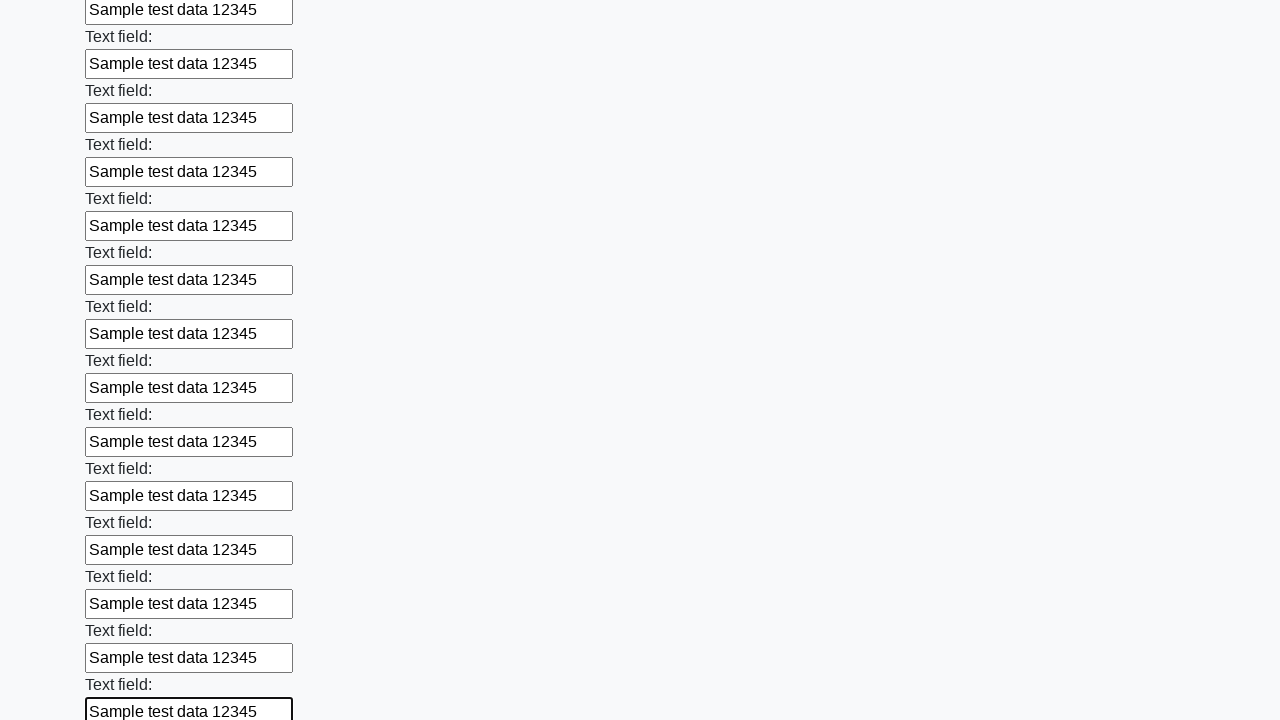

Filled input field with 'Sample test data 12345' on input >> nth=70
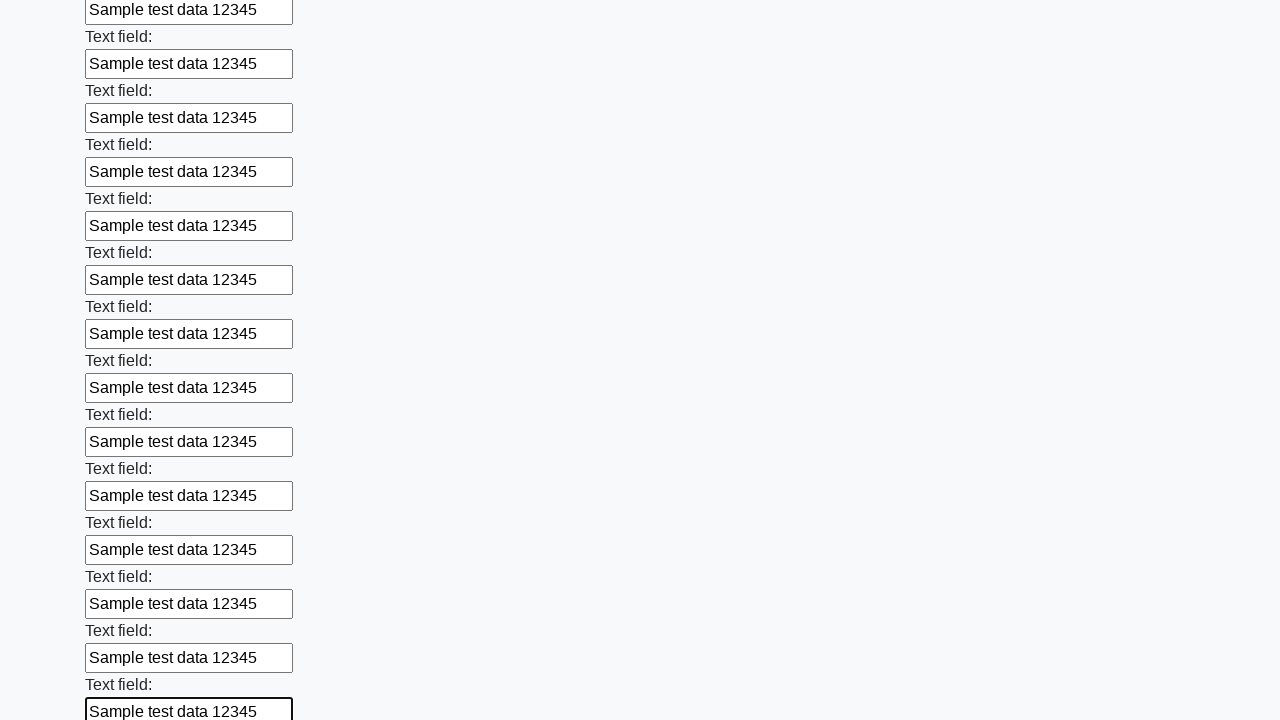

Filled input field with 'Sample test data 12345' on input >> nth=71
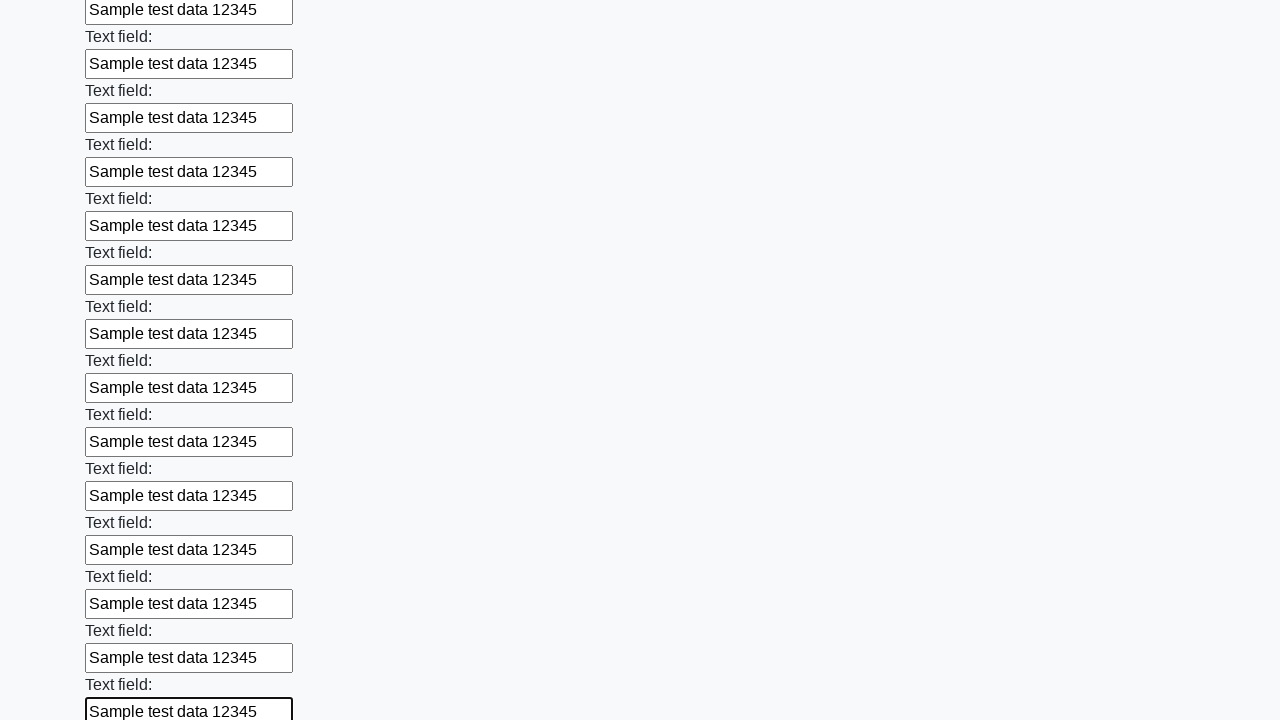

Filled input field with 'Sample test data 12345' on input >> nth=72
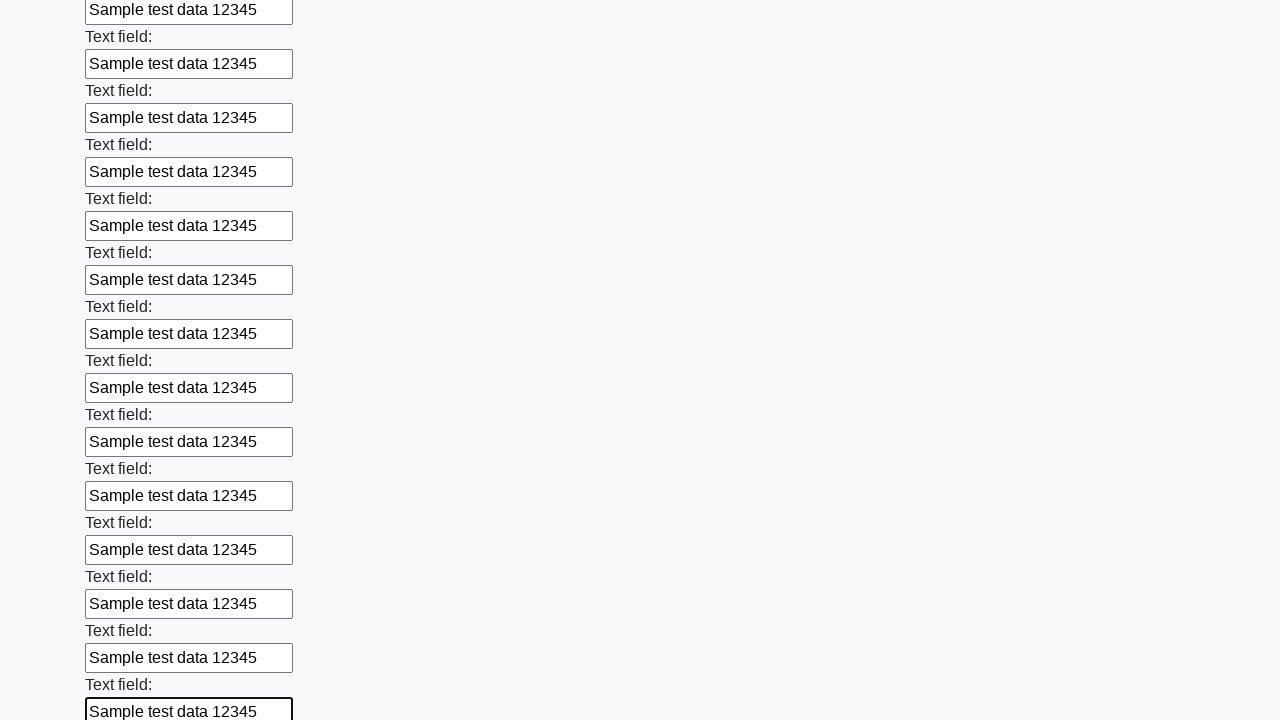

Filled input field with 'Sample test data 12345' on input >> nth=73
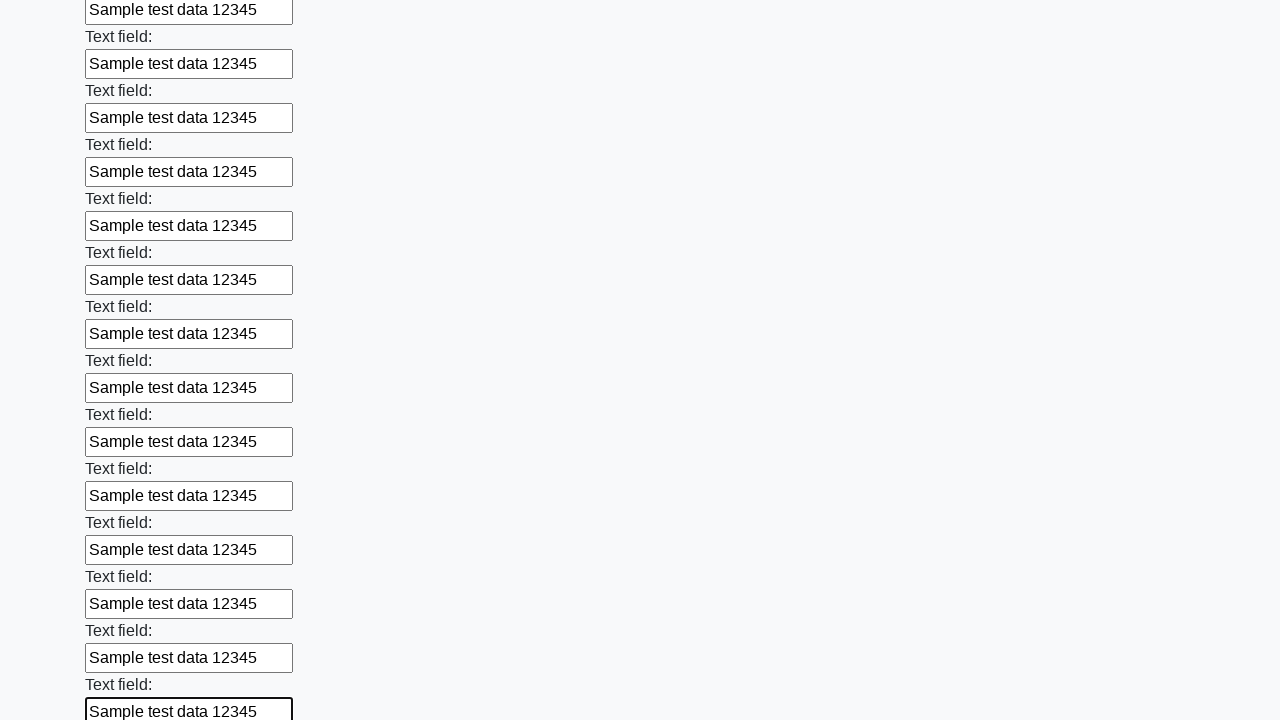

Filled input field with 'Sample test data 12345' on input >> nth=74
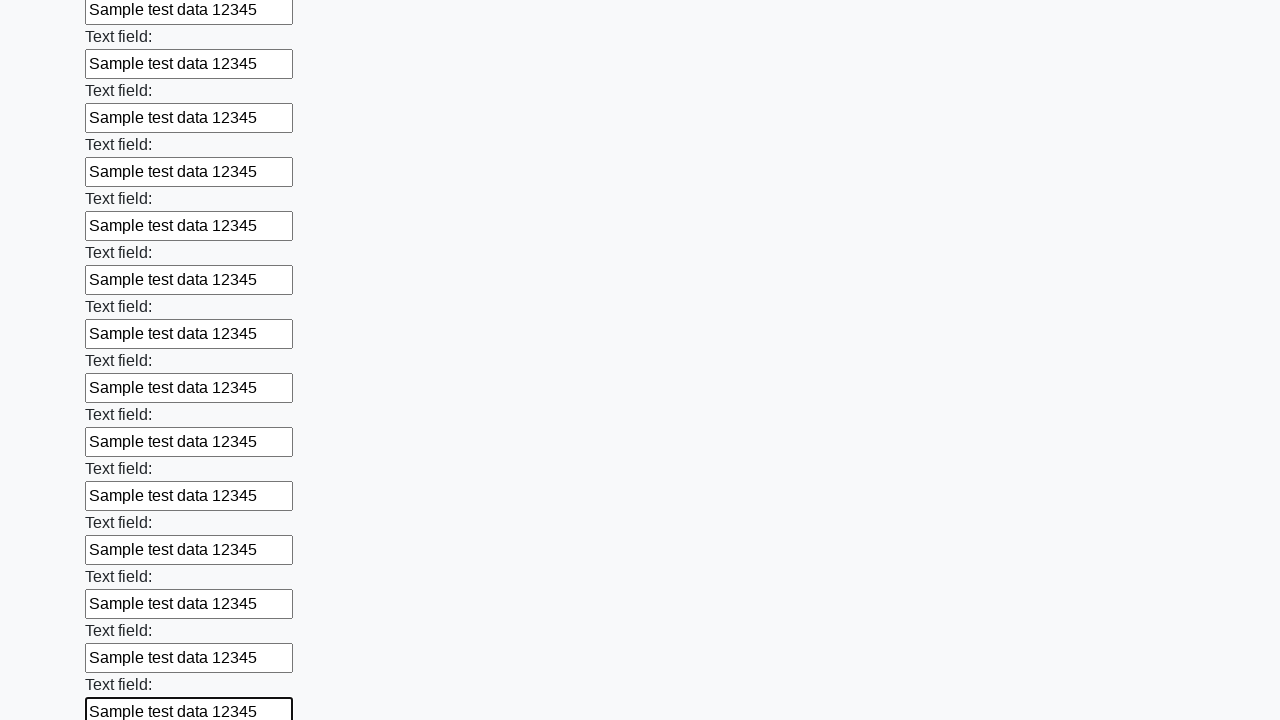

Filled input field with 'Sample test data 12345' on input >> nth=75
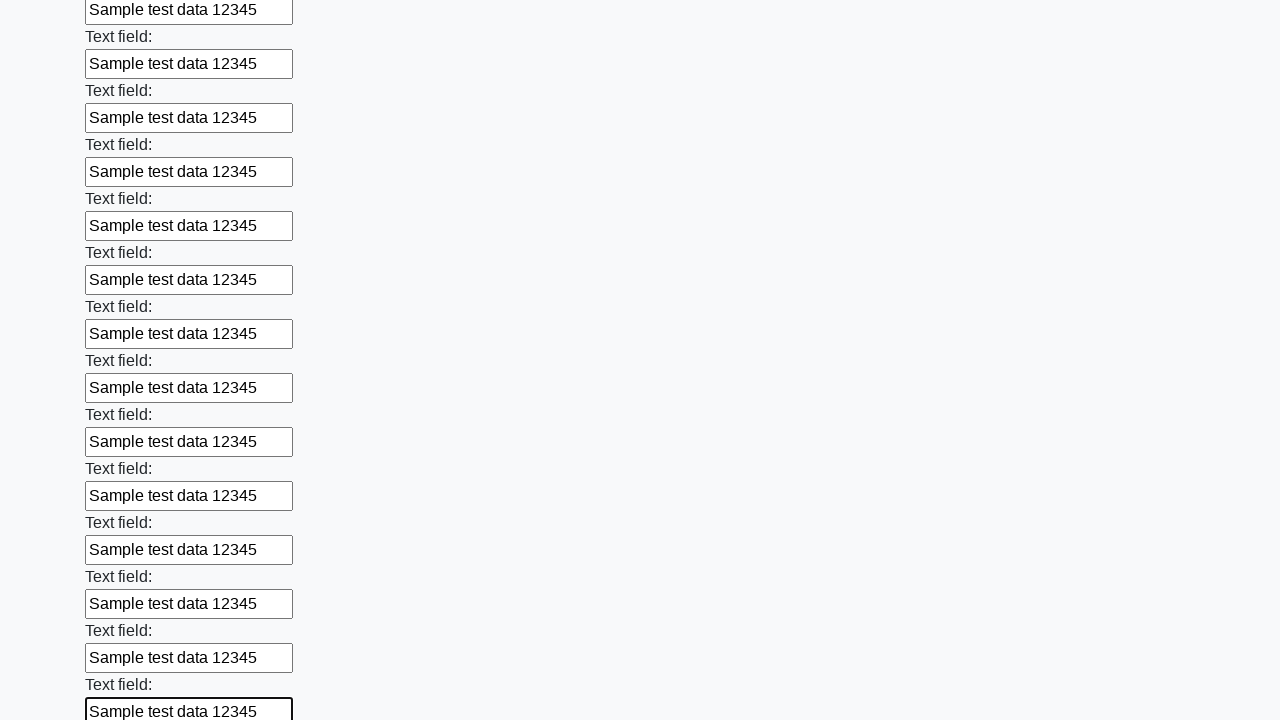

Filled input field with 'Sample test data 12345' on input >> nth=76
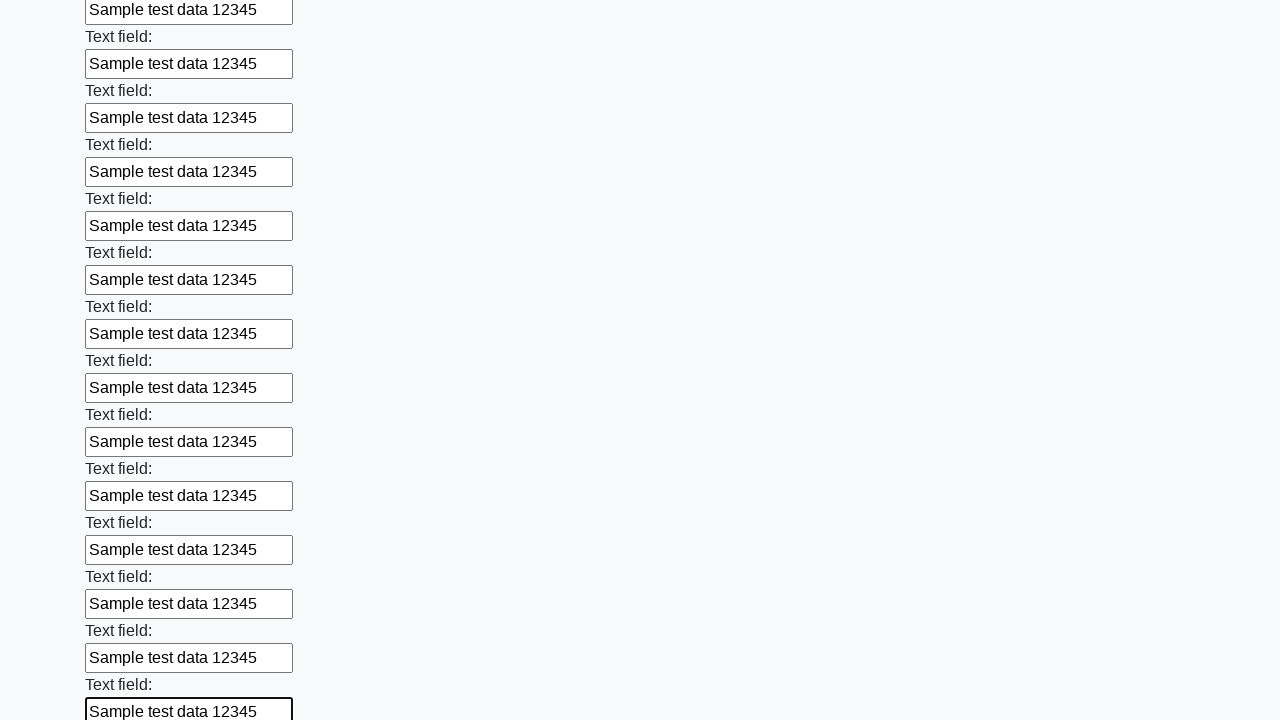

Filled input field with 'Sample test data 12345' on input >> nth=77
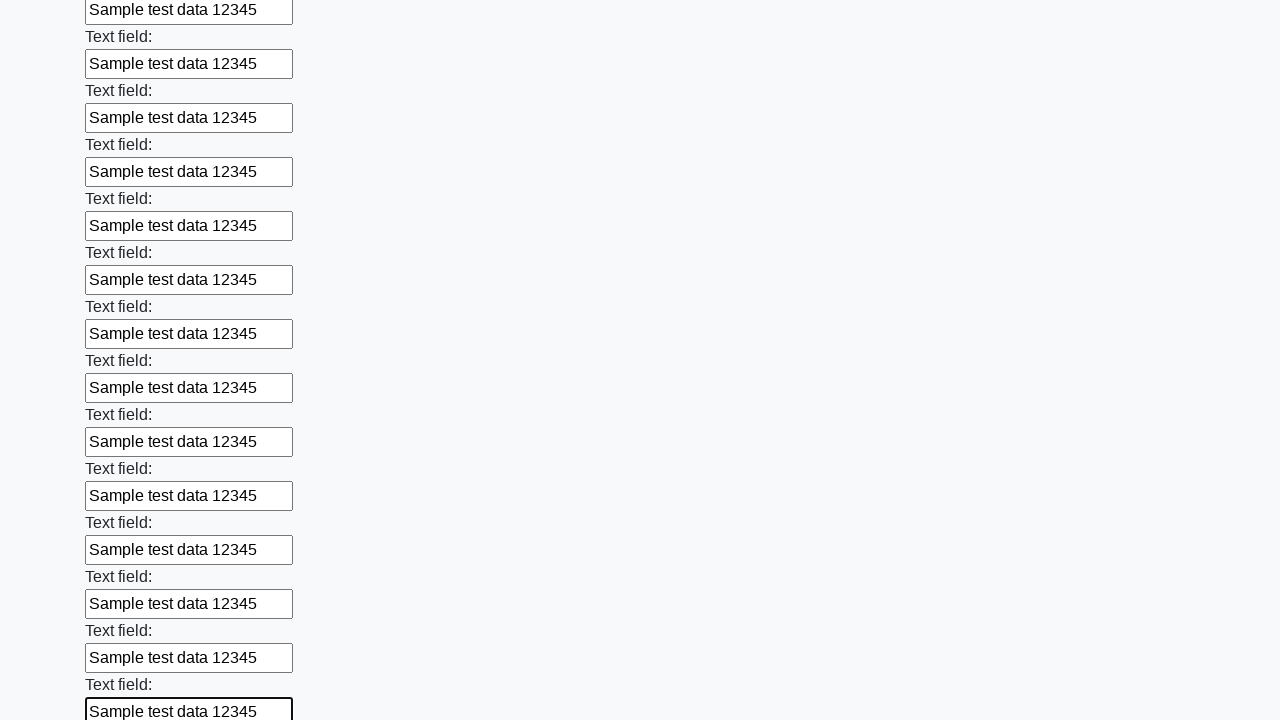

Filled input field with 'Sample test data 12345' on input >> nth=78
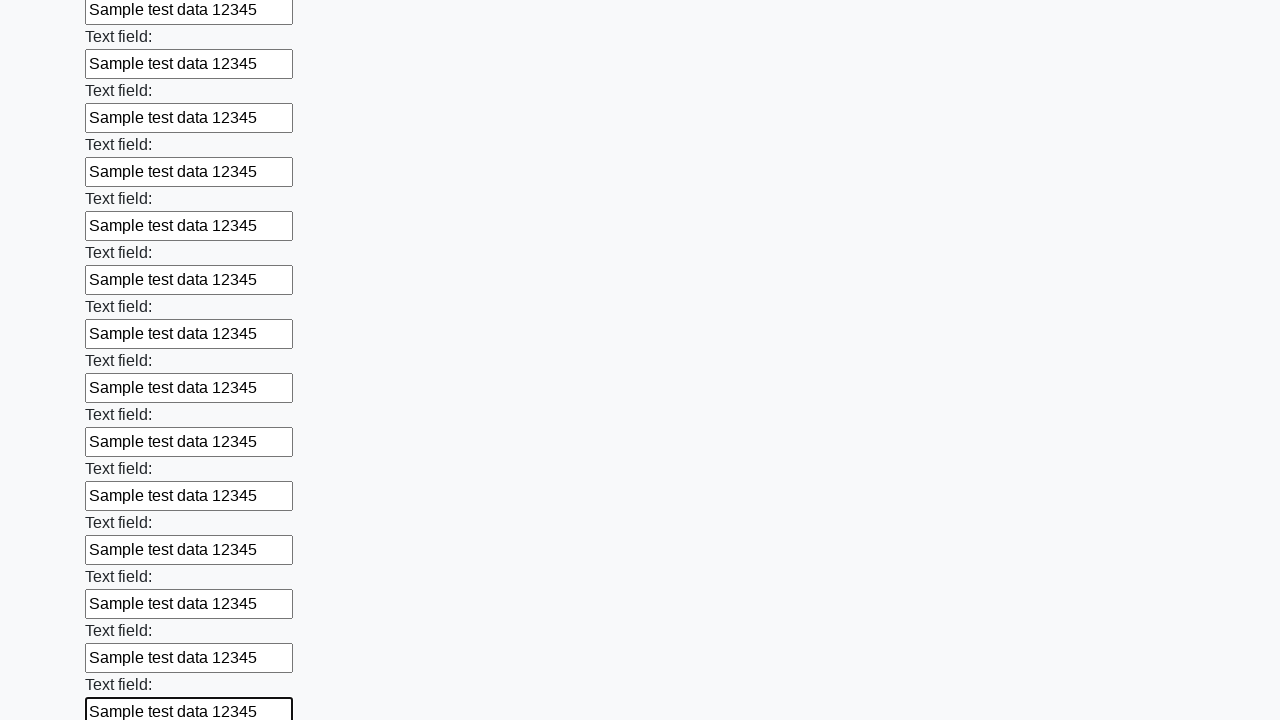

Filled input field with 'Sample test data 12345' on input >> nth=79
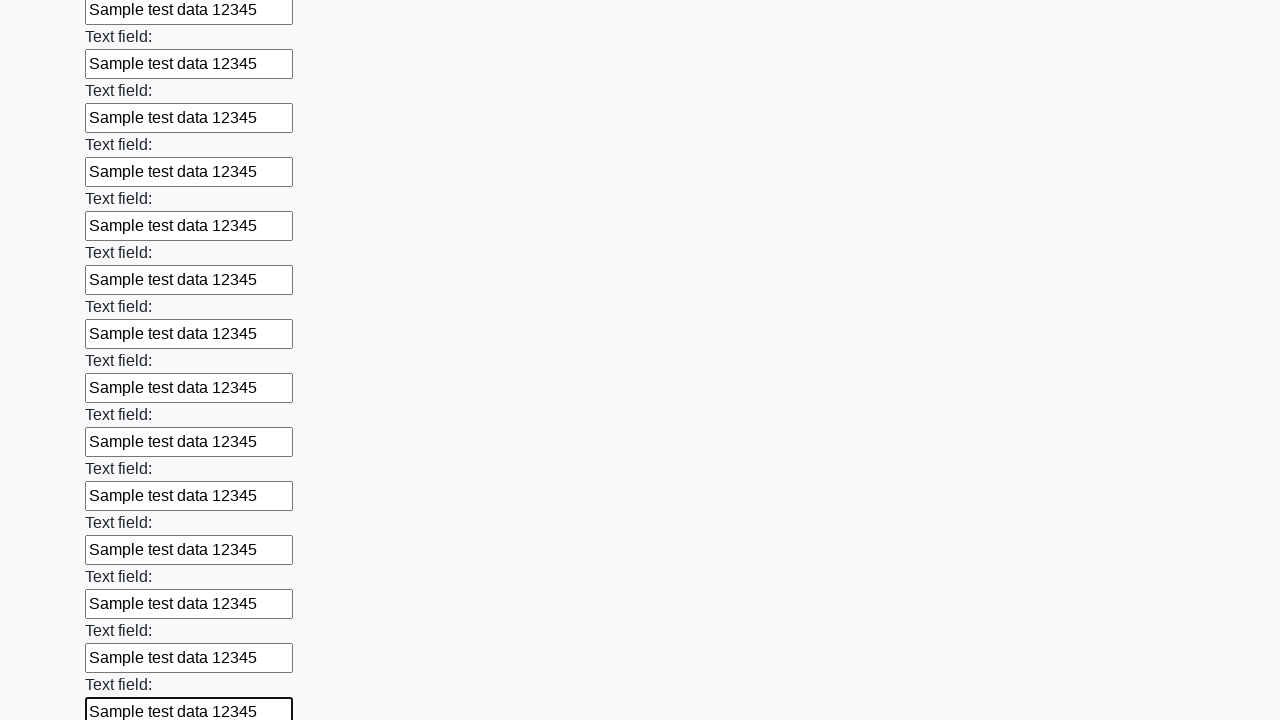

Filled input field with 'Sample test data 12345' on input >> nth=80
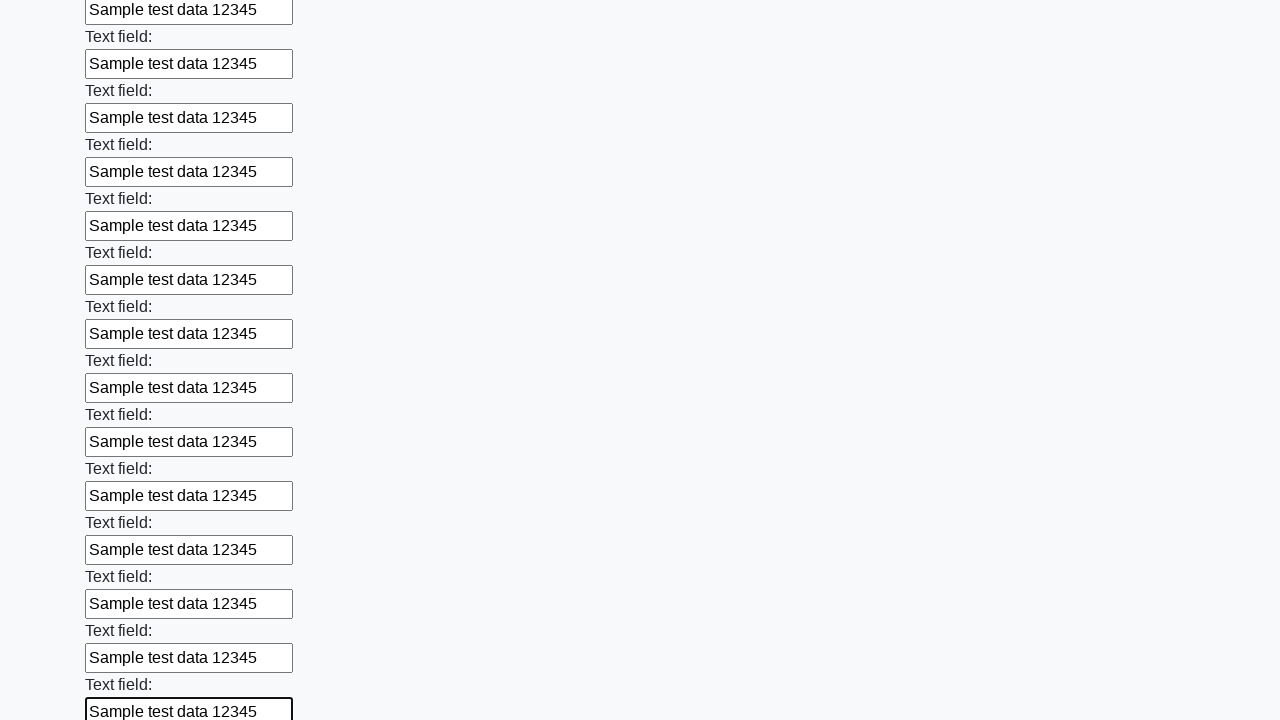

Filled input field with 'Sample test data 12345' on input >> nth=81
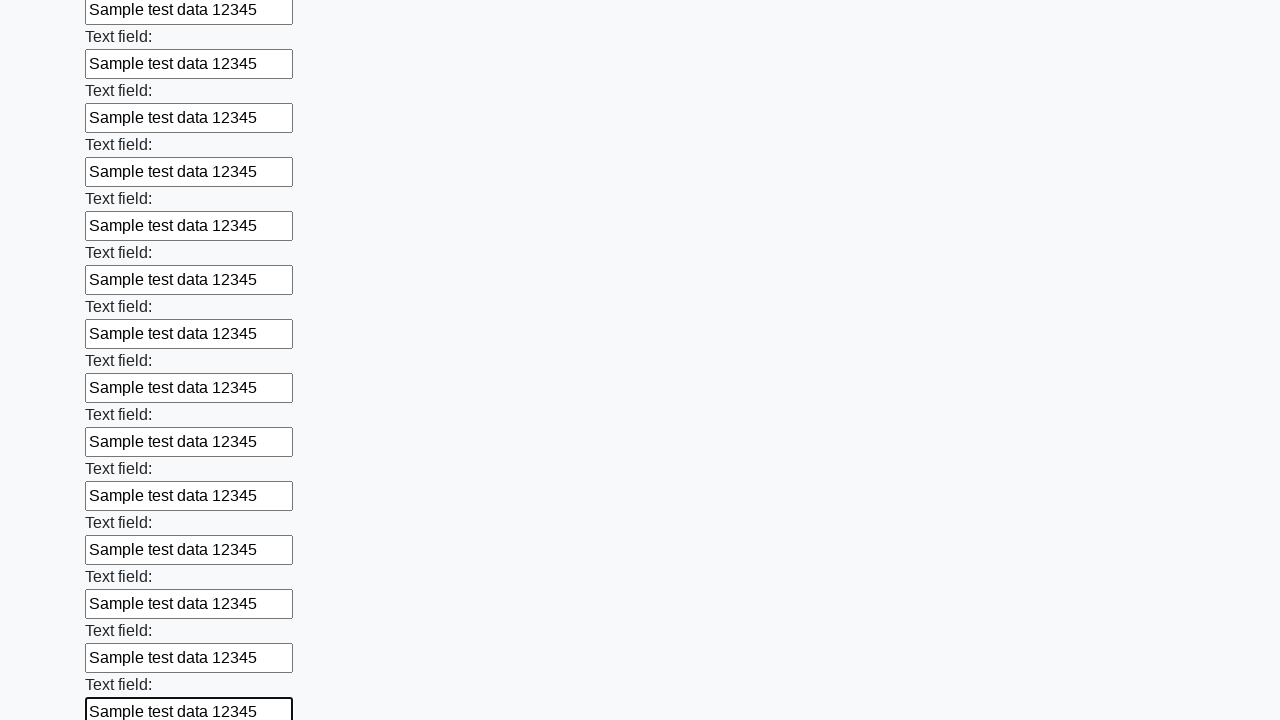

Filled input field with 'Sample test data 12345' on input >> nth=82
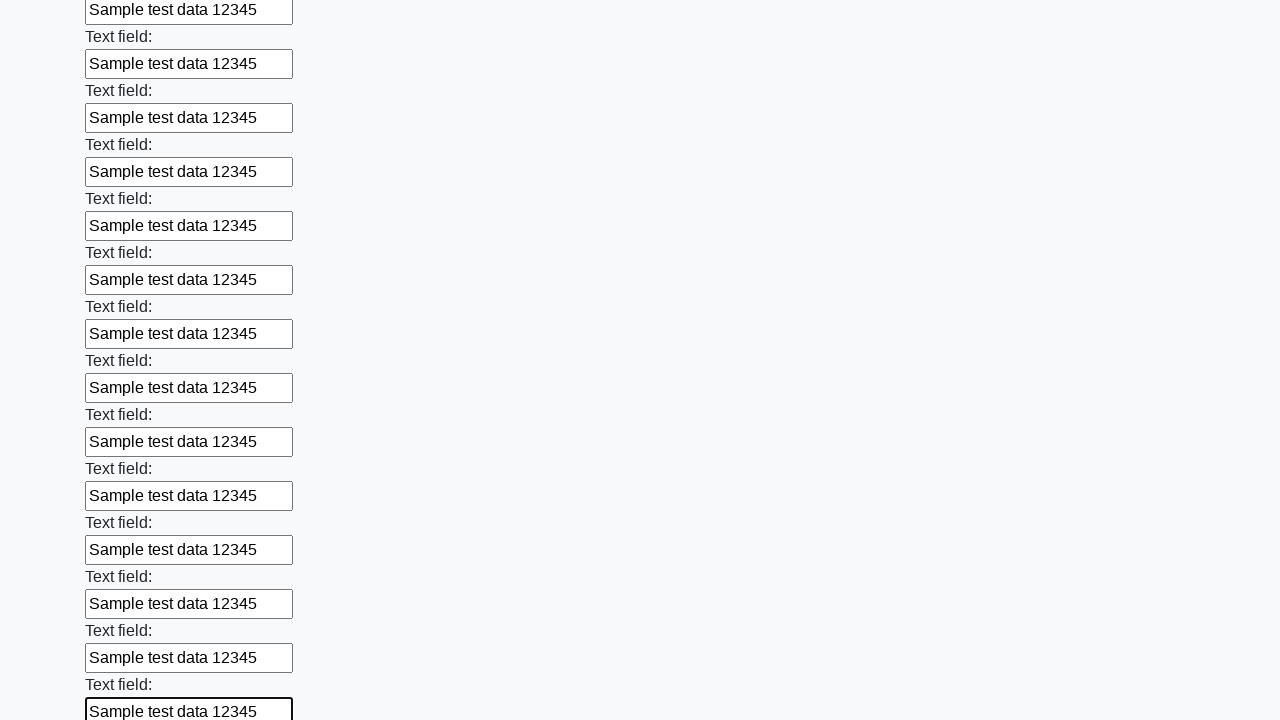

Filled input field with 'Sample test data 12345' on input >> nth=83
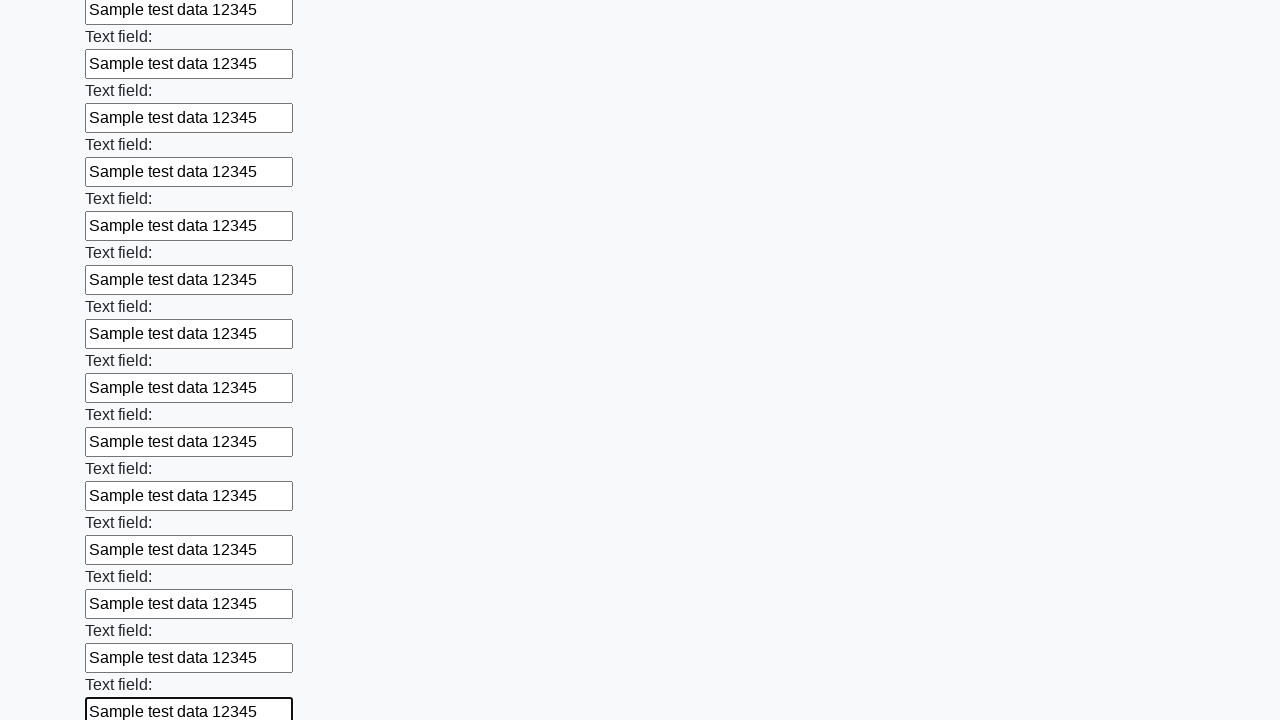

Filled input field with 'Sample test data 12345' on input >> nth=84
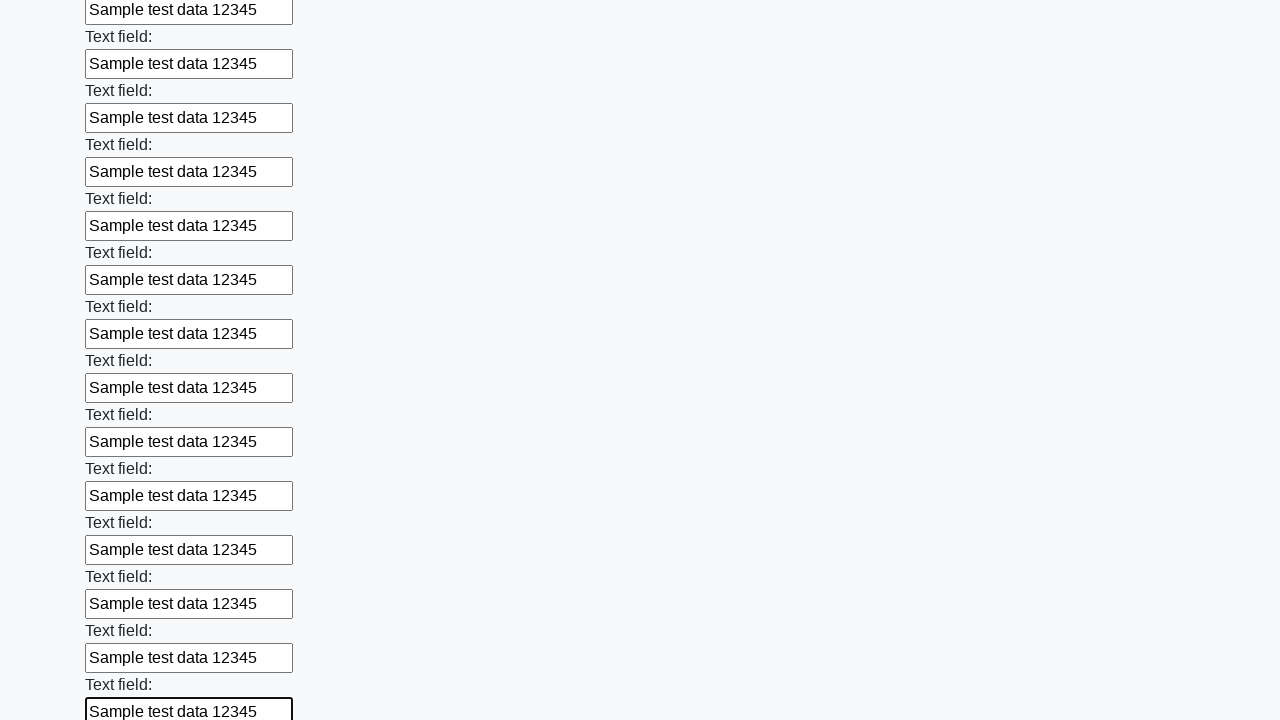

Filled input field with 'Sample test data 12345' on input >> nth=85
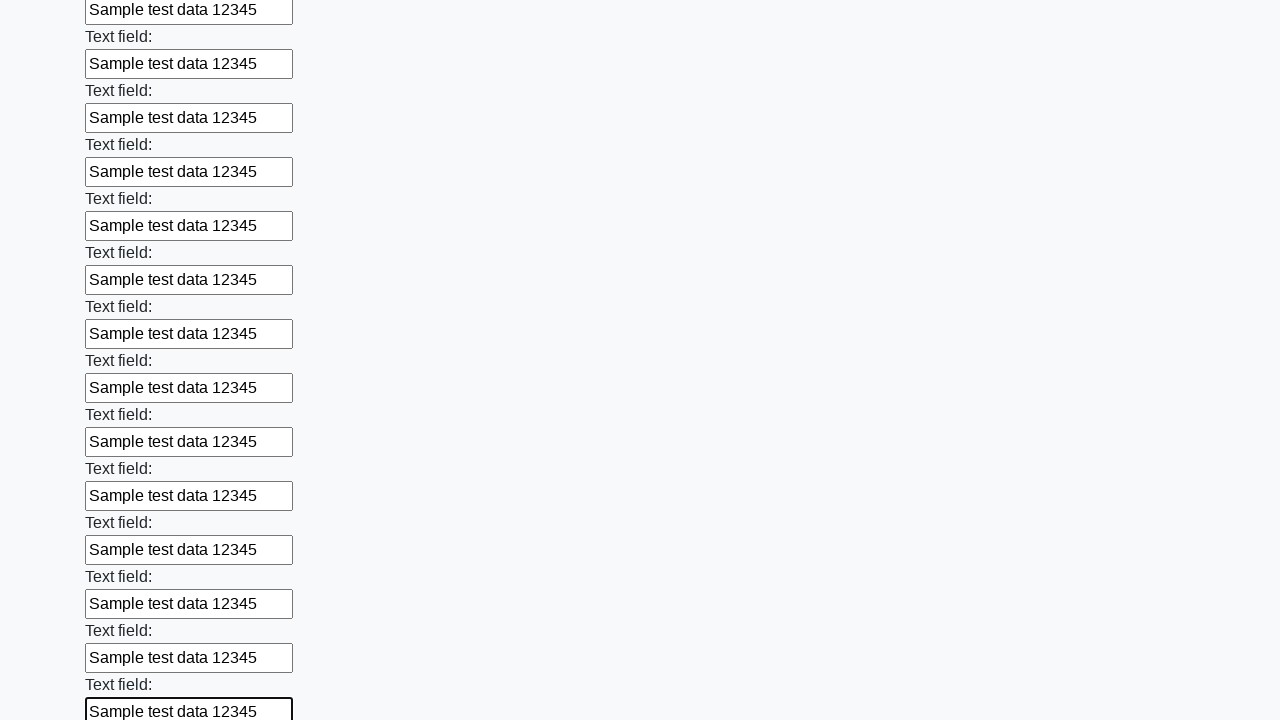

Filled input field with 'Sample test data 12345' on input >> nth=86
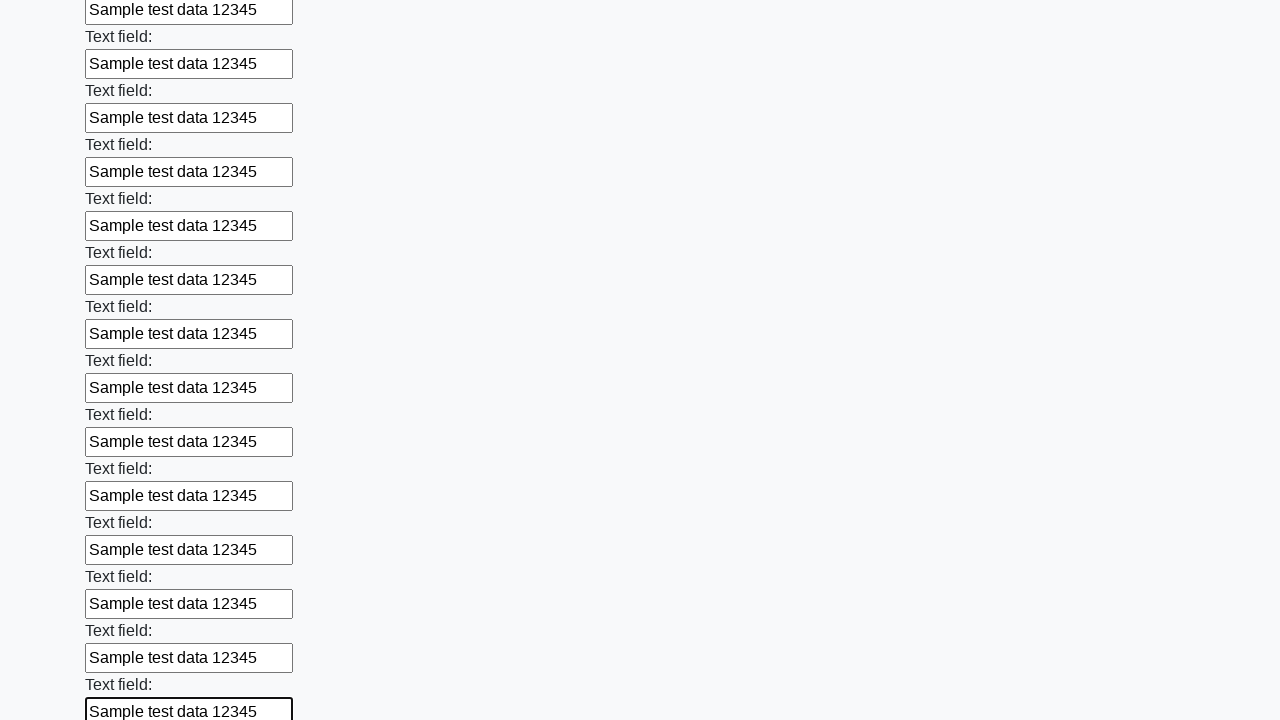

Filled input field with 'Sample test data 12345' on input >> nth=87
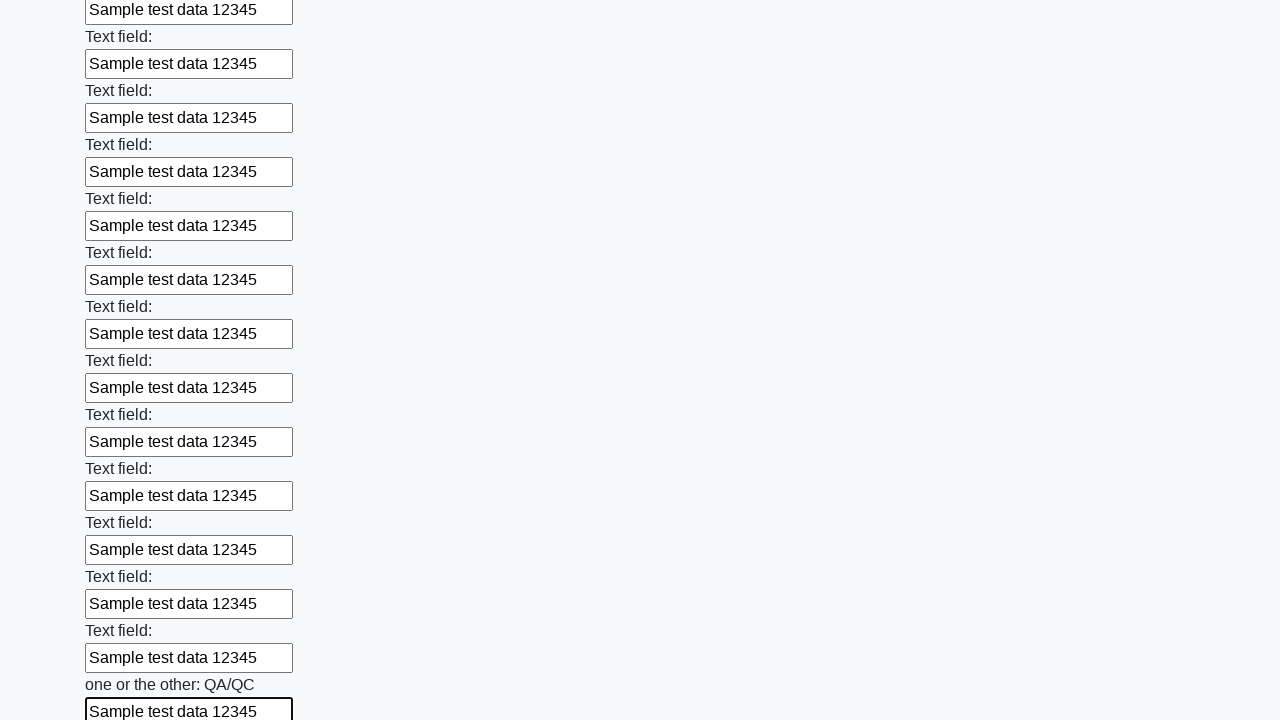

Filled input field with 'Sample test data 12345' on input >> nth=88
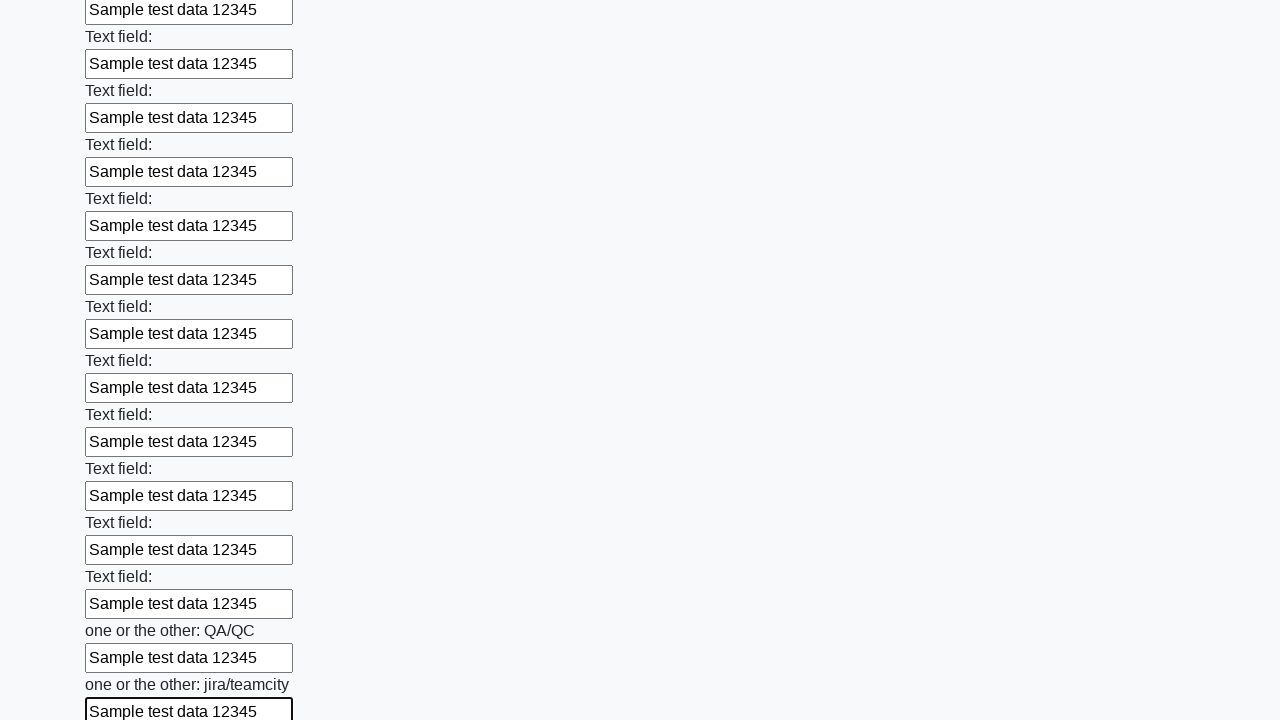

Filled input field with 'Sample test data 12345' on input >> nth=89
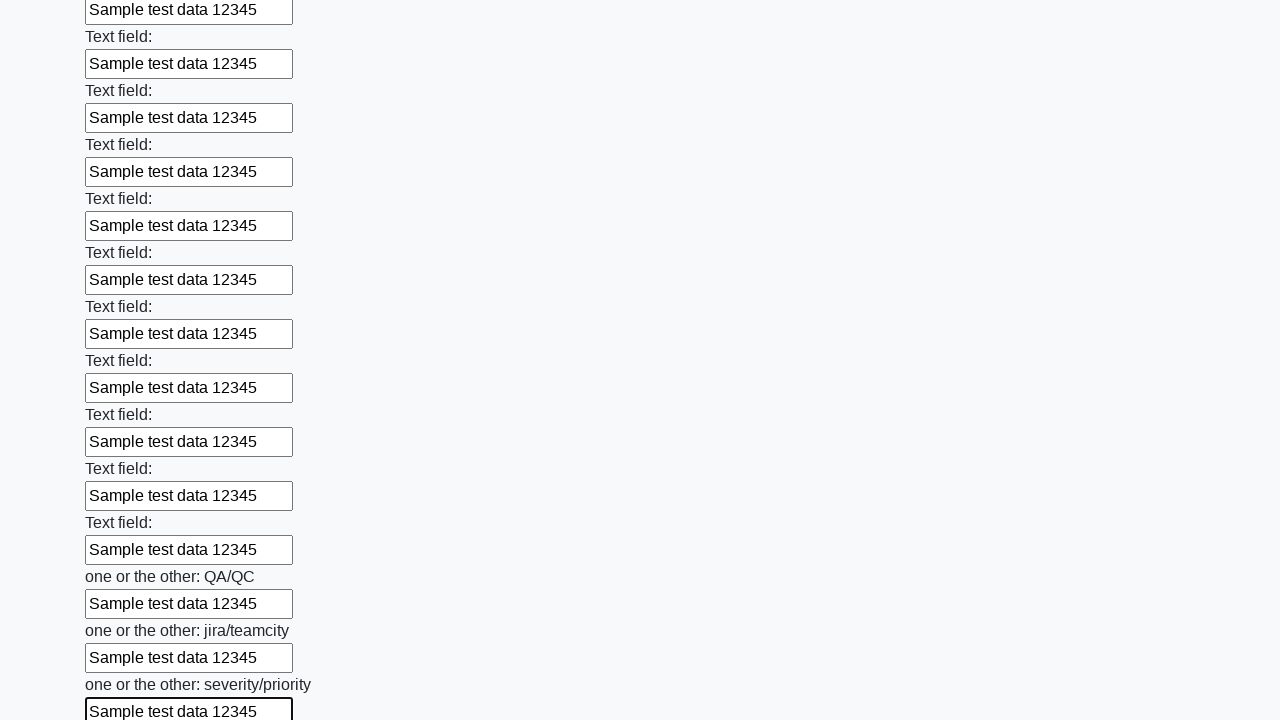

Filled input field with 'Sample test data 12345' on input >> nth=90
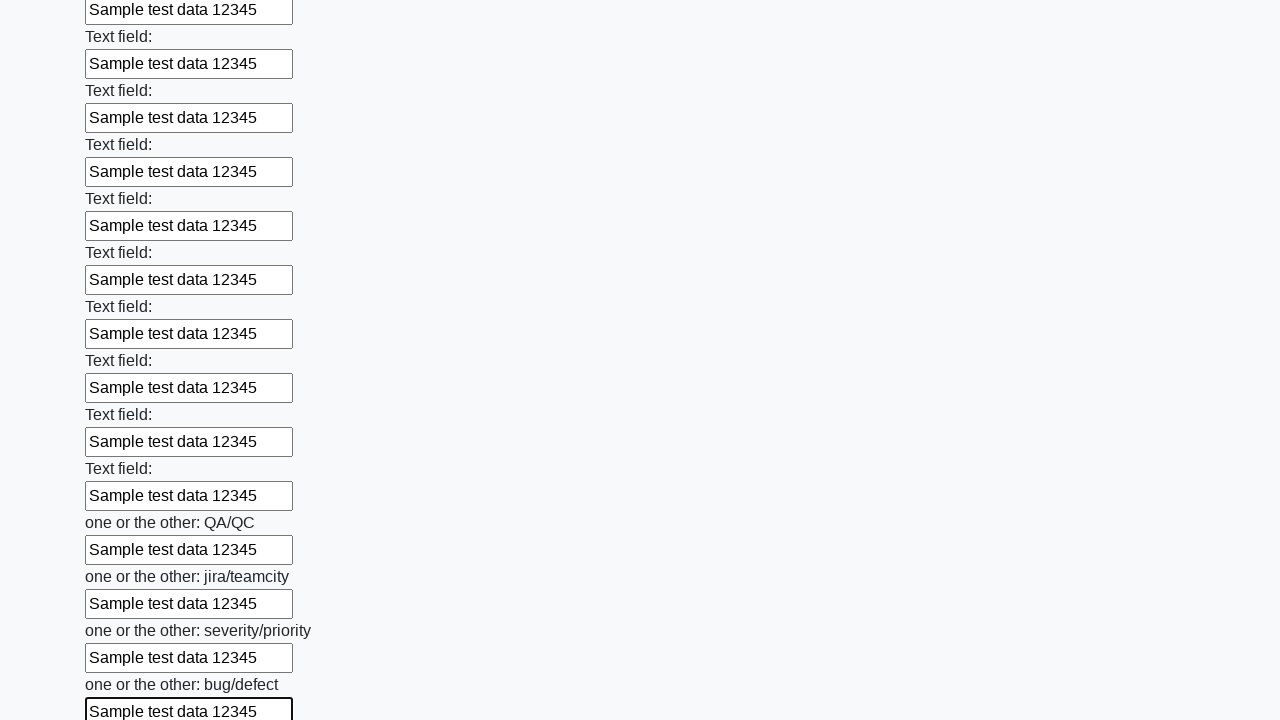

Filled input field with 'Sample test data 12345' on input >> nth=91
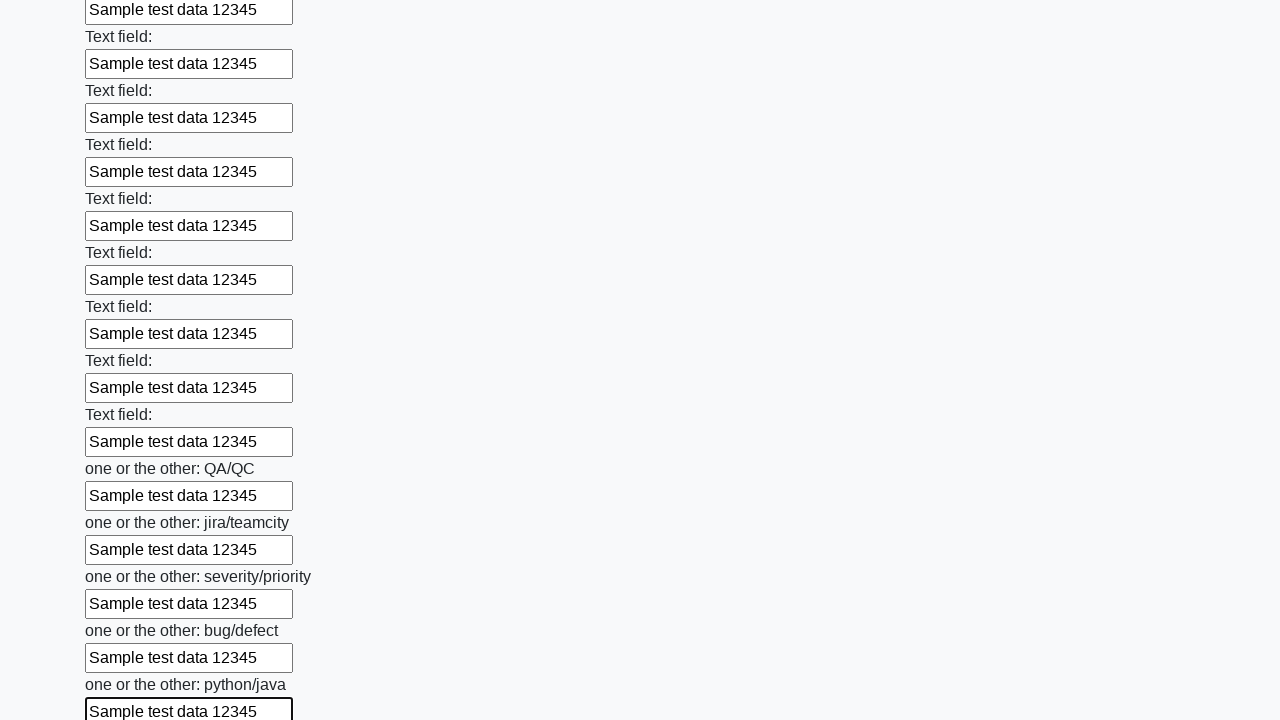

Filled input field with 'Sample test data 12345' on input >> nth=92
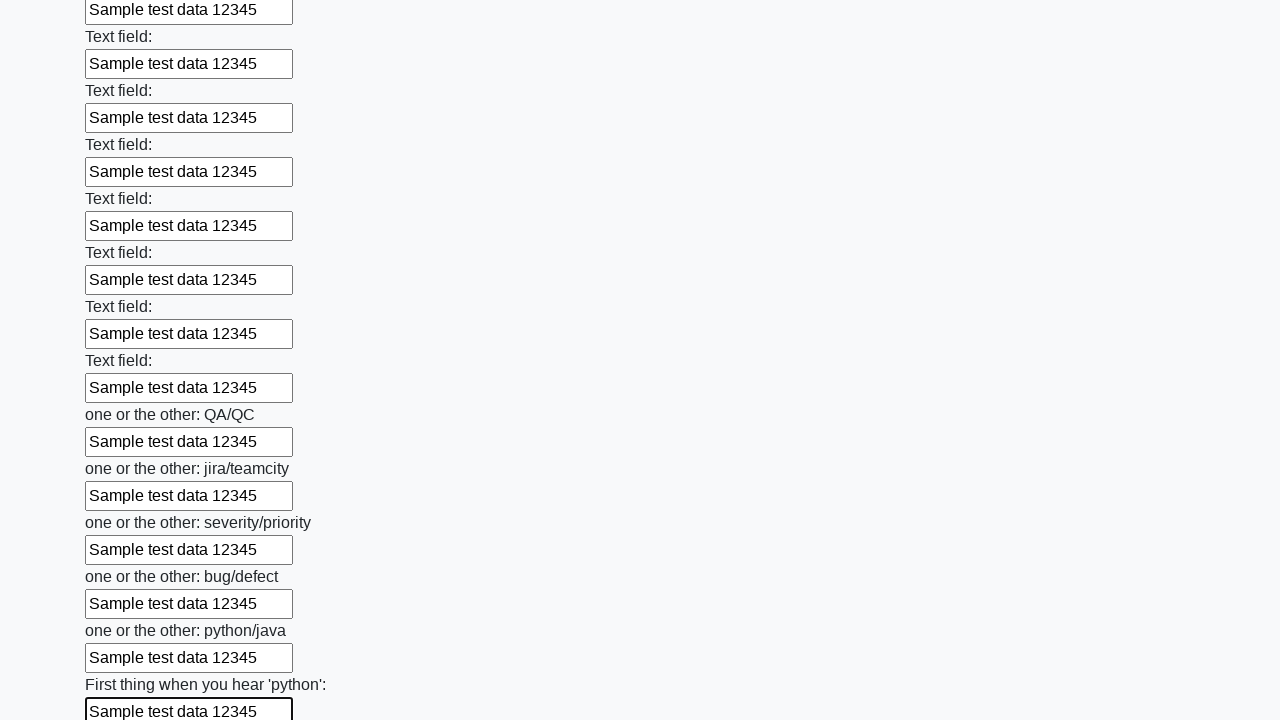

Filled input field with 'Sample test data 12345' on input >> nth=93
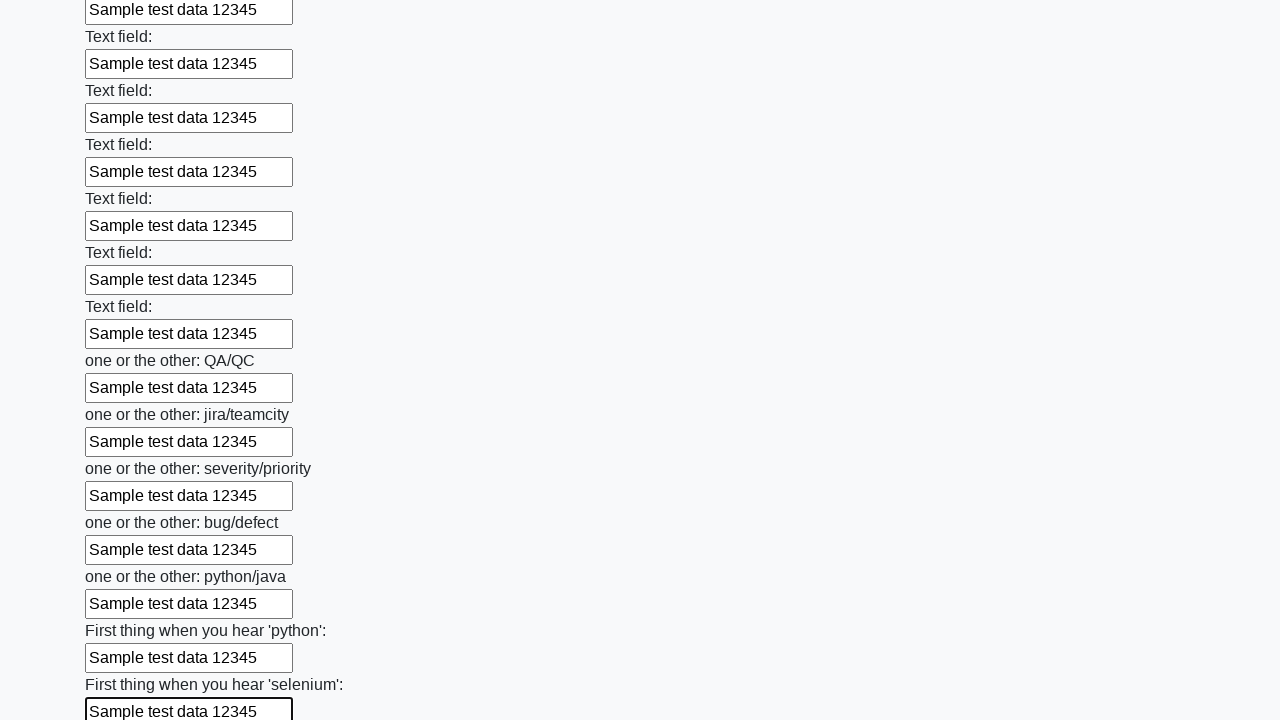

Filled input field with 'Sample test data 12345' on input >> nth=94
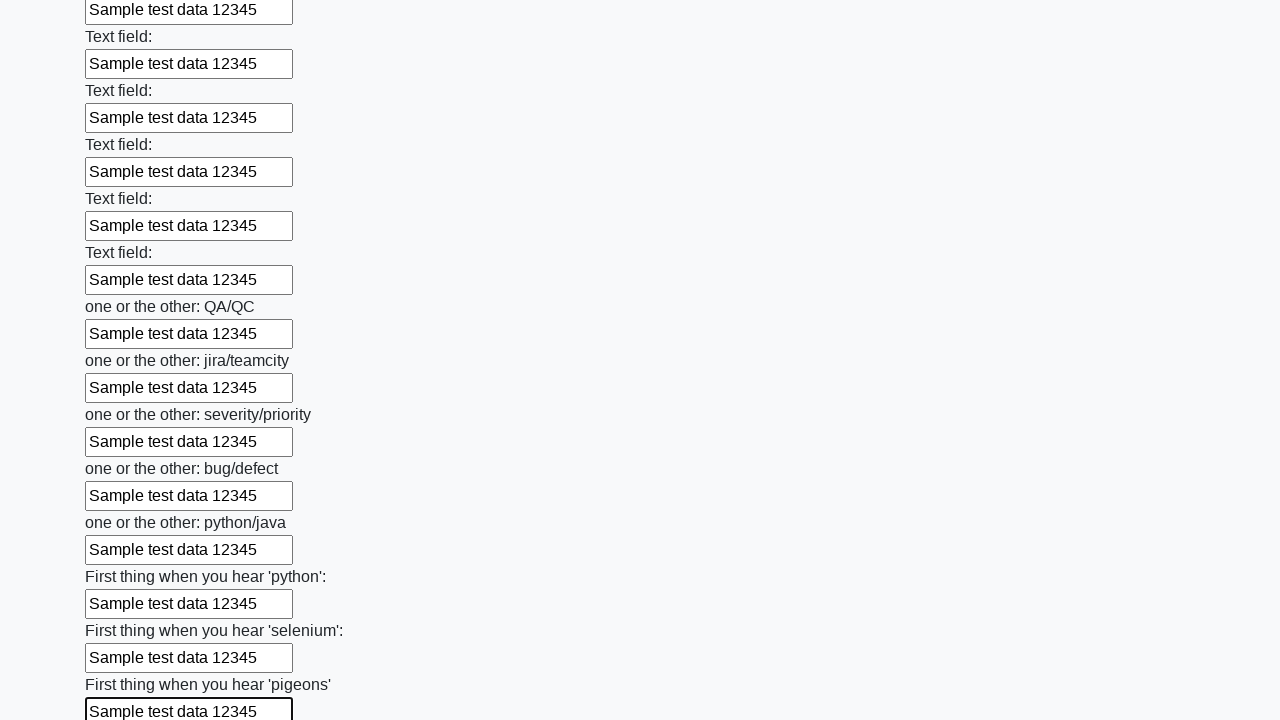

Filled input field with 'Sample test data 12345' on input >> nth=95
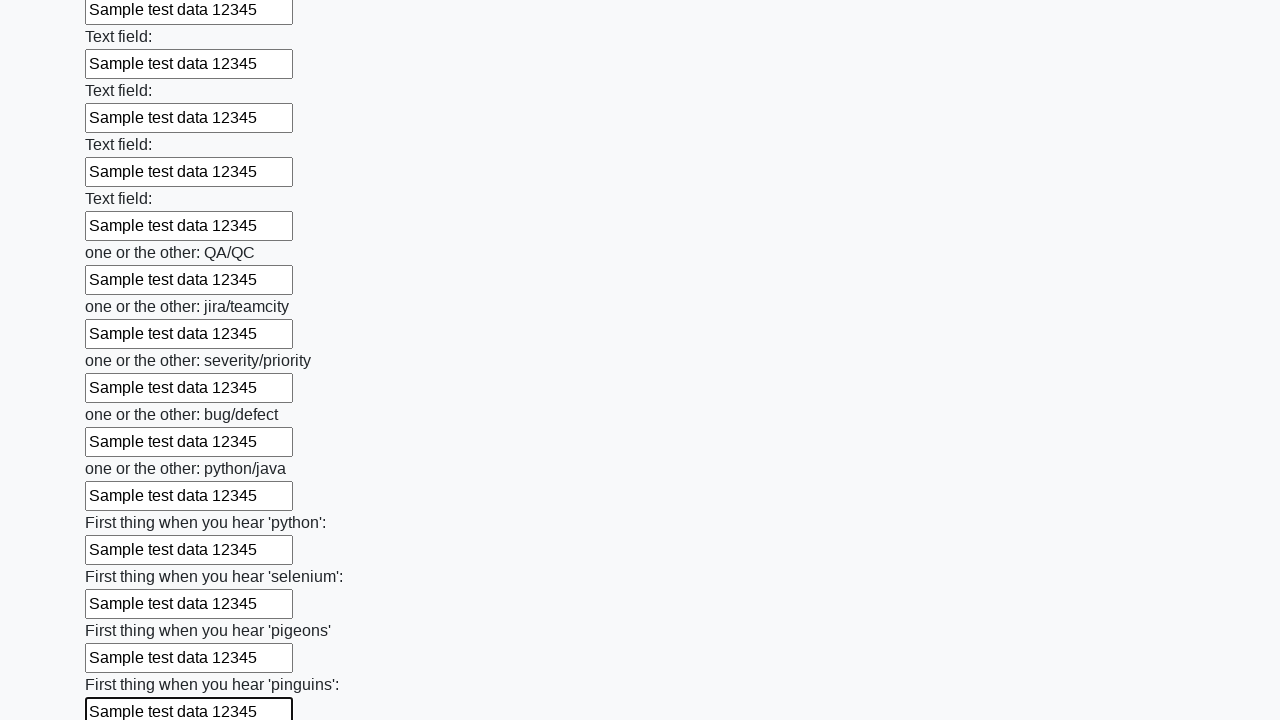

Filled input field with 'Sample test data 12345' on input >> nth=96
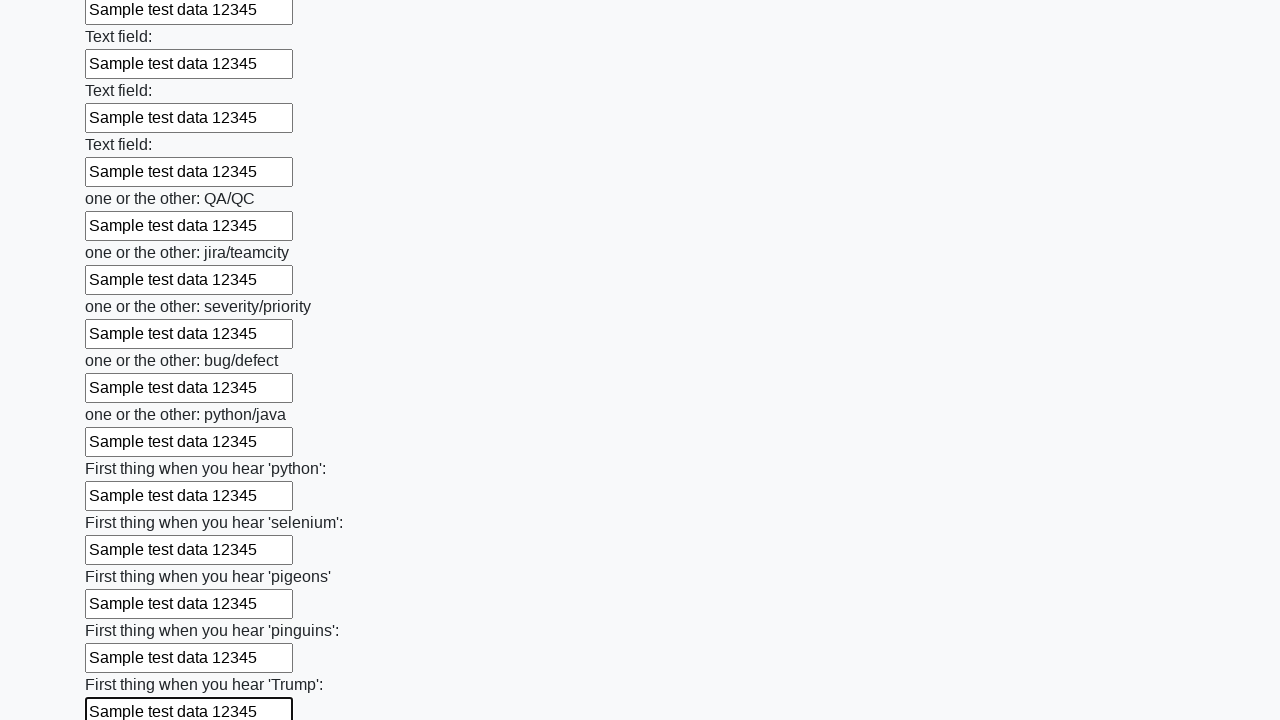

Filled input field with 'Sample test data 12345' on input >> nth=97
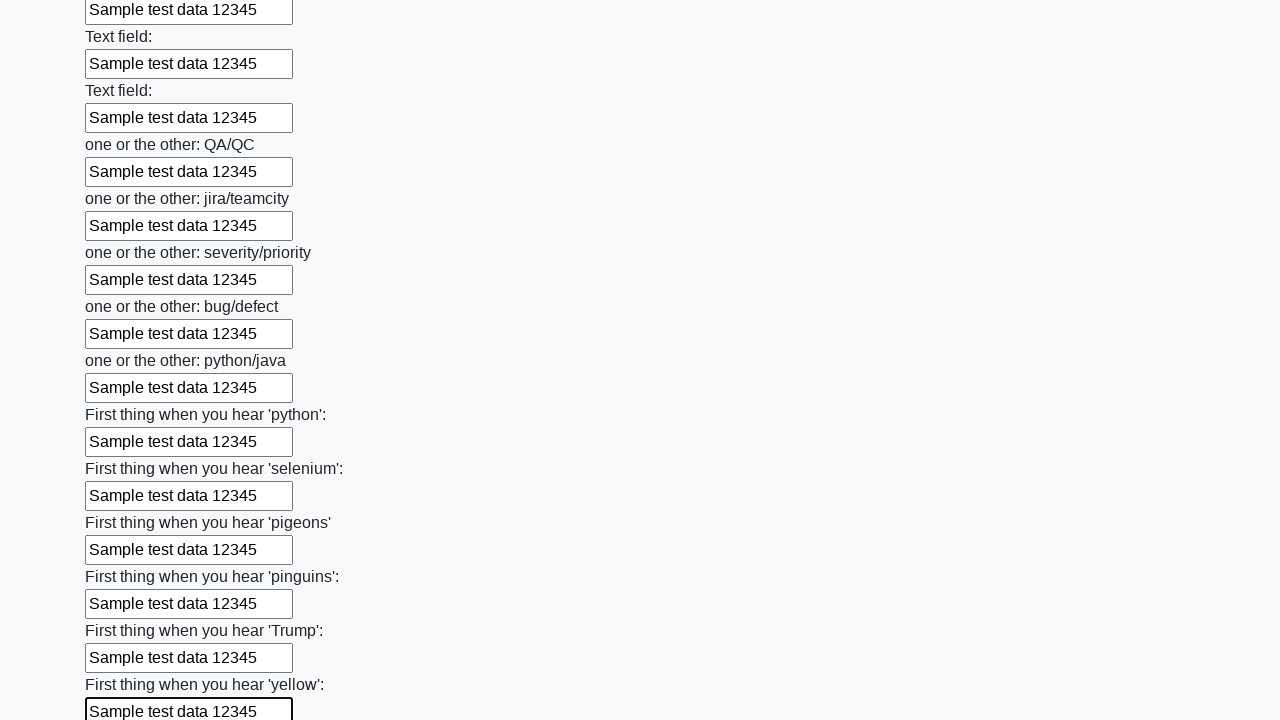

Filled input field with 'Sample test data 12345' on input >> nth=98
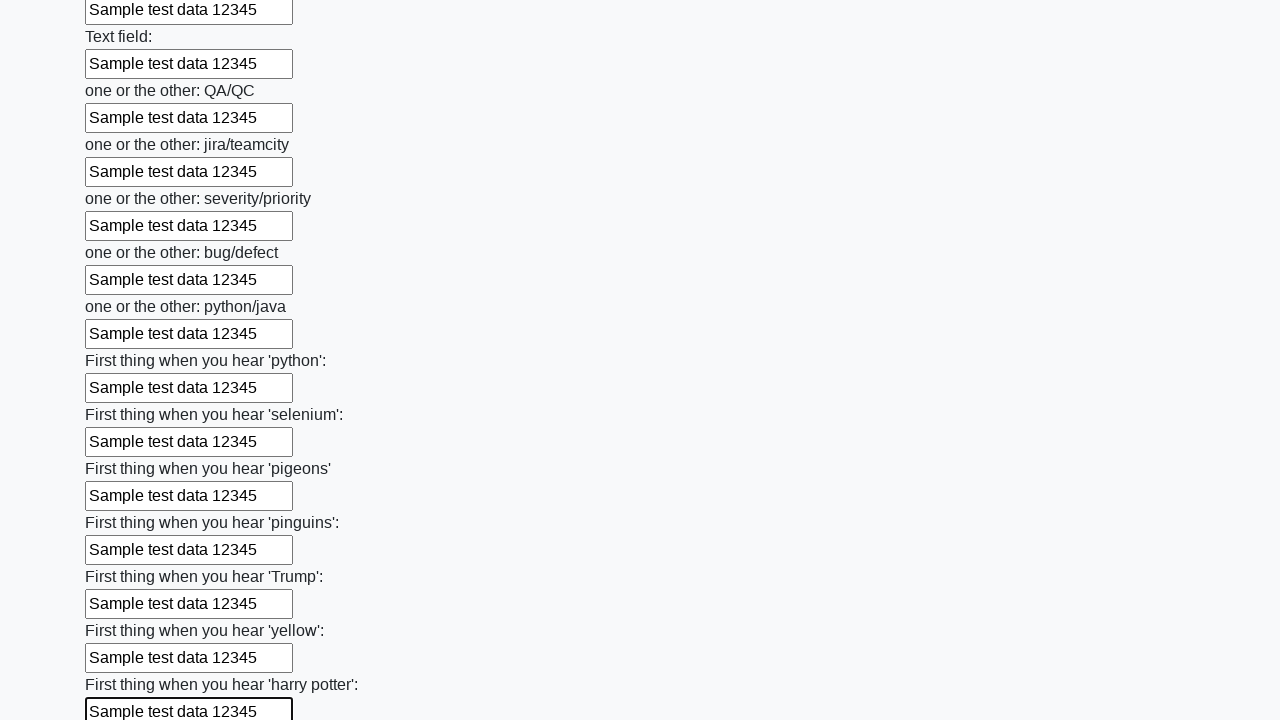

Filled input field with 'Sample test data 12345' on input >> nth=99
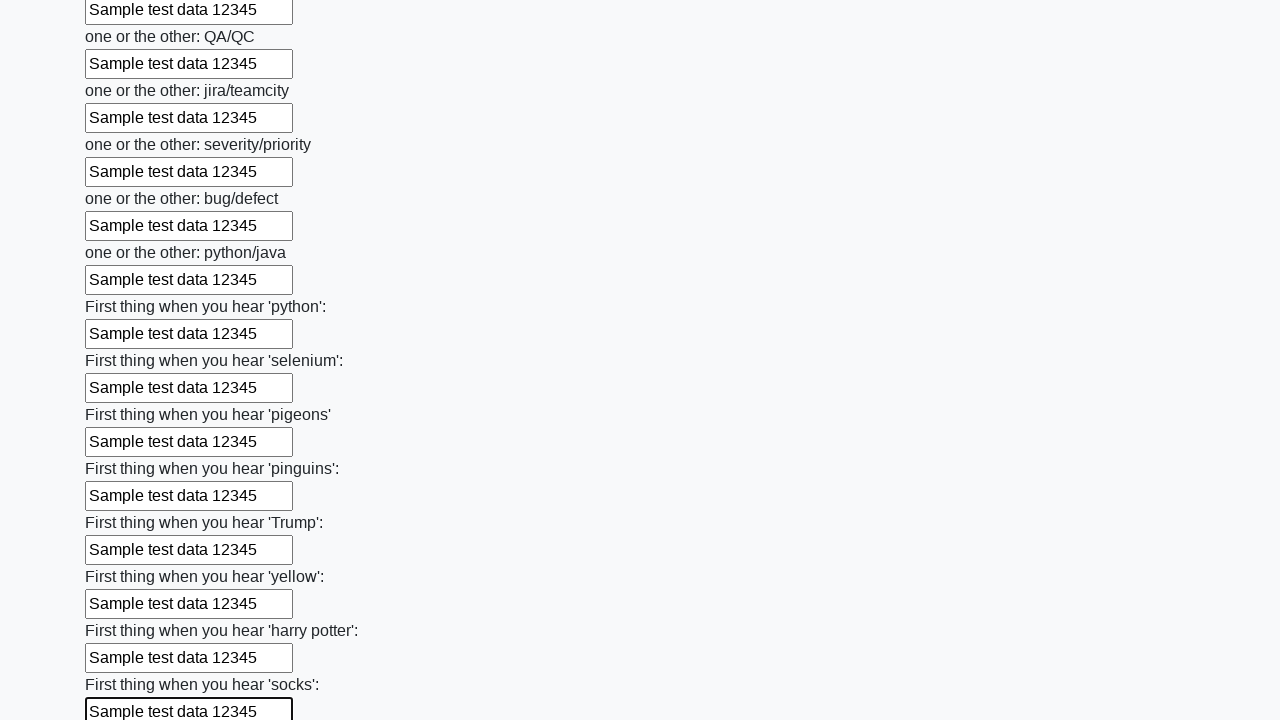

Clicked the submit button at (123, 611) on button.btn
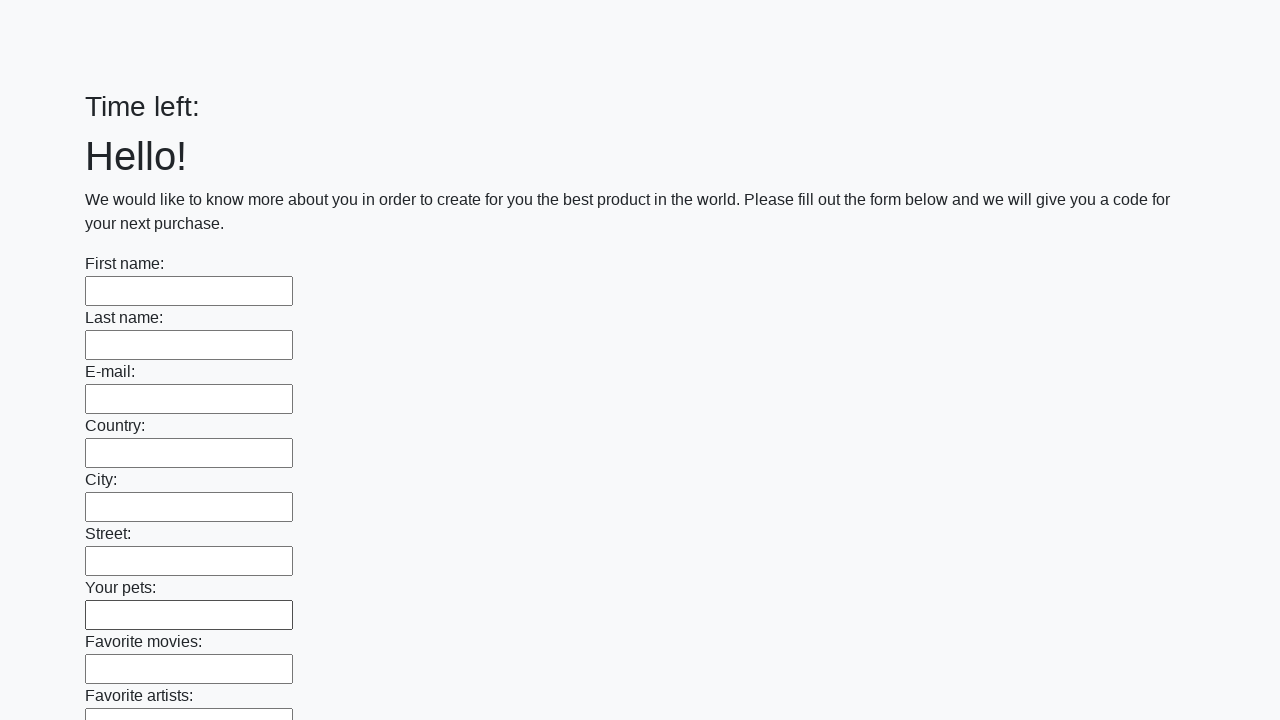

Waited 1000ms for form submission to process
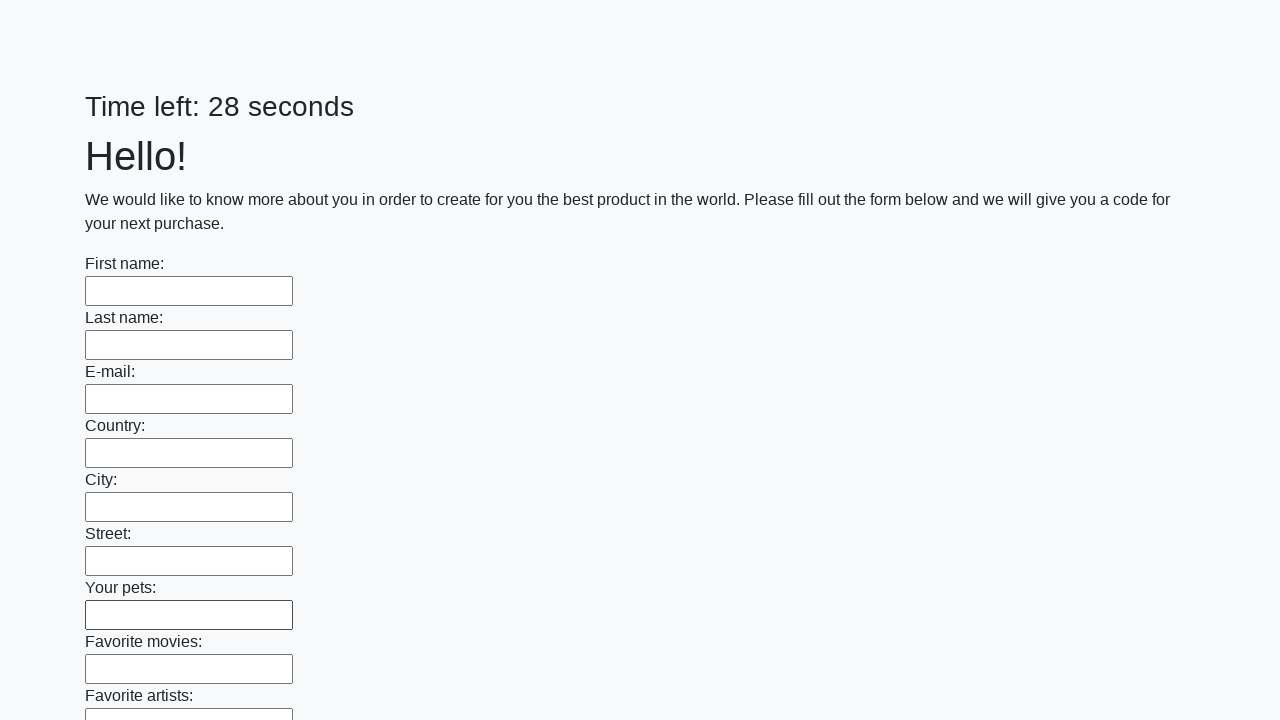

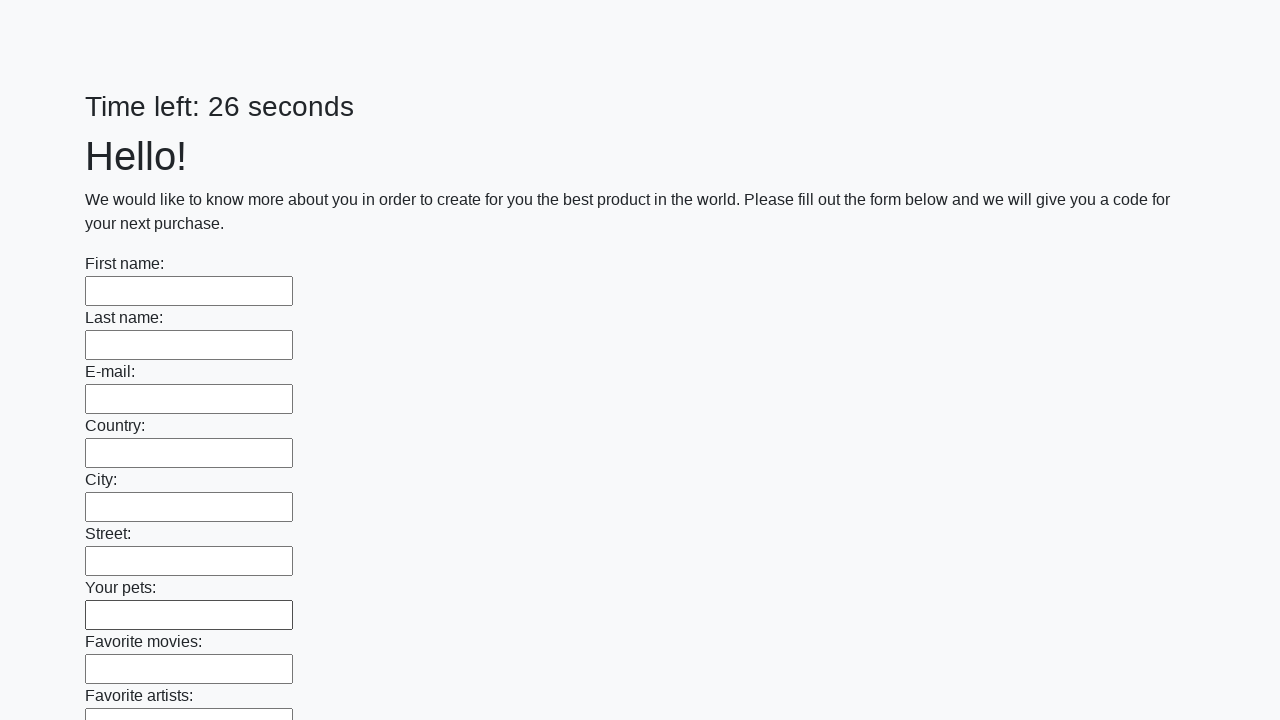